Tests filling out a large form by entering text into all input fields and clicking the submit button

Starting URL: http://suninjuly.github.io/huge_form.html

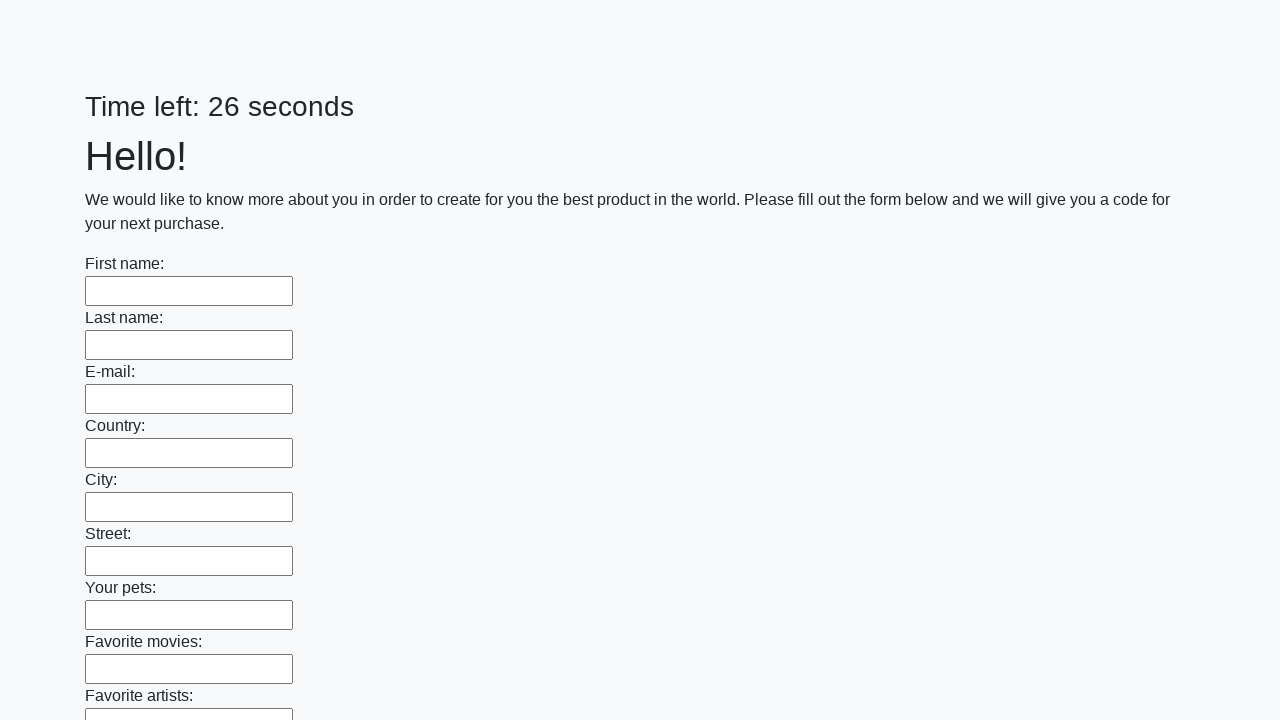

Navigated to huge form page
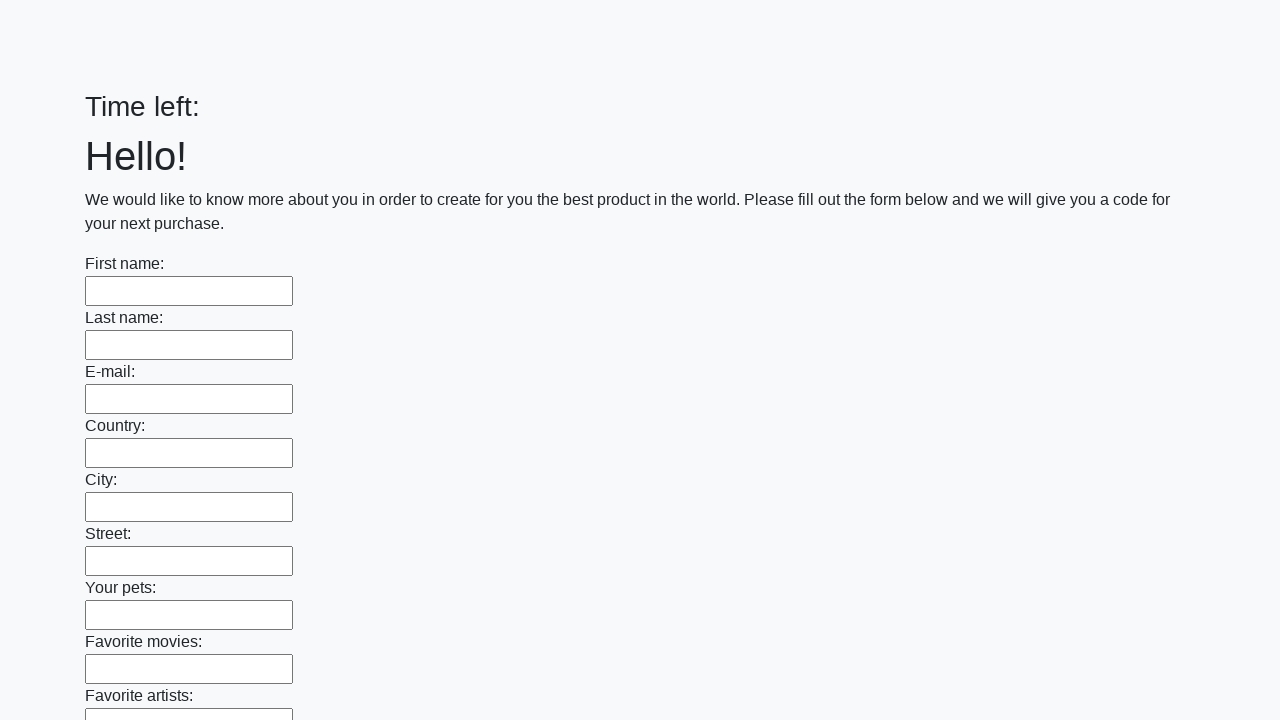

Filled input field with 'Ho-ho' on input >> nth=0
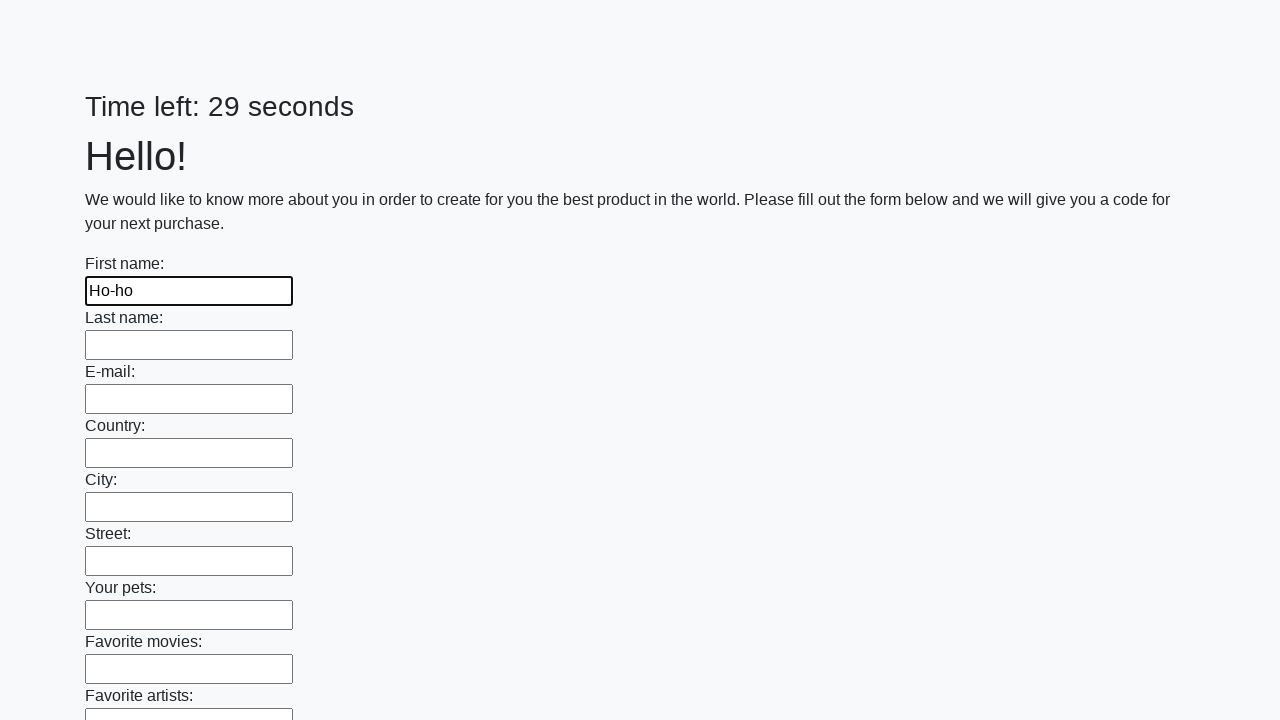

Filled input field with 'Ho-ho' on input >> nth=1
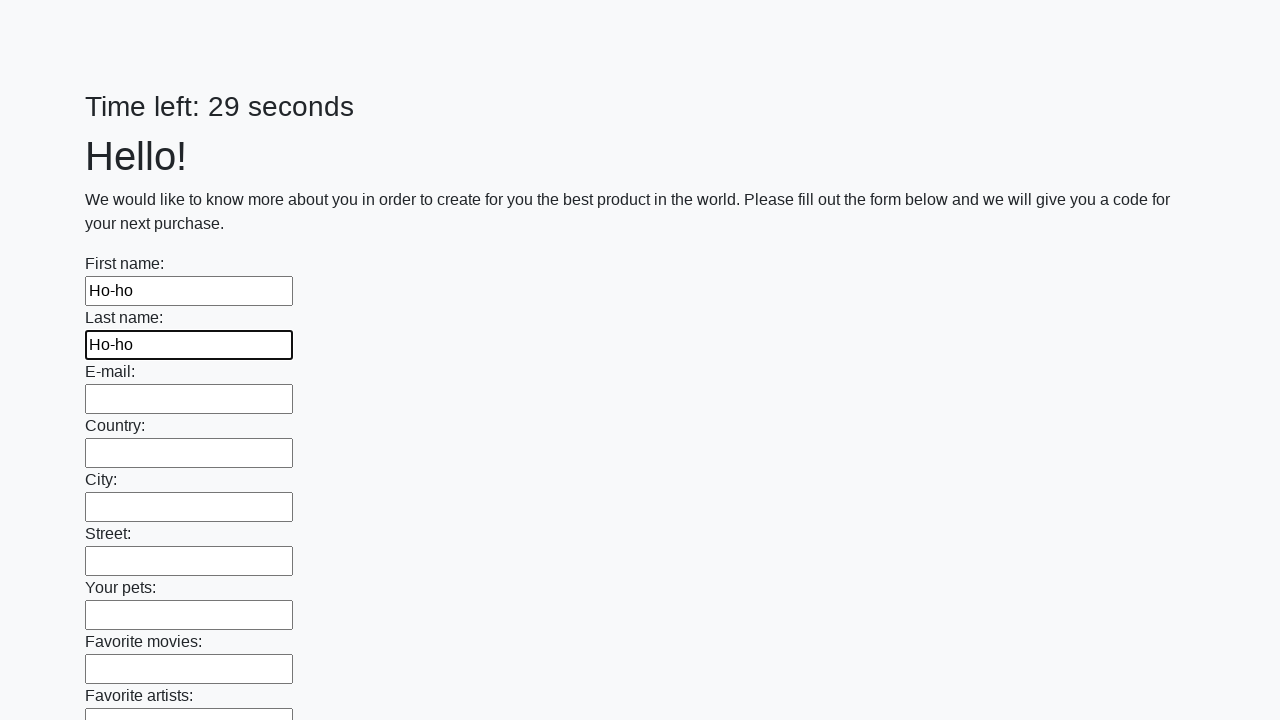

Filled input field with 'Ho-ho' on input >> nth=2
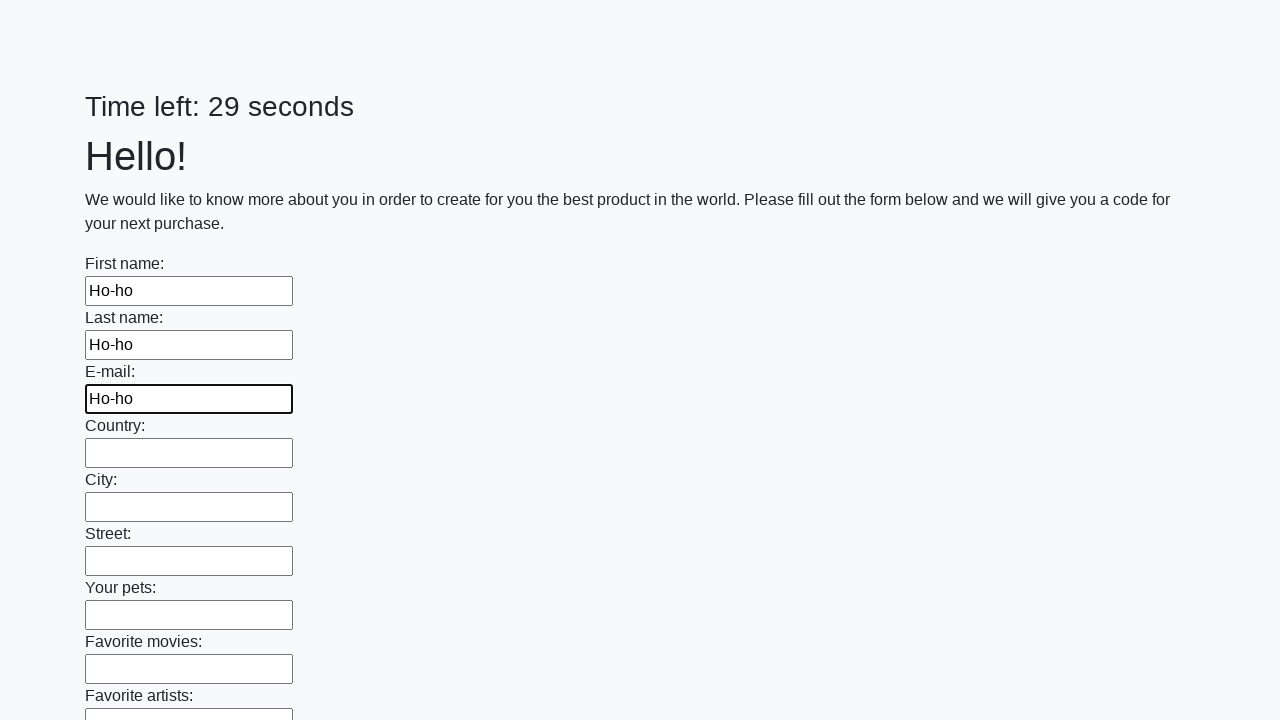

Filled input field with 'Ho-ho' on input >> nth=3
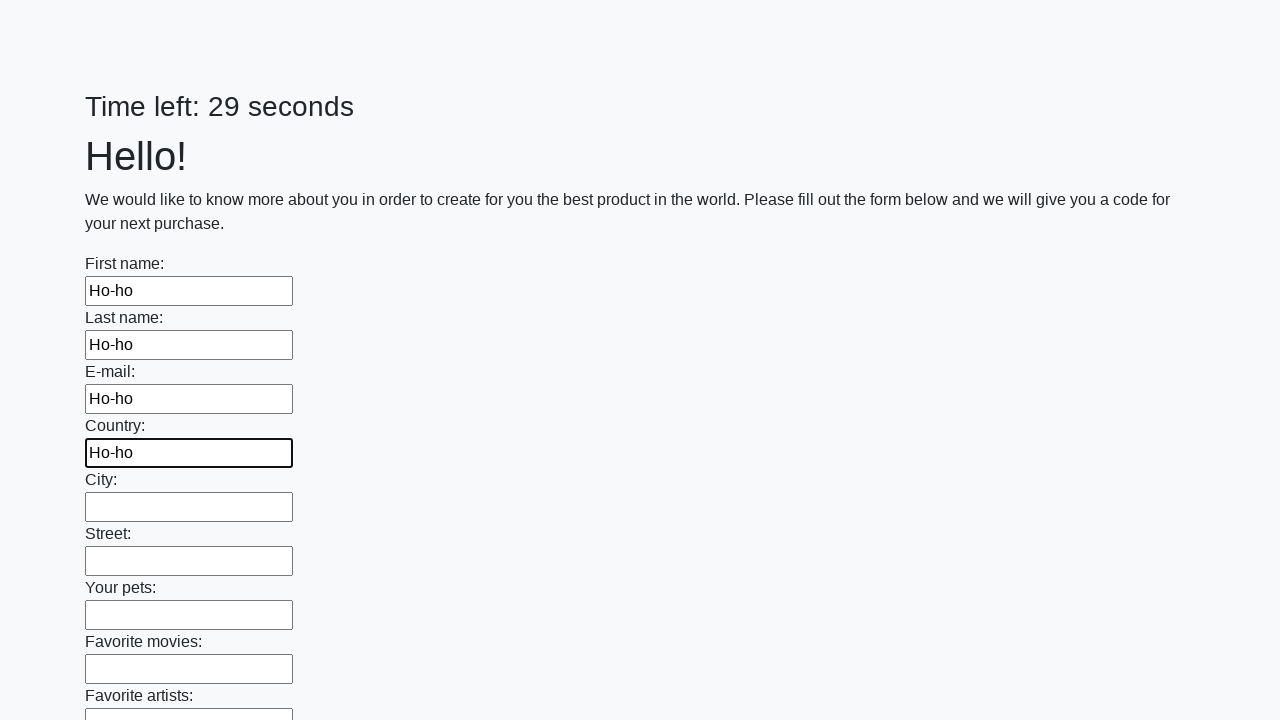

Filled input field with 'Ho-ho' on input >> nth=4
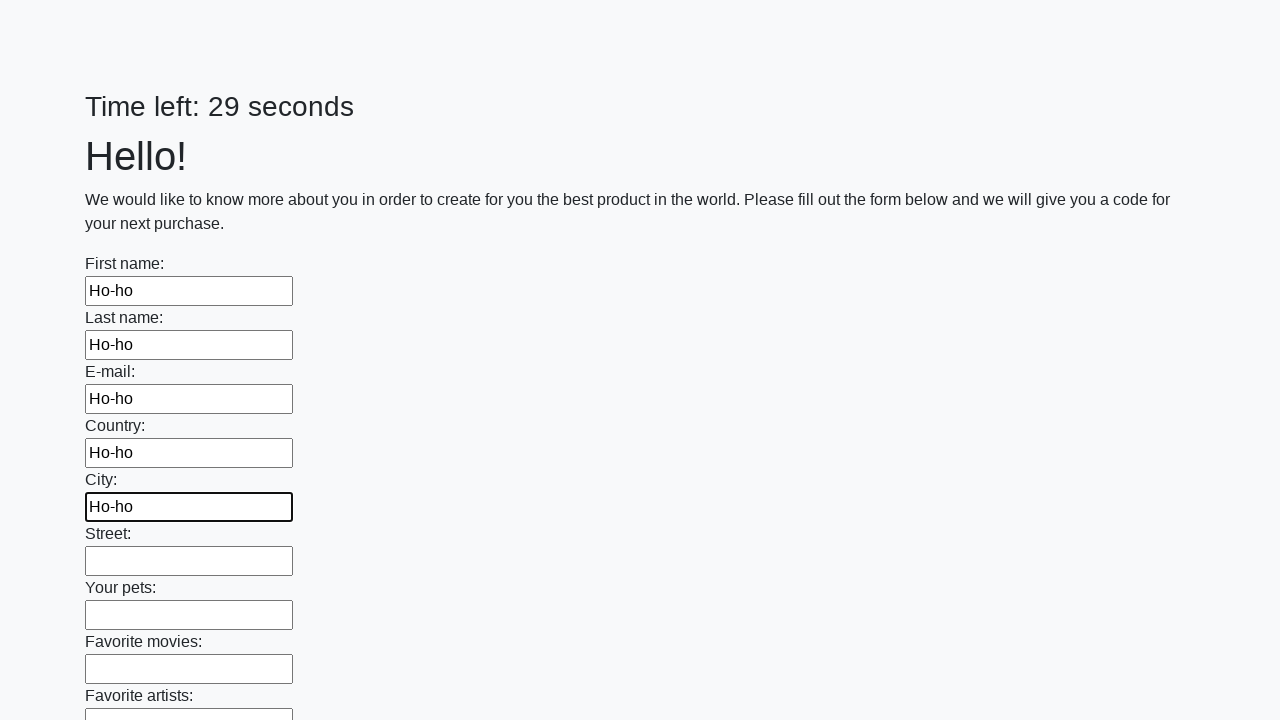

Filled input field with 'Ho-ho' on input >> nth=5
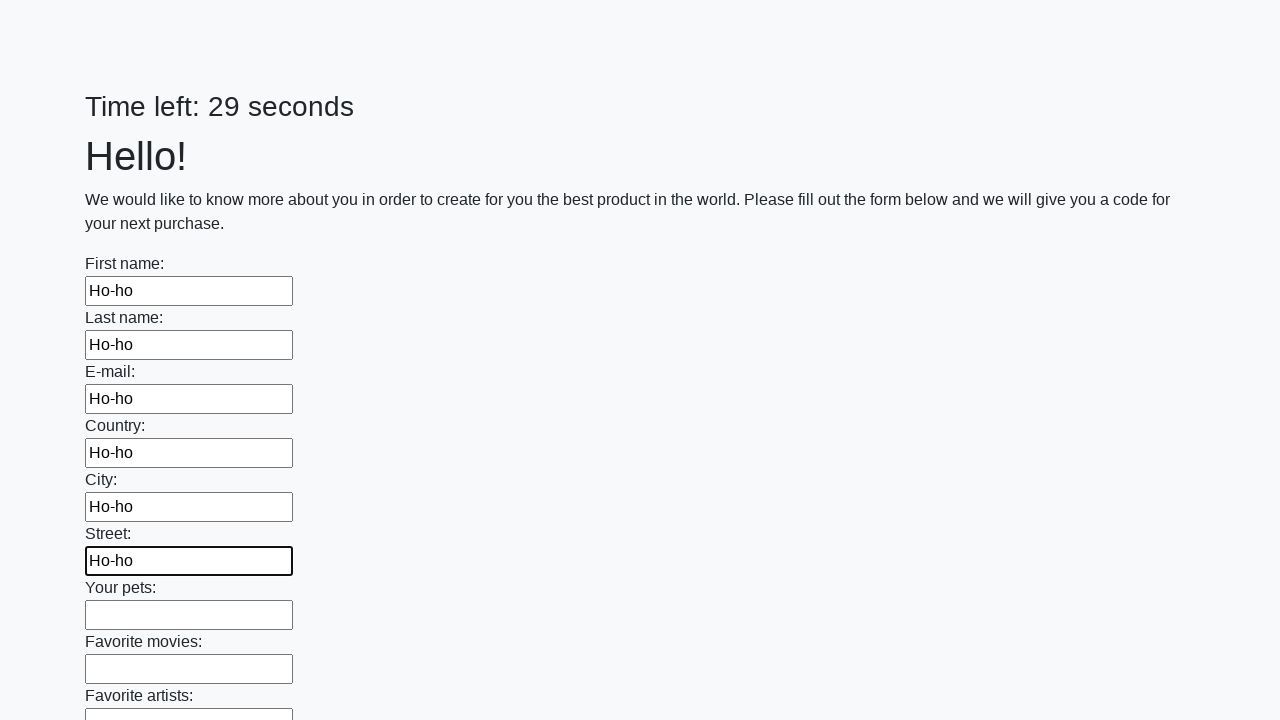

Filled input field with 'Ho-ho' on input >> nth=6
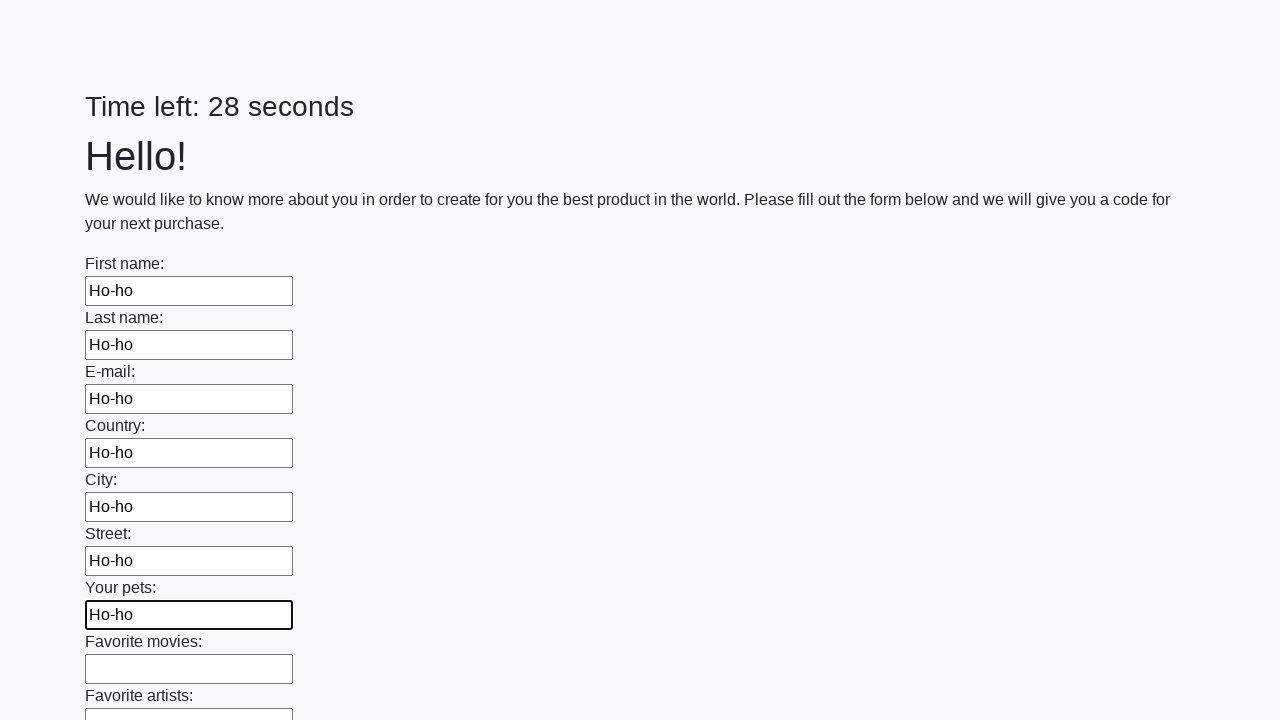

Filled input field with 'Ho-ho' on input >> nth=7
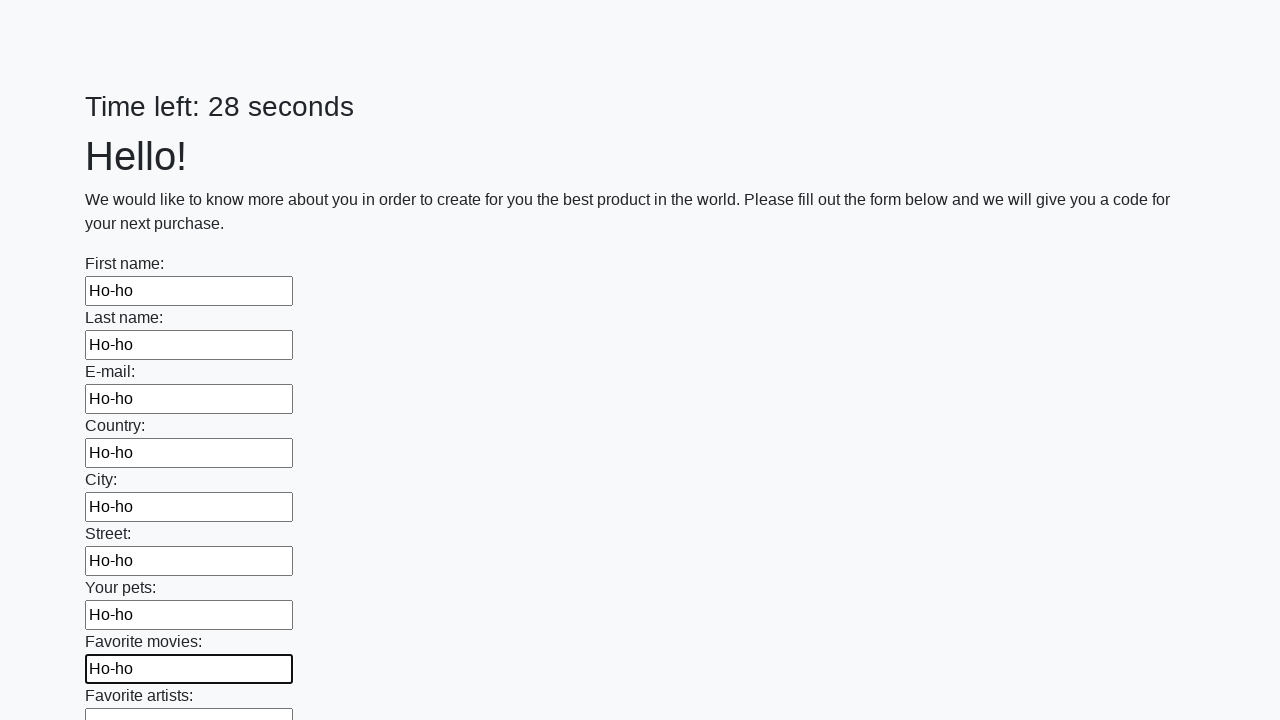

Filled input field with 'Ho-ho' on input >> nth=8
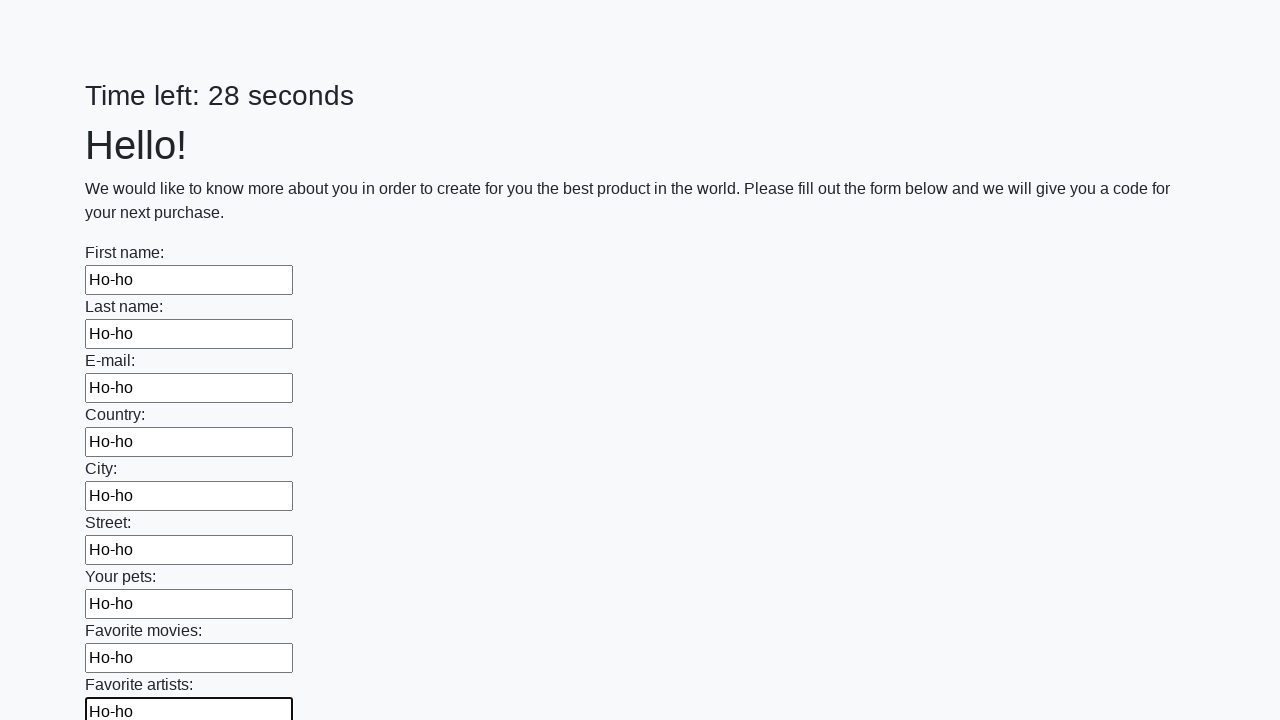

Filled input field with 'Ho-ho' on input >> nth=9
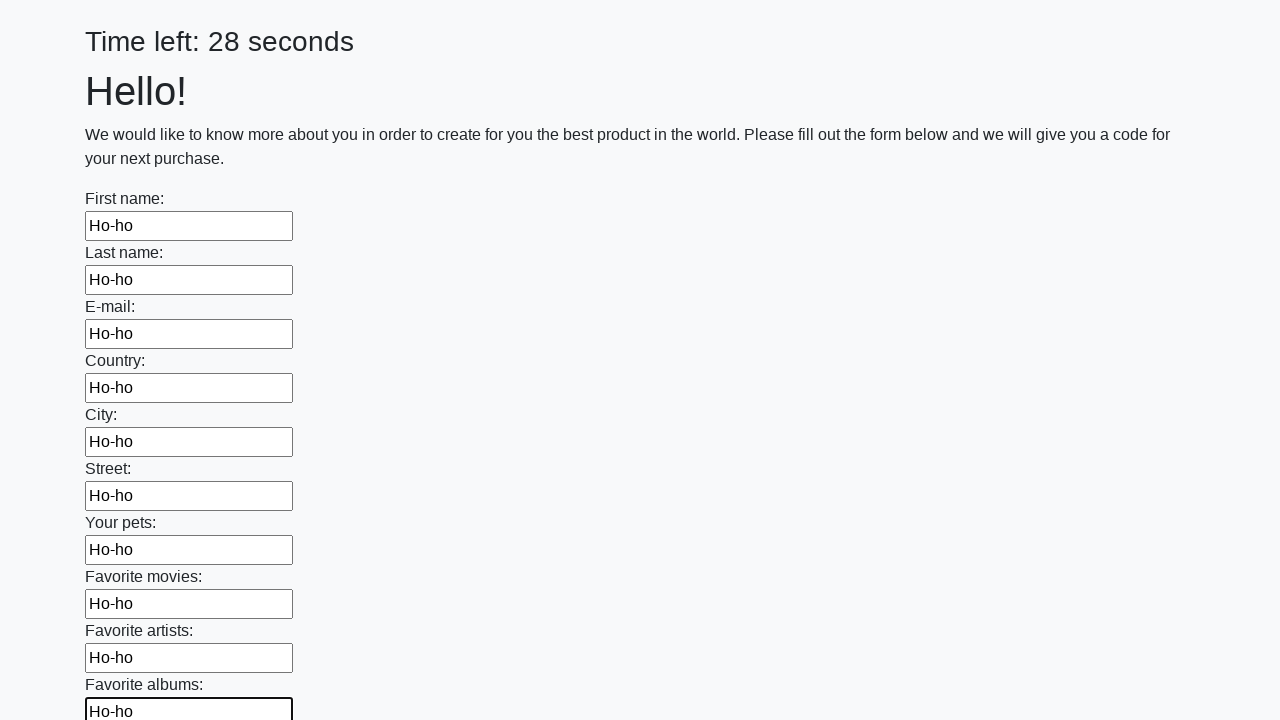

Filled input field with 'Ho-ho' on input >> nth=10
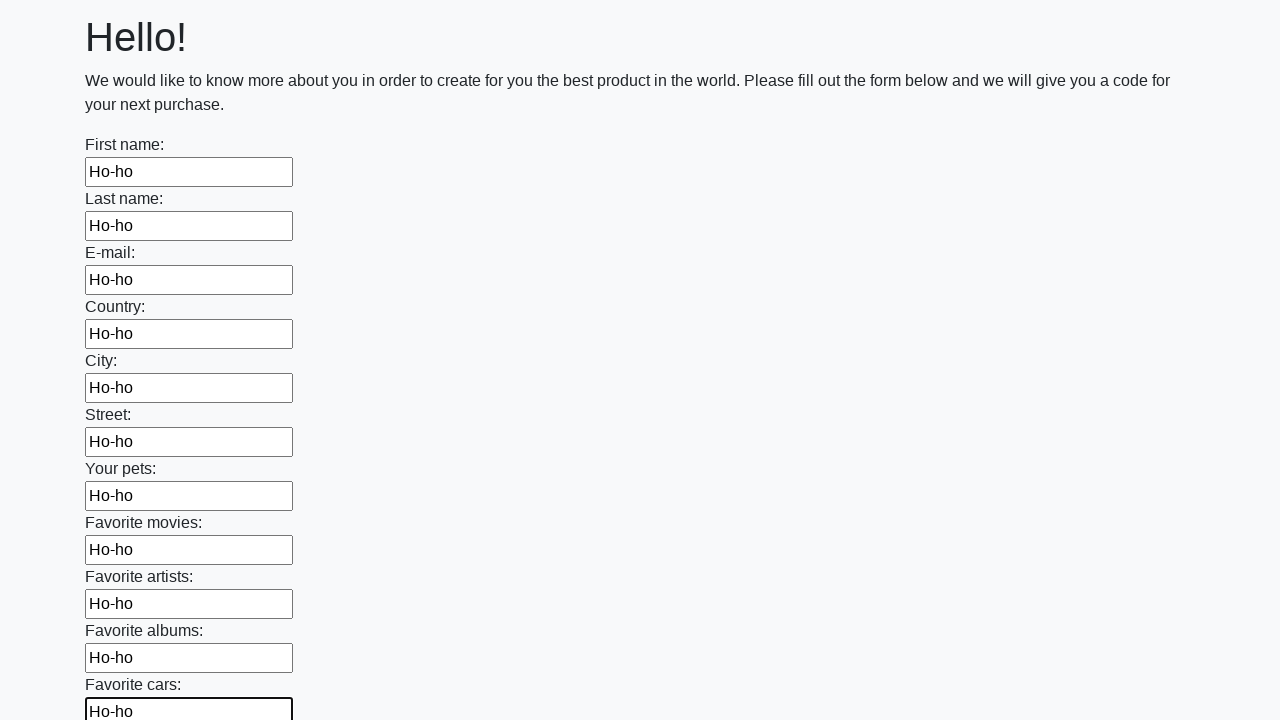

Filled input field with 'Ho-ho' on input >> nth=11
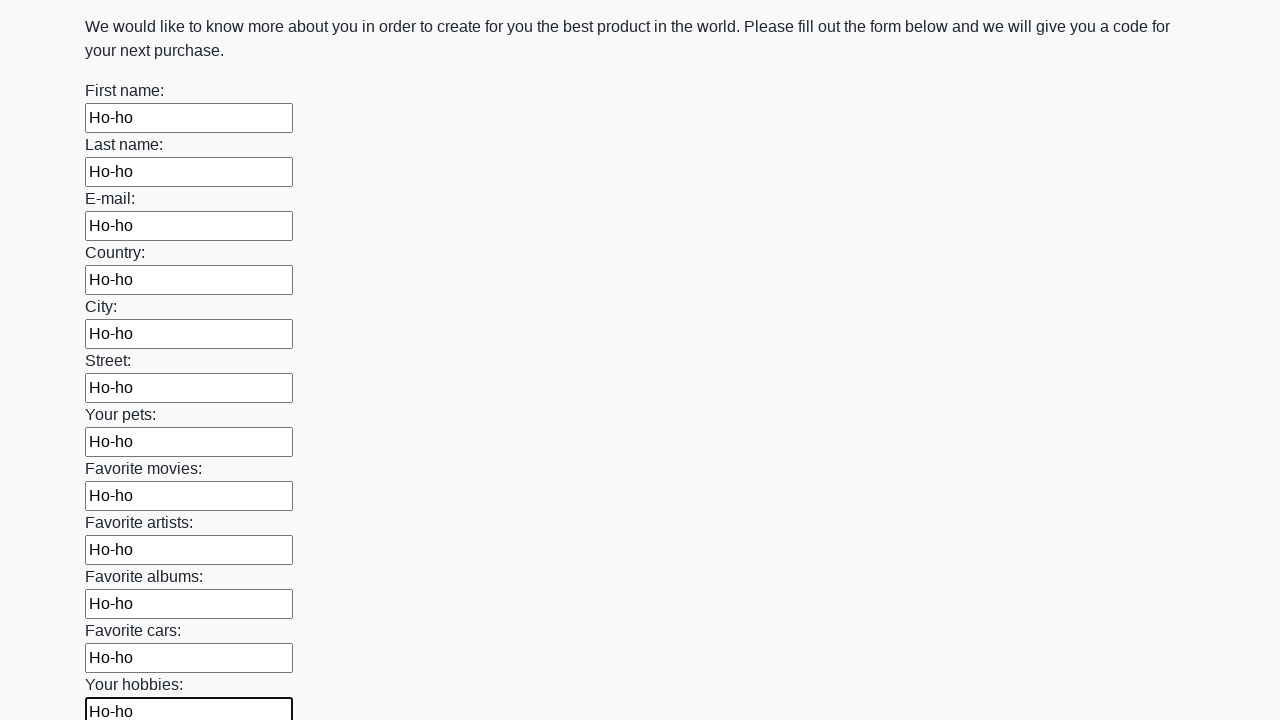

Filled input field with 'Ho-ho' on input >> nth=12
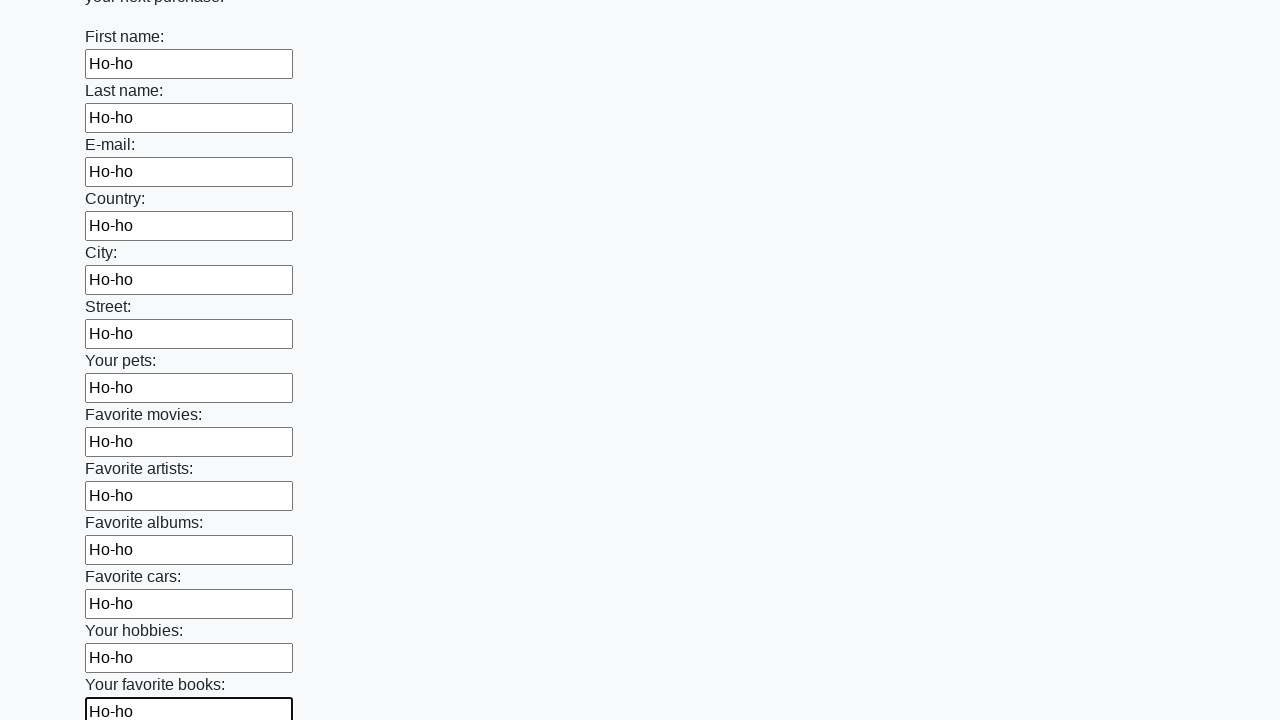

Filled input field with 'Ho-ho' on input >> nth=13
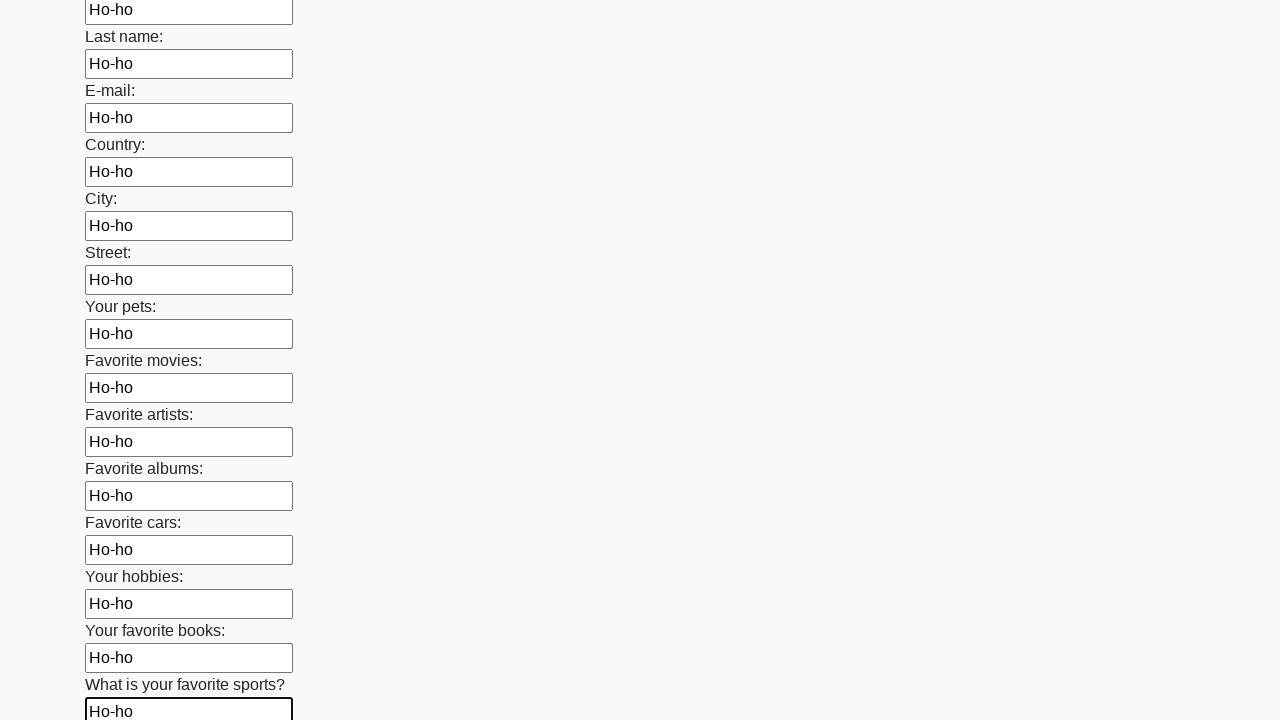

Filled input field with 'Ho-ho' on input >> nth=14
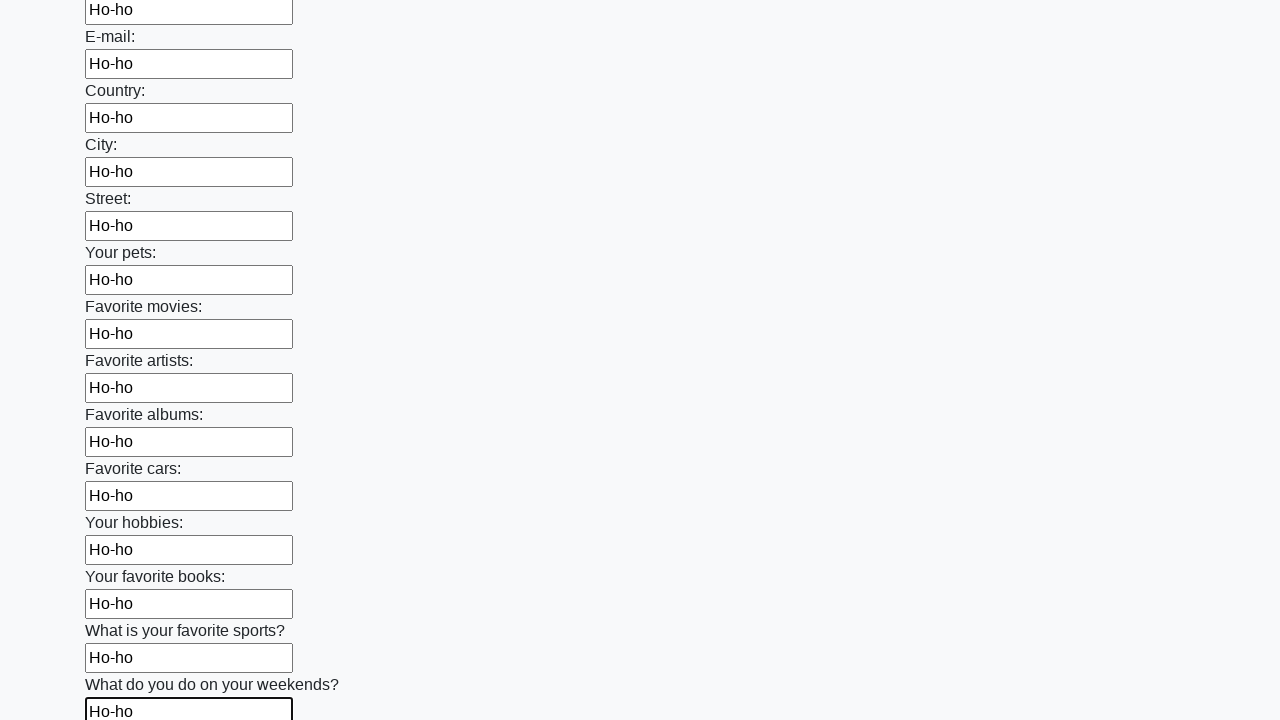

Filled input field with 'Ho-ho' on input >> nth=15
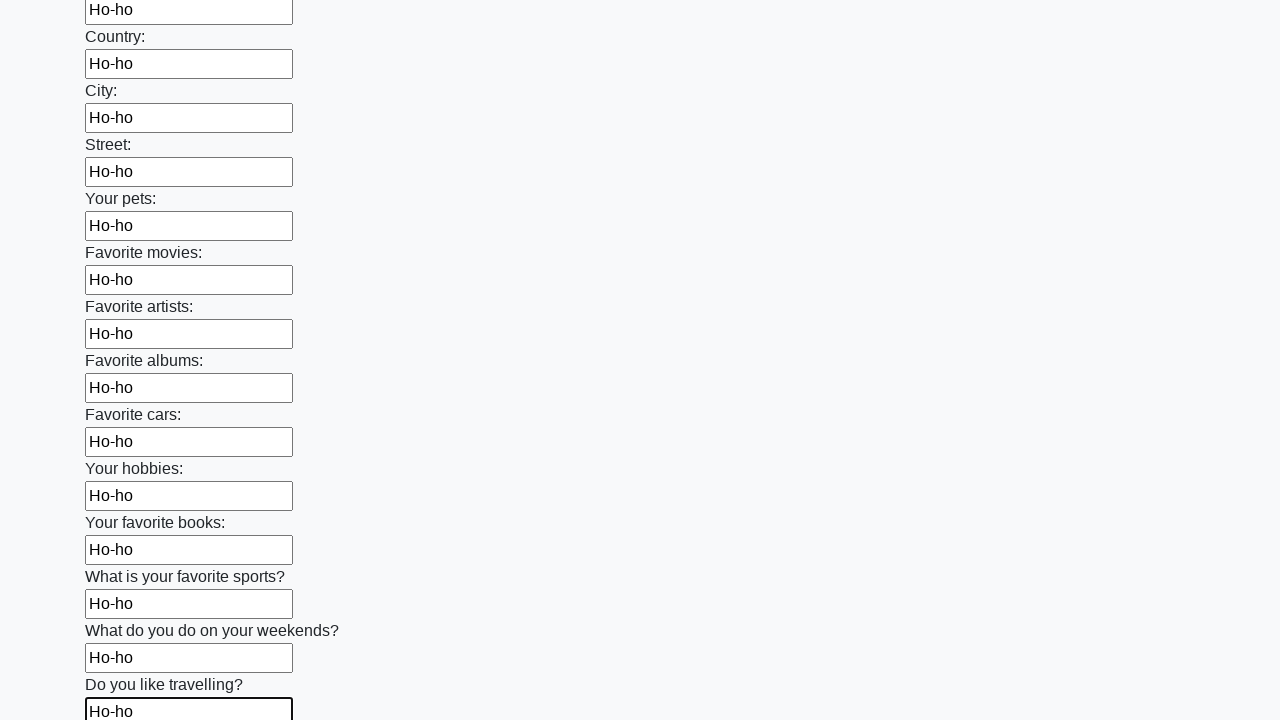

Filled input field with 'Ho-ho' on input >> nth=16
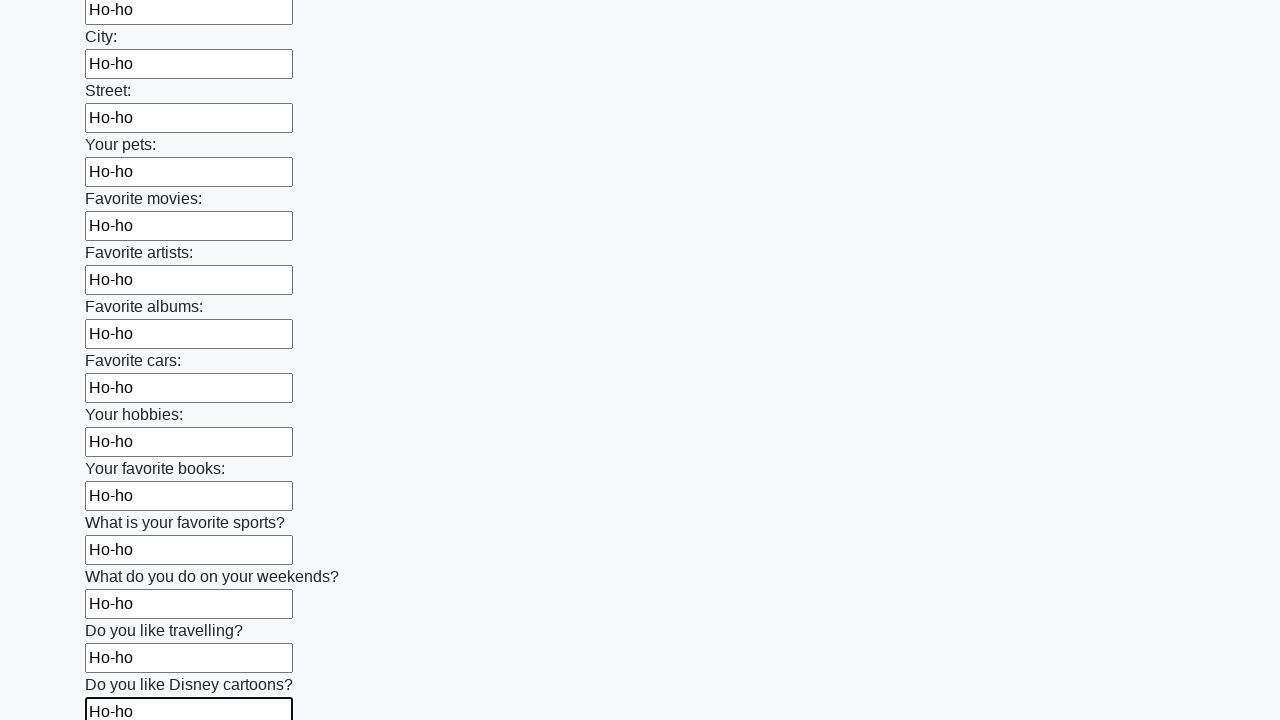

Filled input field with 'Ho-ho' on input >> nth=17
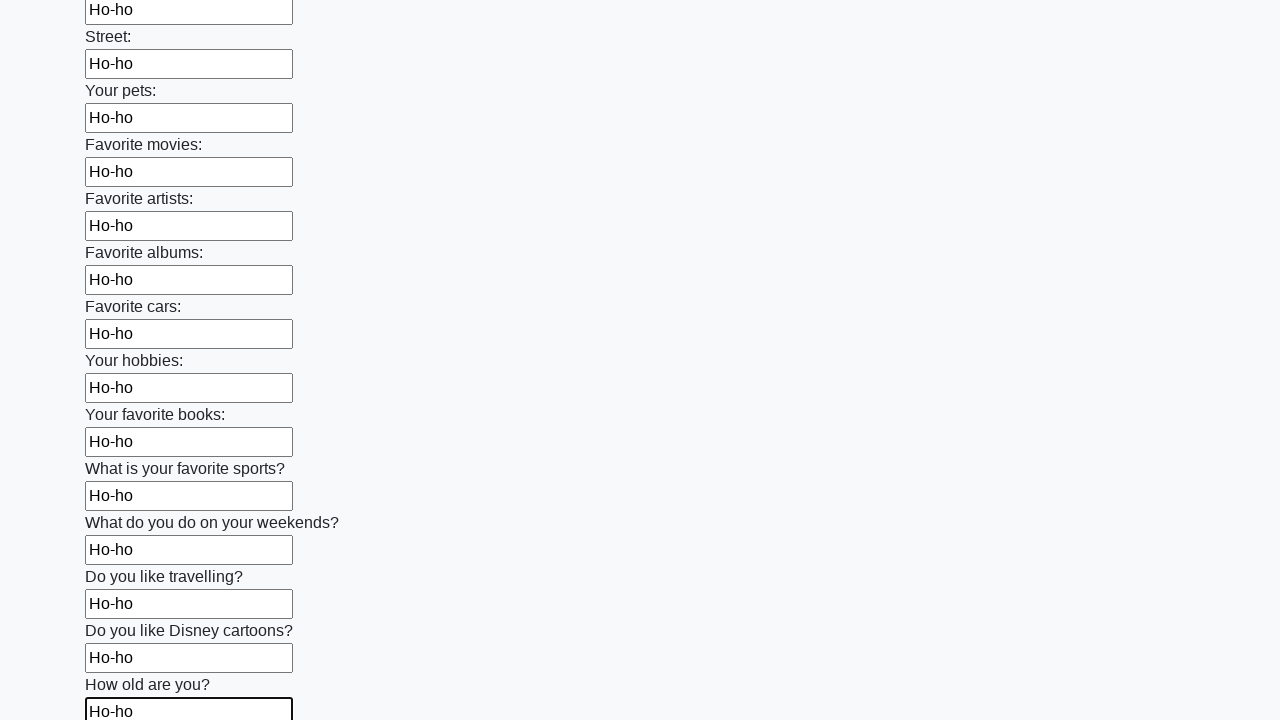

Filled input field with 'Ho-ho' on input >> nth=18
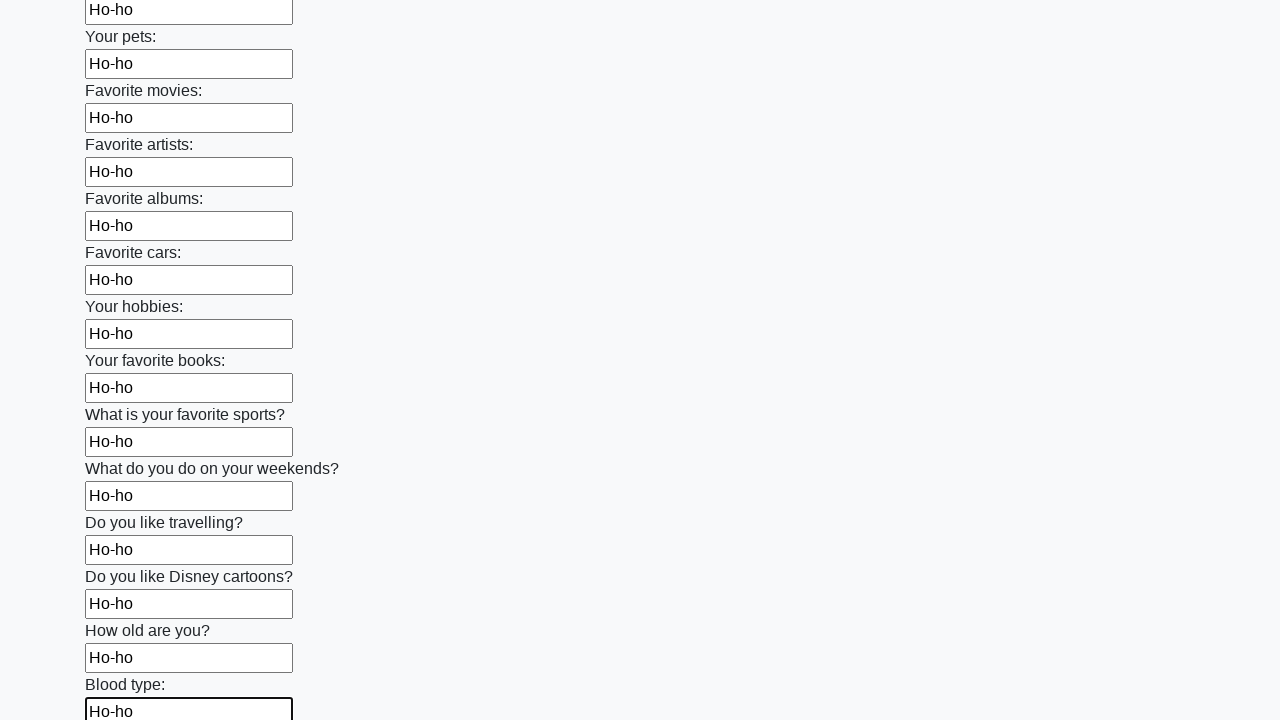

Filled input field with 'Ho-ho' on input >> nth=19
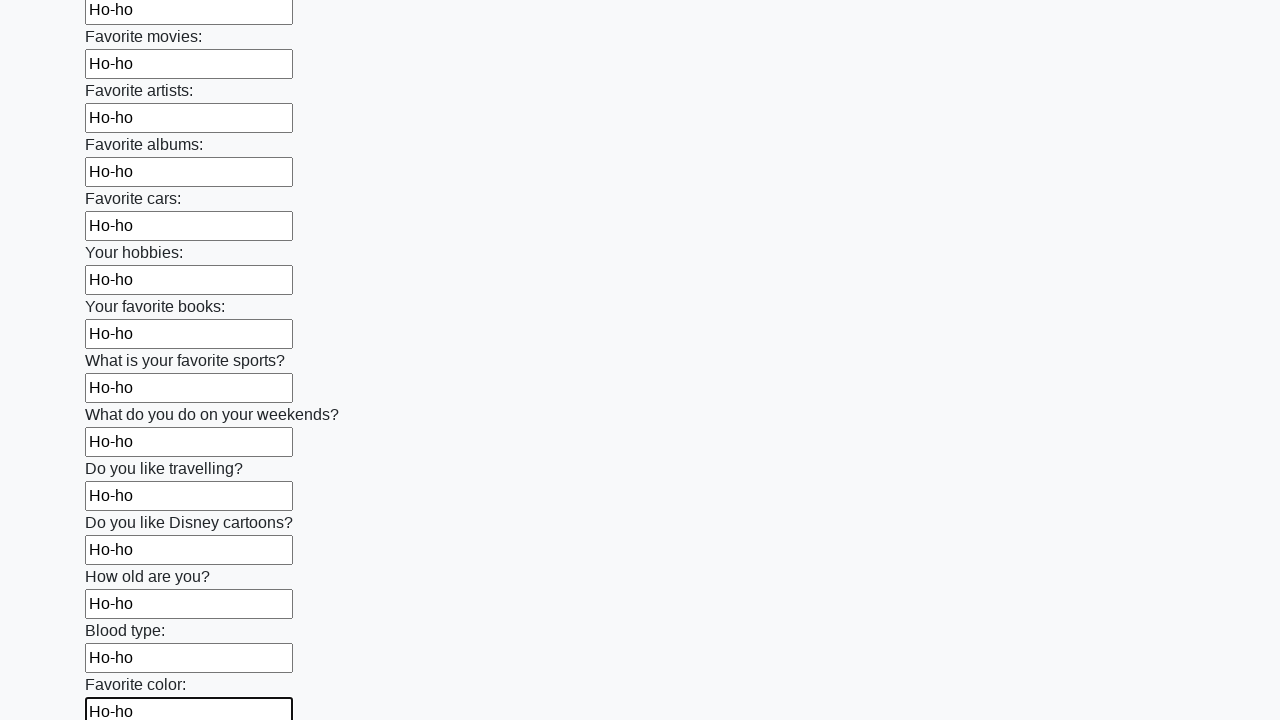

Filled input field with 'Ho-ho' on input >> nth=20
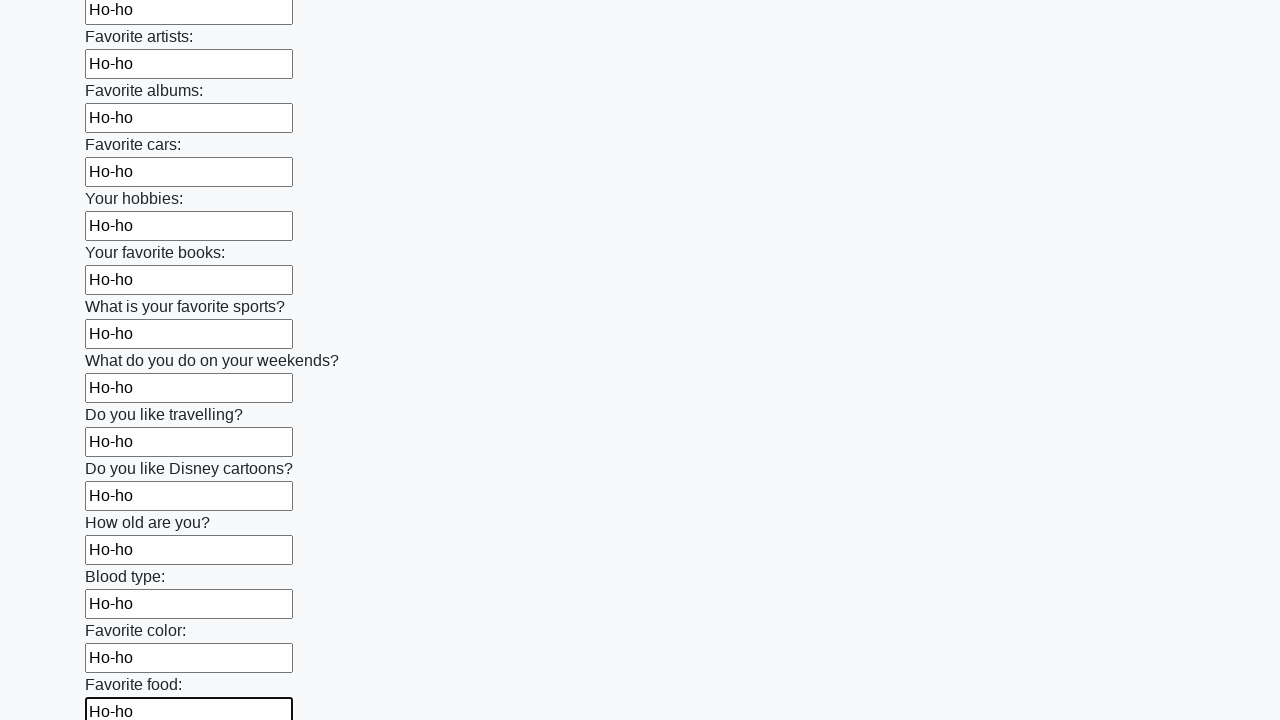

Filled input field with 'Ho-ho' on input >> nth=21
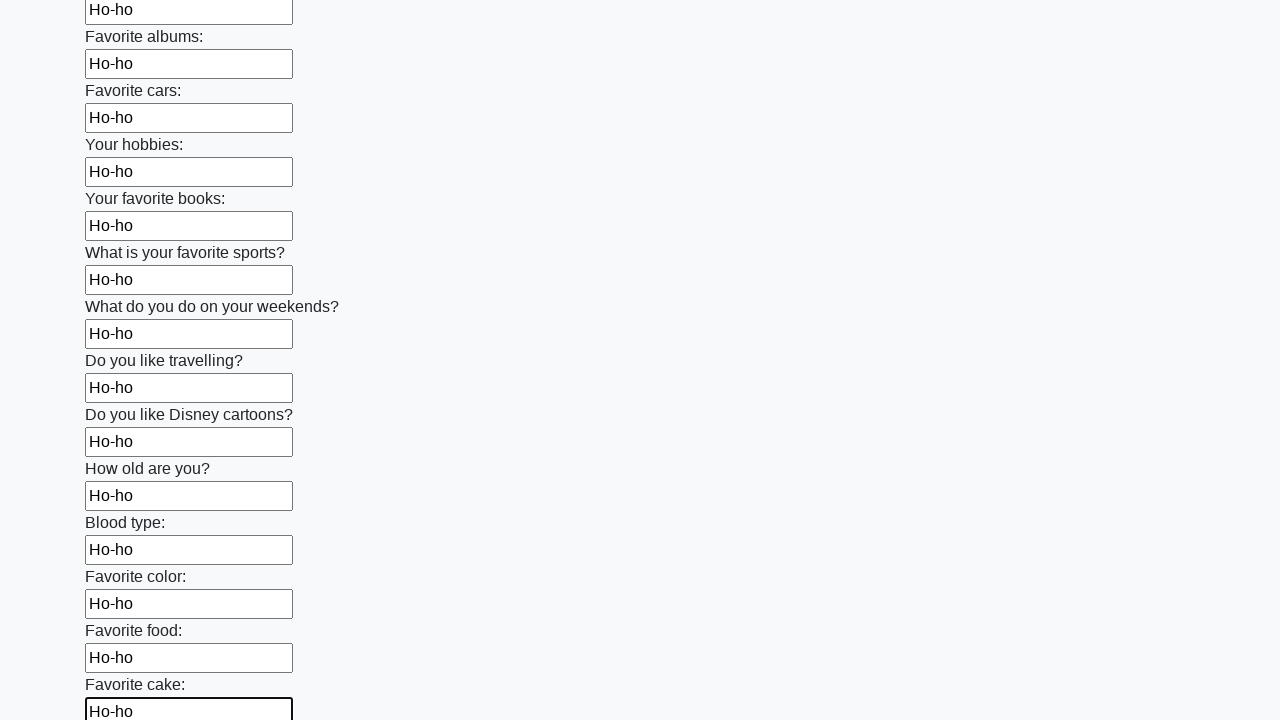

Filled input field with 'Ho-ho' on input >> nth=22
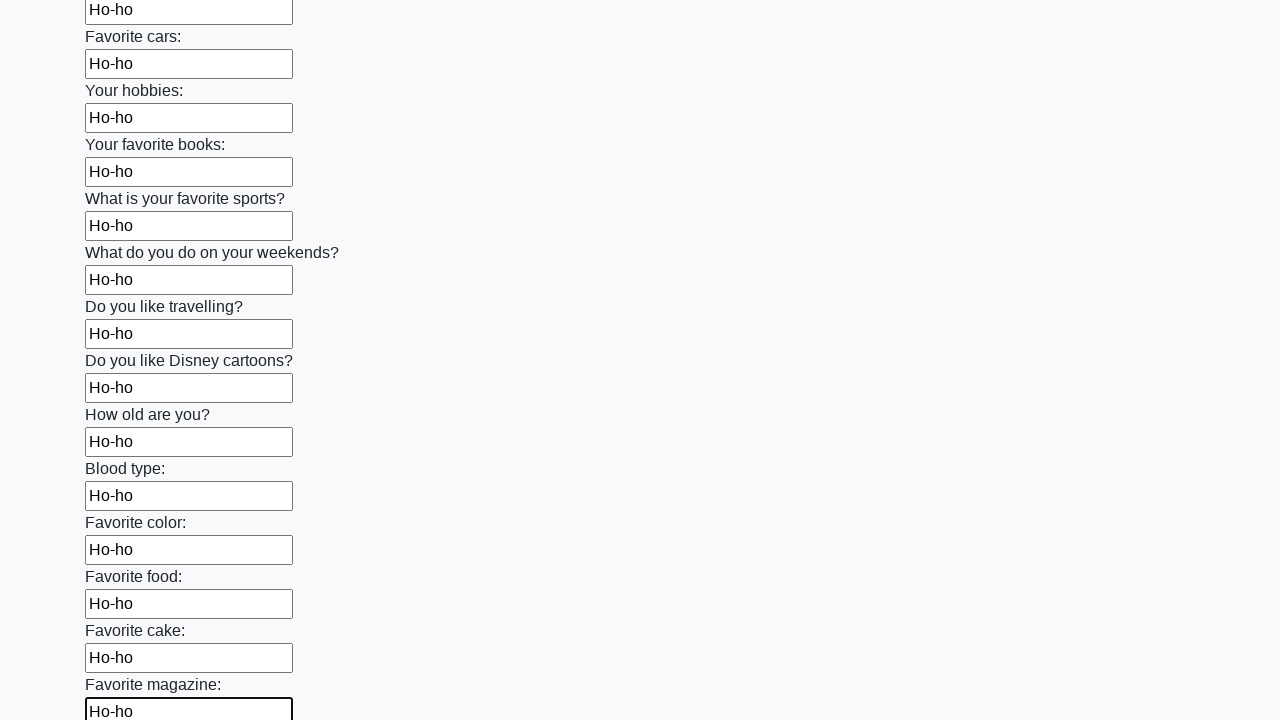

Filled input field with 'Ho-ho' on input >> nth=23
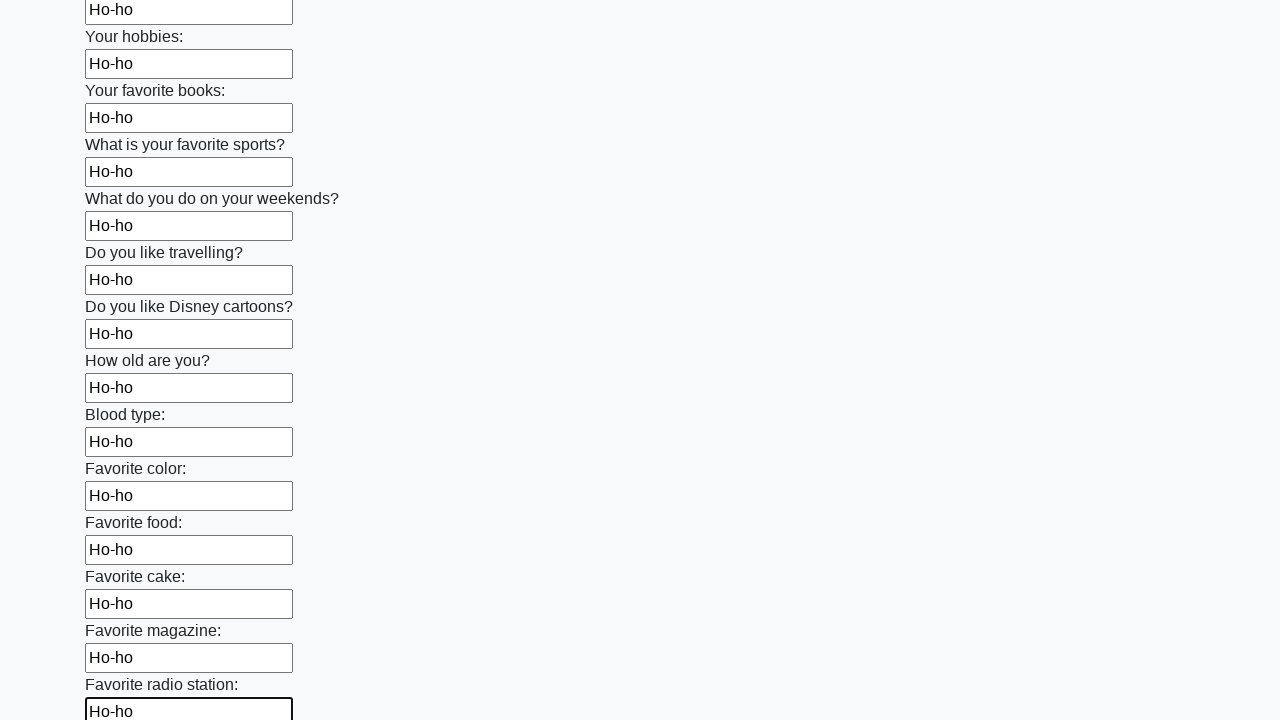

Filled input field with 'Ho-ho' on input >> nth=24
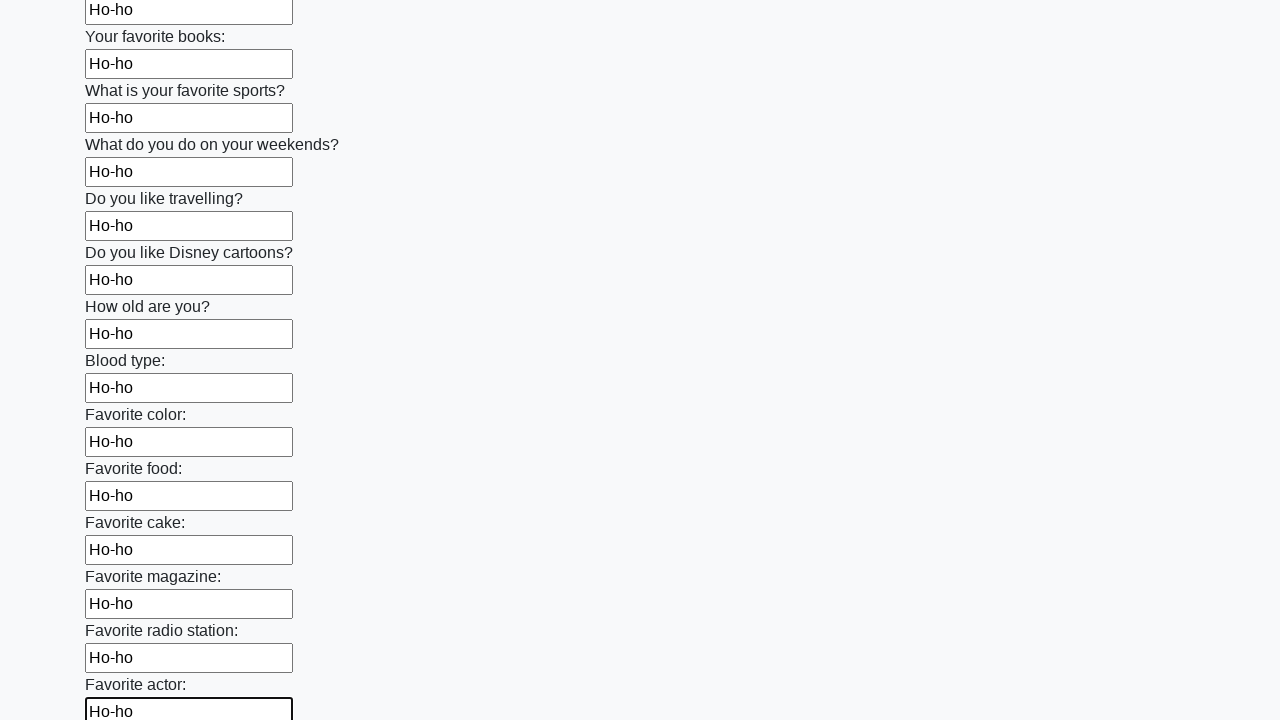

Filled input field with 'Ho-ho' on input >> nth=25
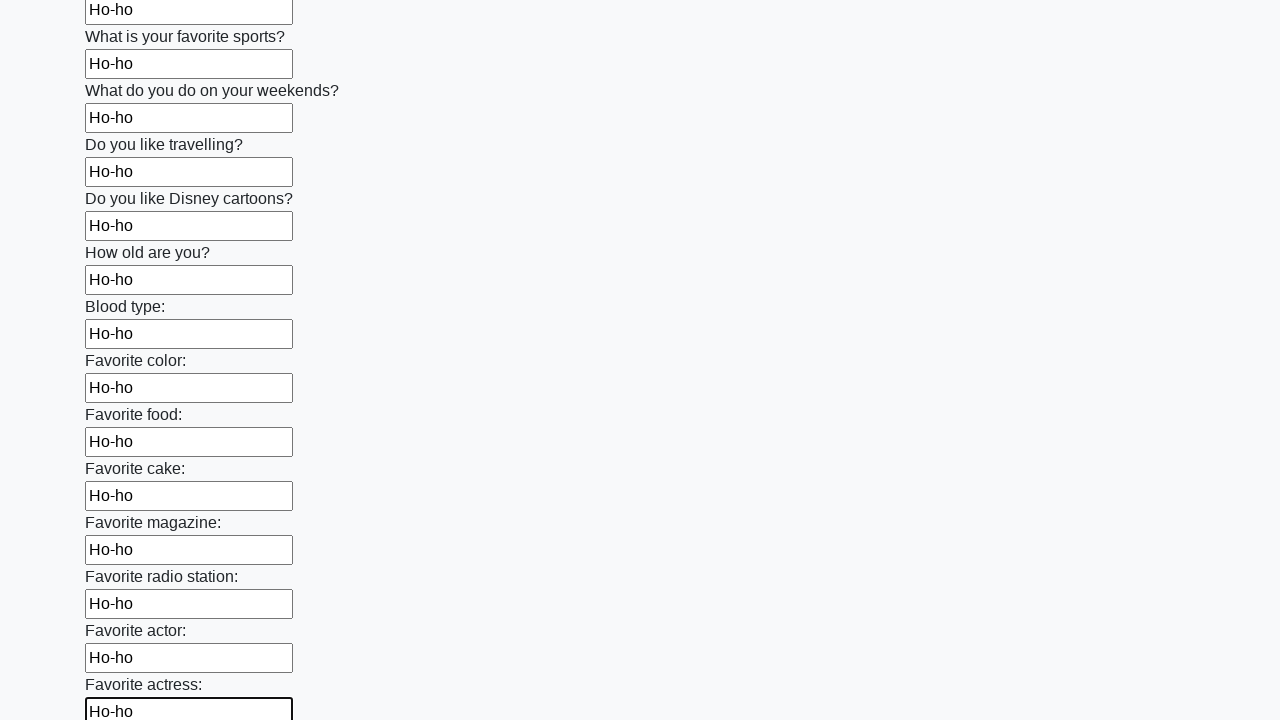

Filled input field with 'Ho-ho' on input >> nth=26
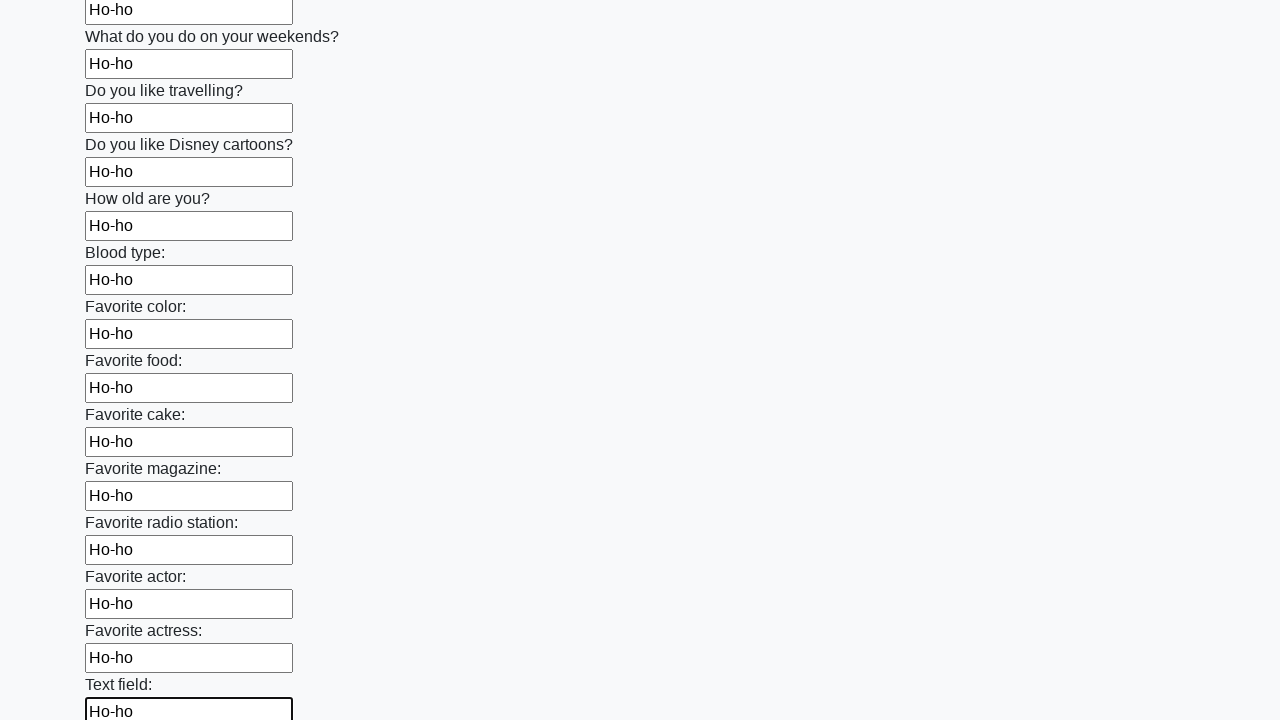

Filled input field with 'Ho-ho' on input >> nth=27
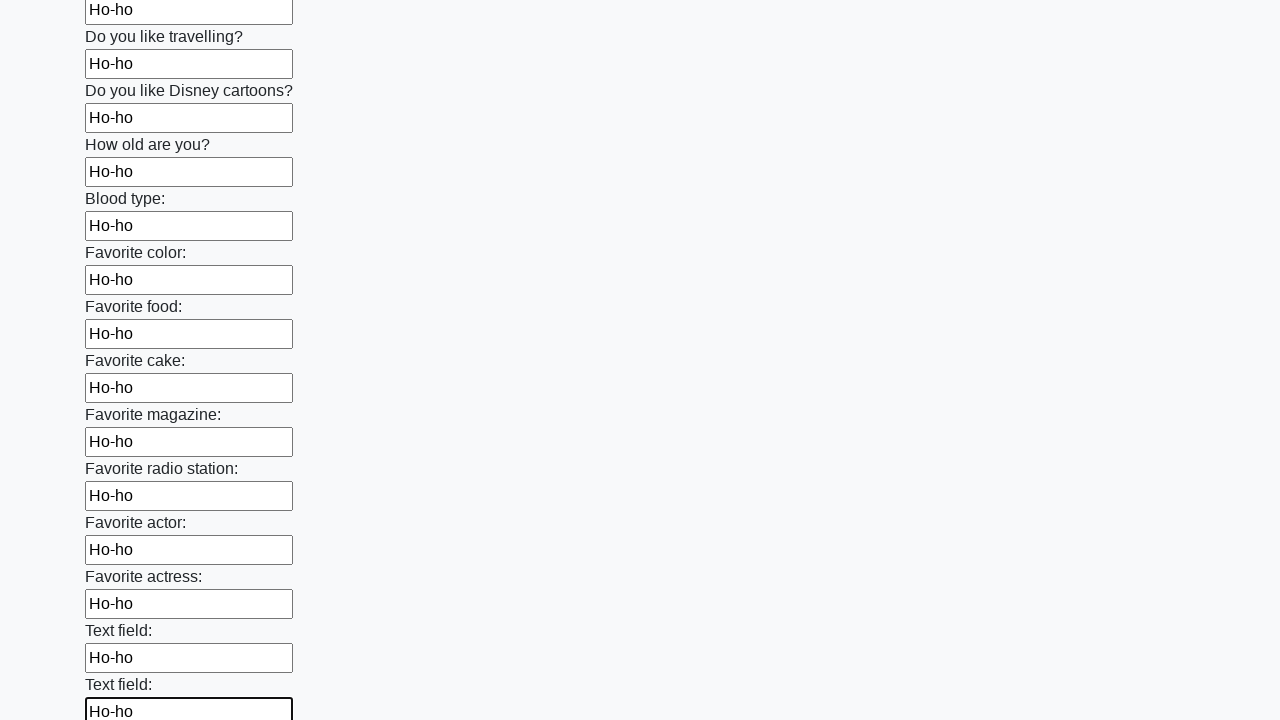

Filled input field with 'Ho-ho' on input >> nth=28
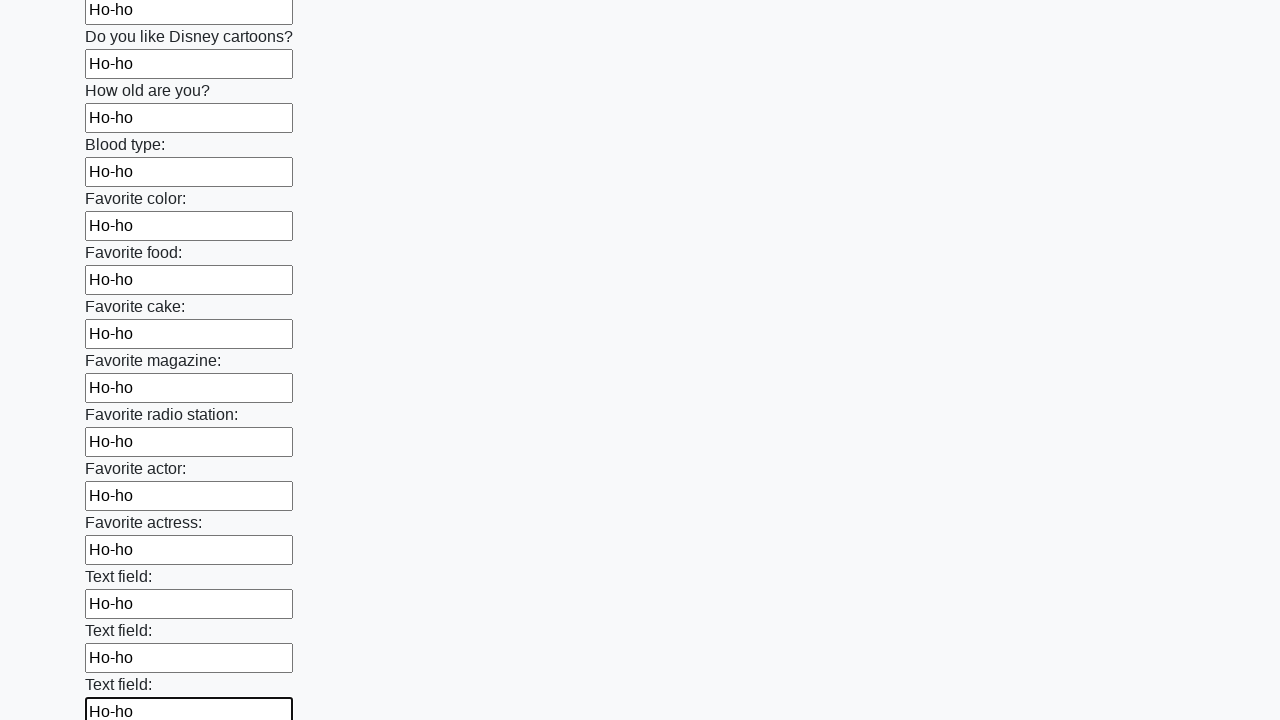

Filled input field with 'Ho-ho' on input >> nth=29
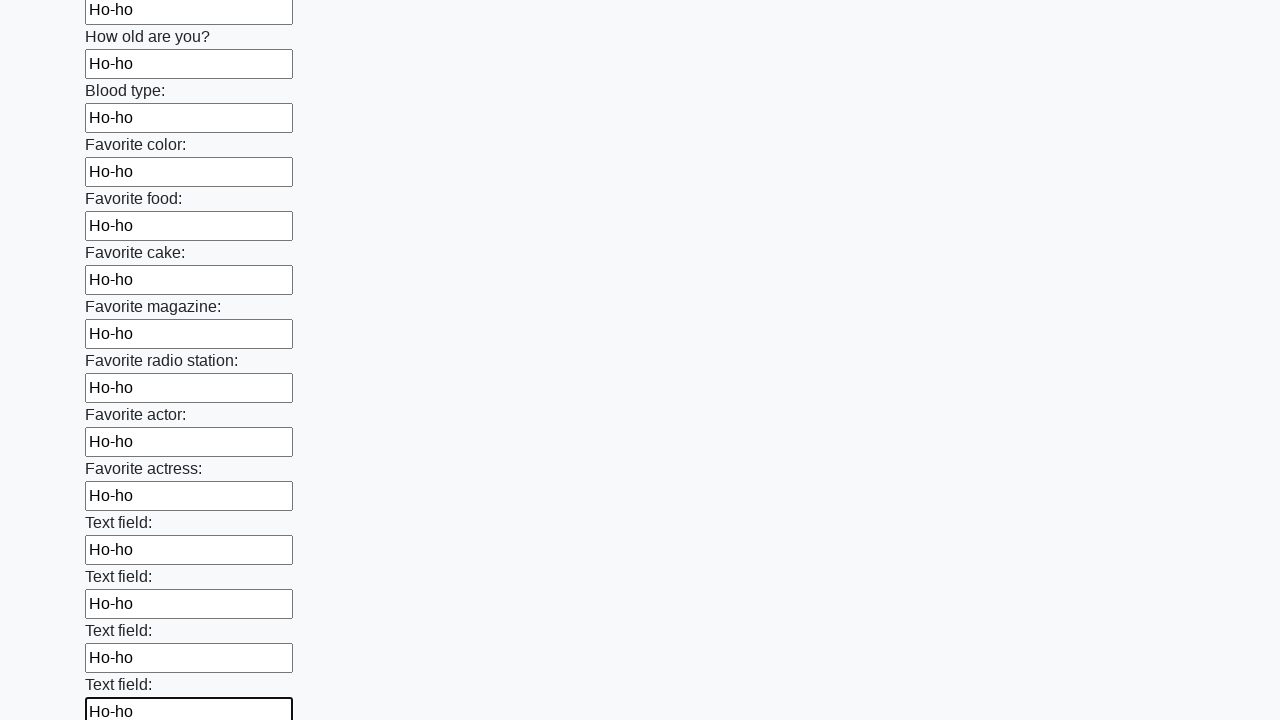

Filled input field with 'Ho-ho' on input >> nth=30
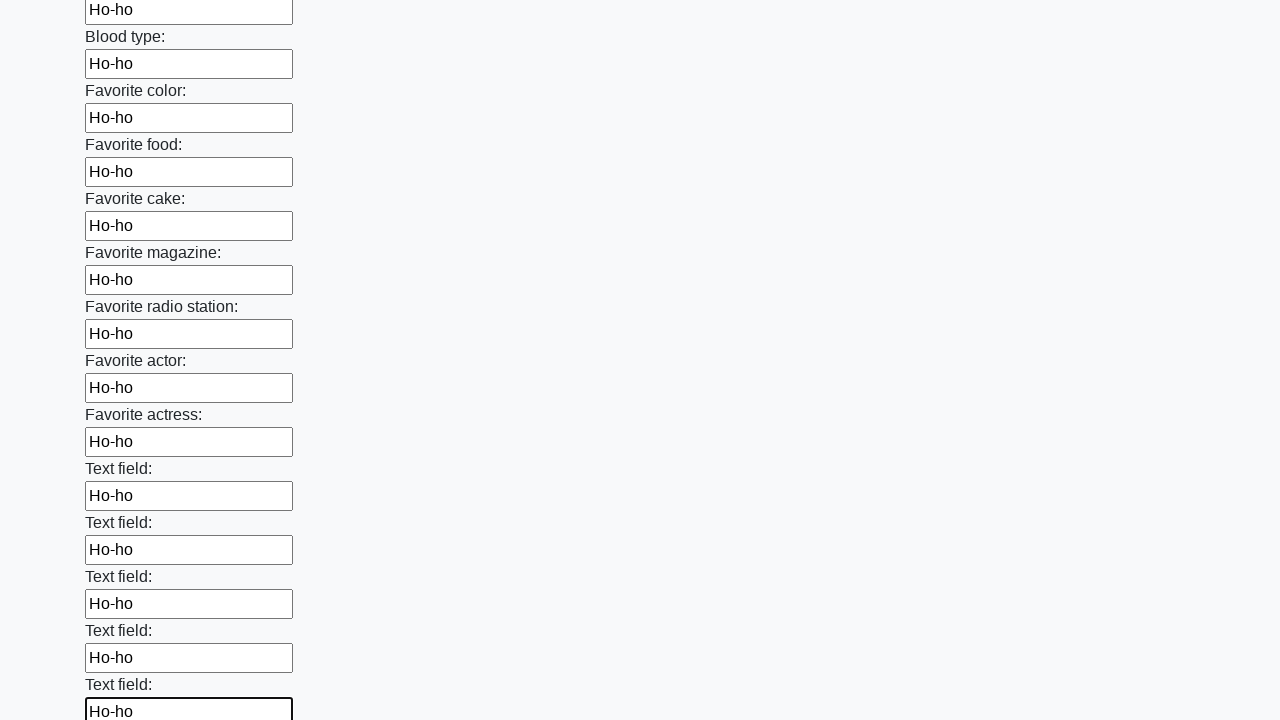

Filled input field with 'Ho-ho' on input >> nth=31
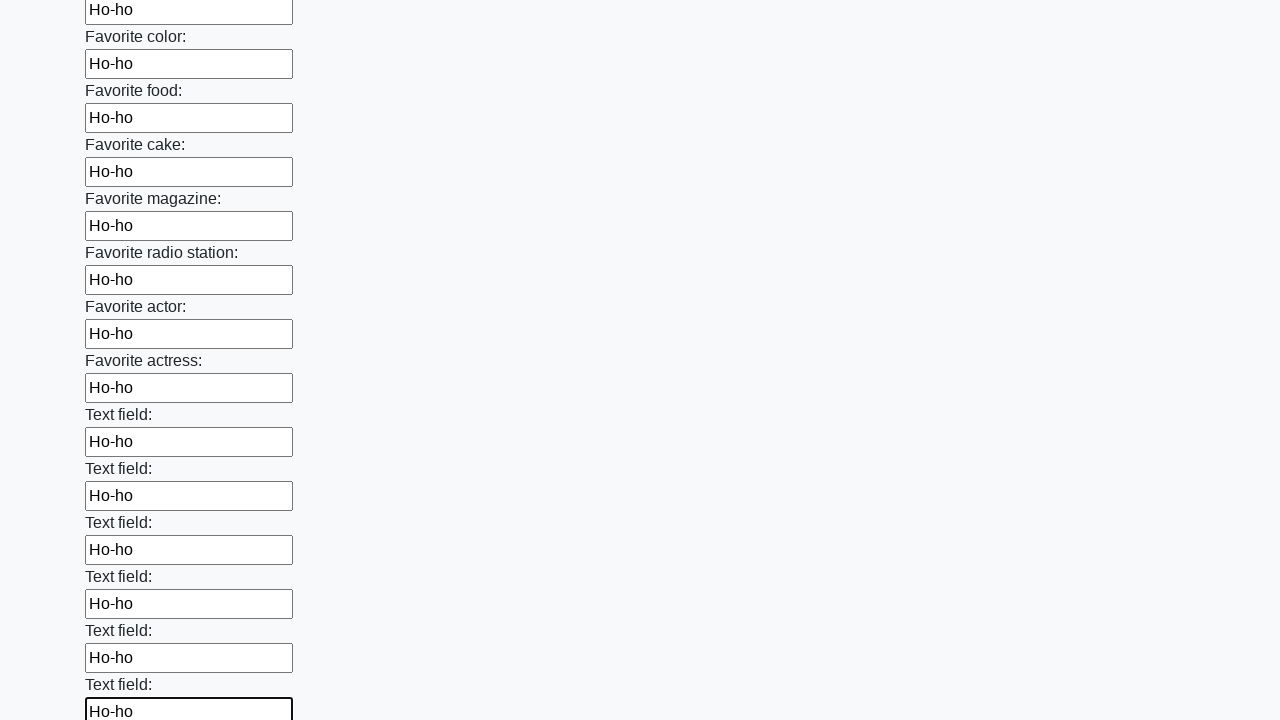

Filled input field with 'Ho-ho' on input >> nth=32
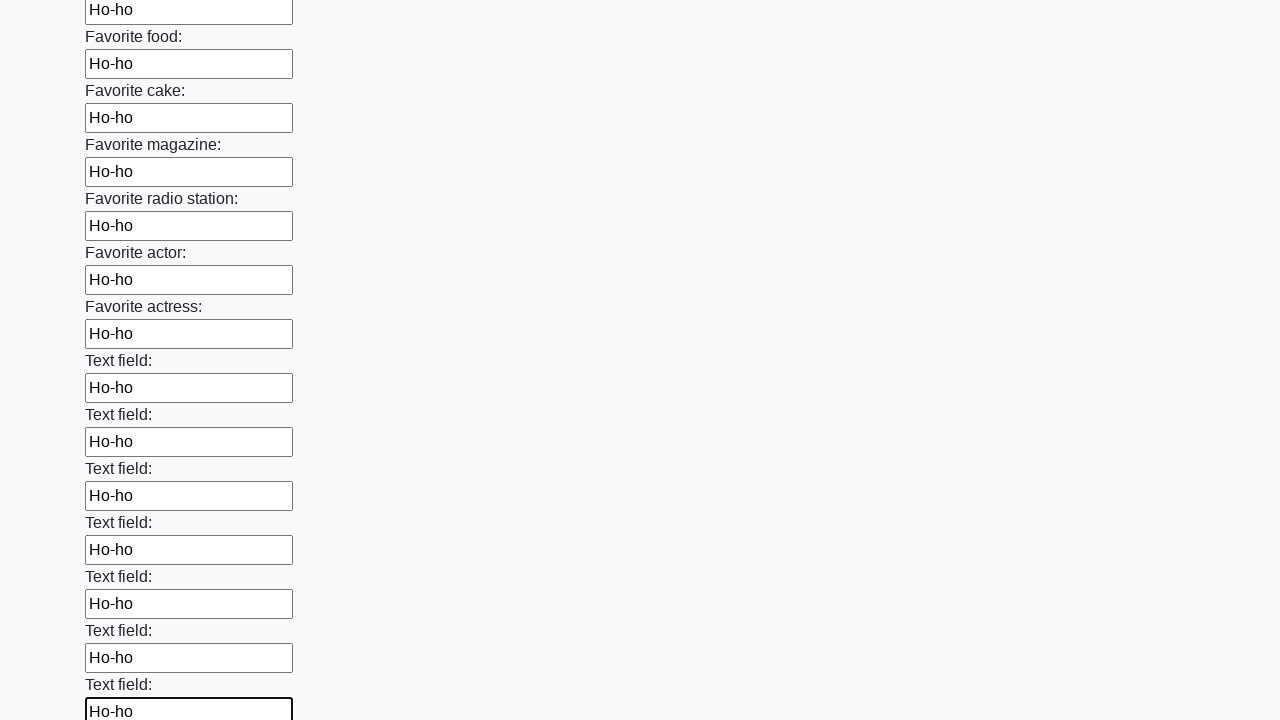

Filled input field with 'Ho-ho' on input >> nth=33
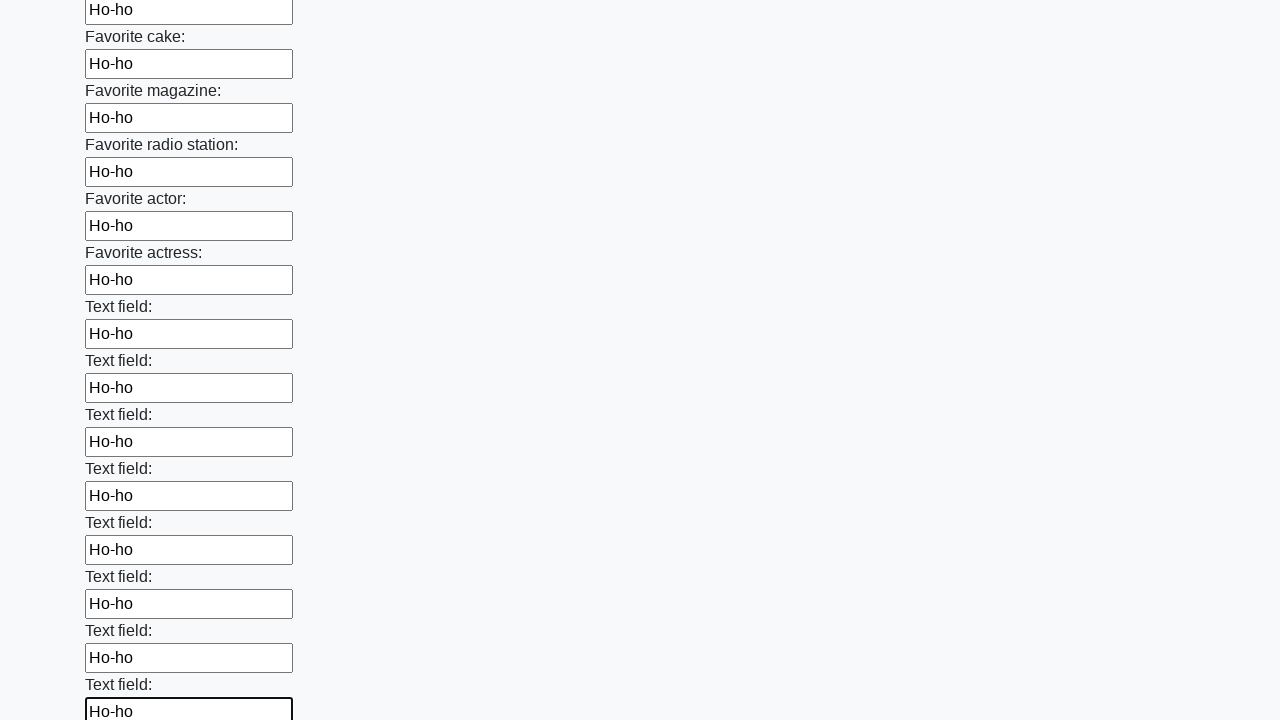

Filled input field with 'Ho-ho' on input >> nth=34
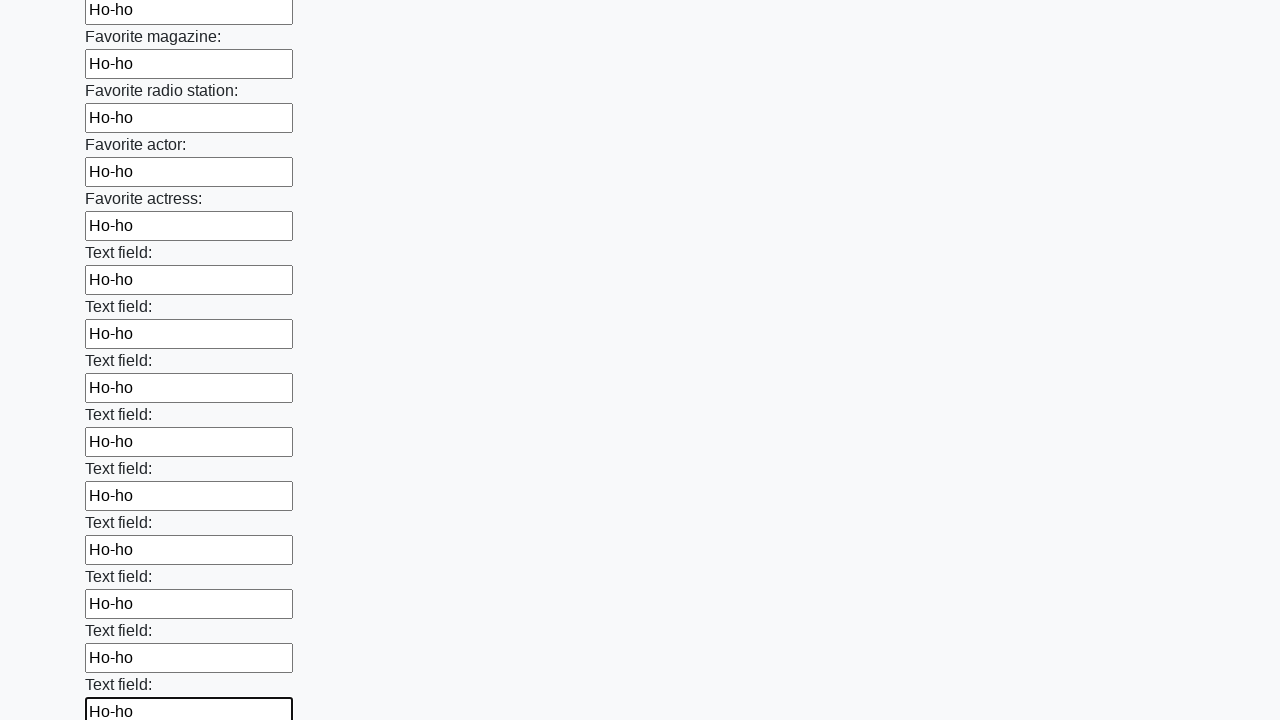

Filled input field with 'Ho-ho' on input >> nth=35
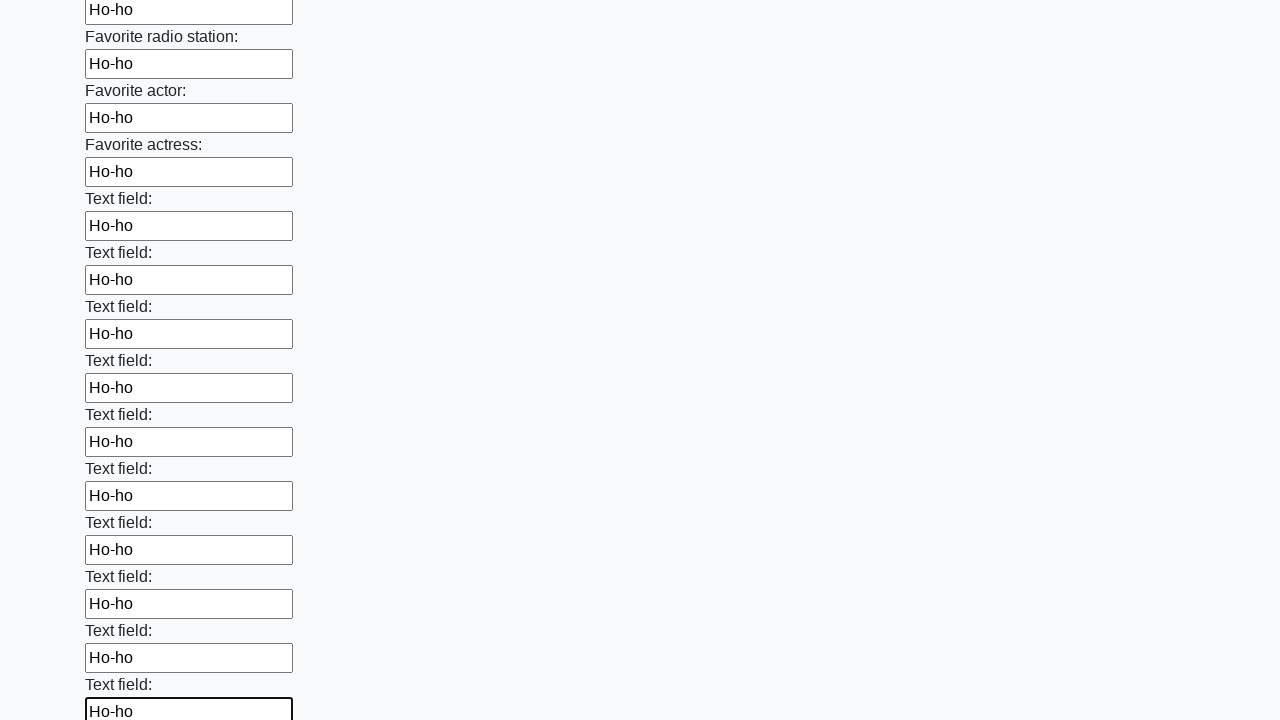

Filled input field with 'Ho-ho' on input >> nth=36
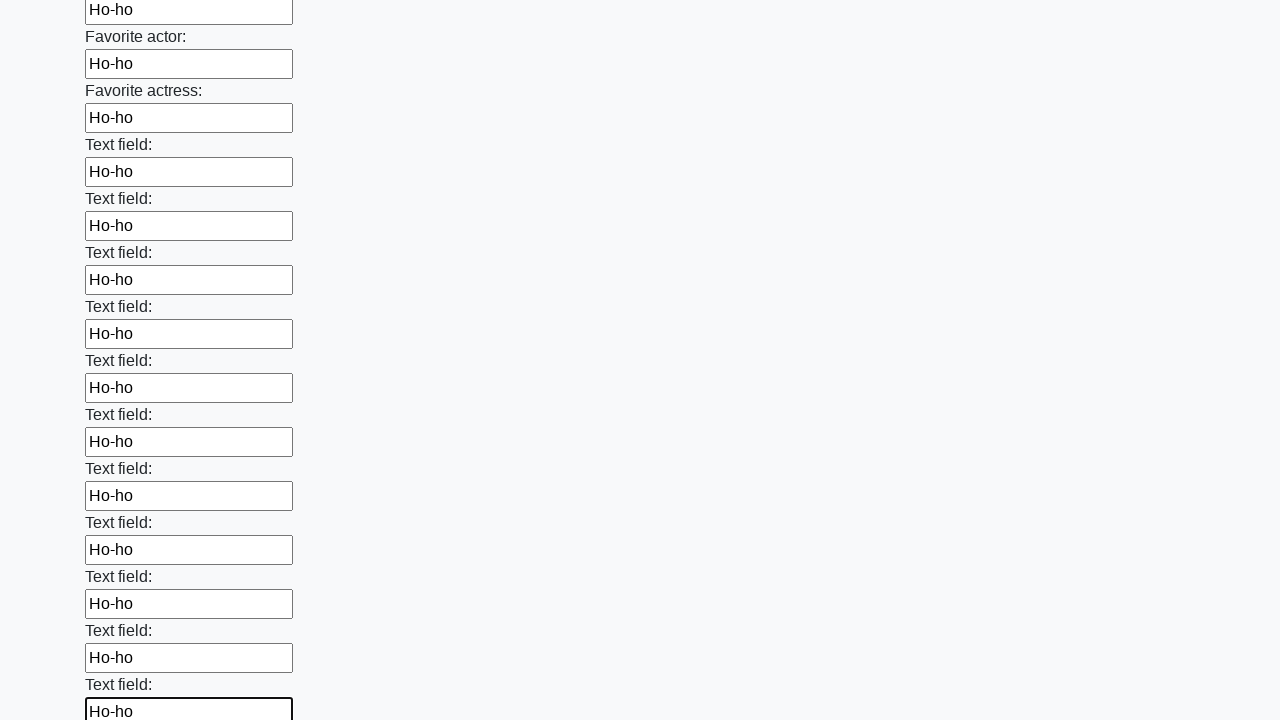

Filled input field with 'Ho-ho' on input >> nth=37
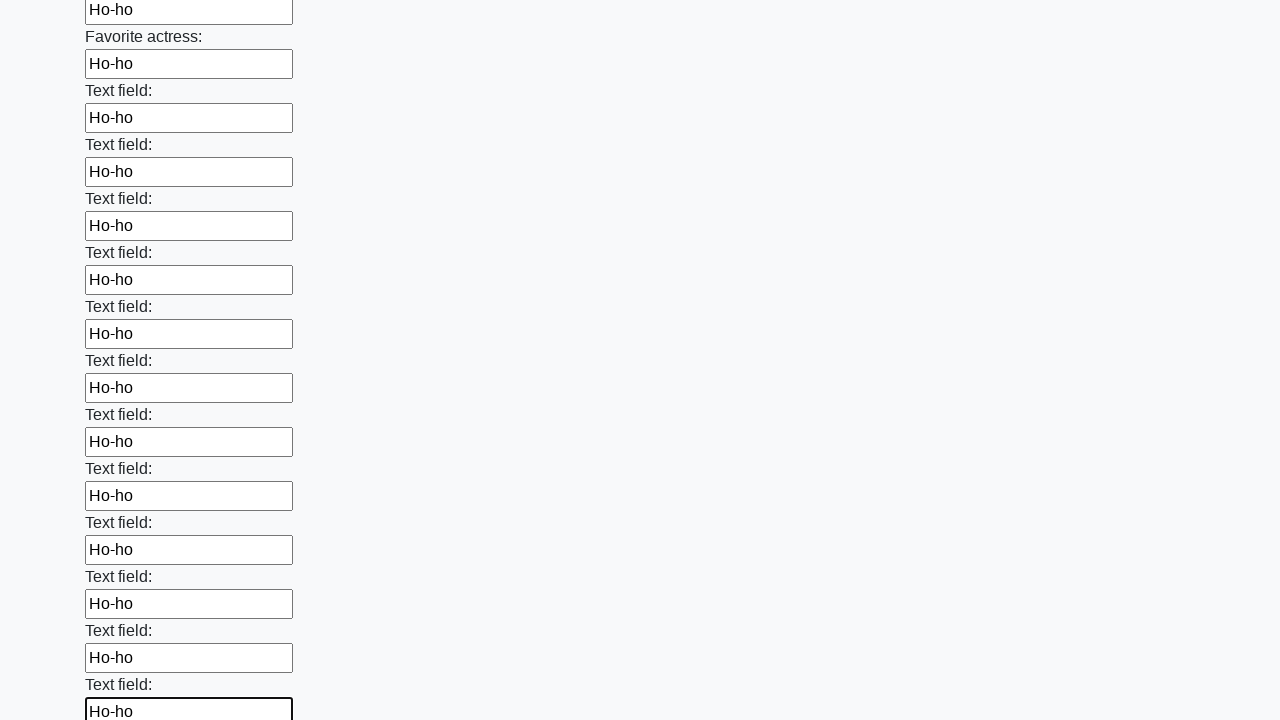

Filled input field with 'Ho-ho' on input >> nth=38
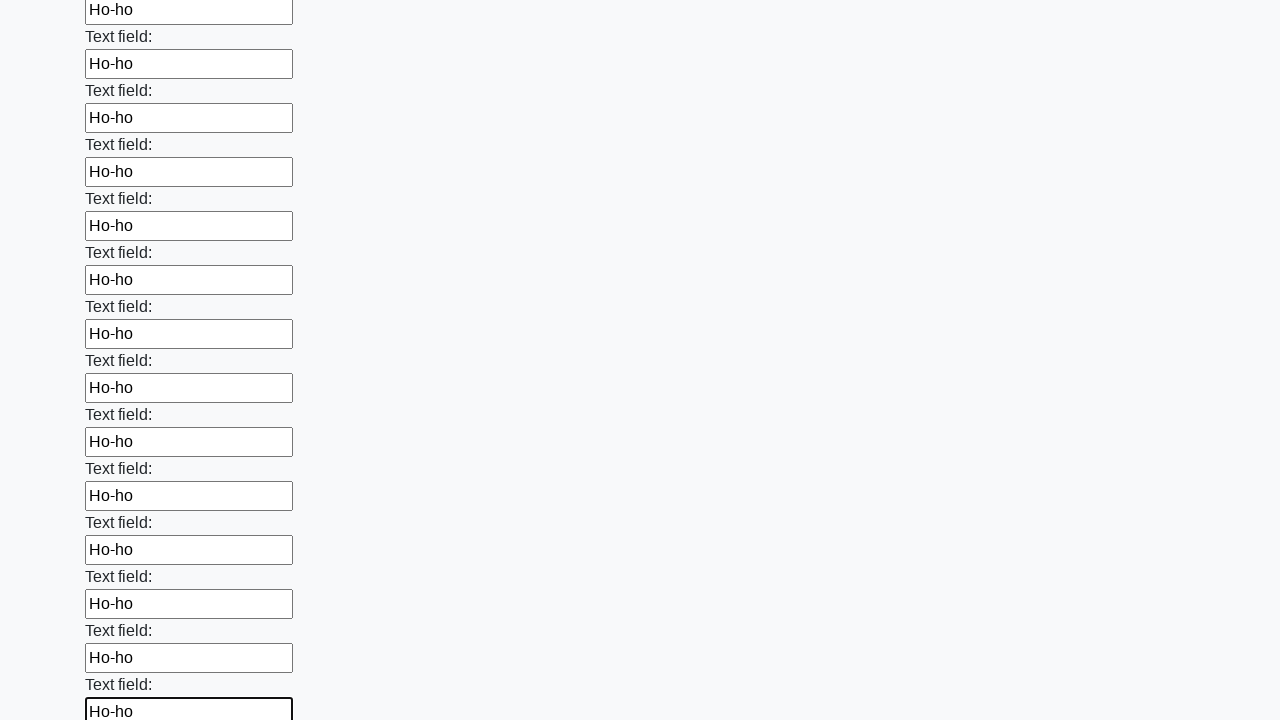

Filled input field with 'Ho-ho' on input >> nth=39
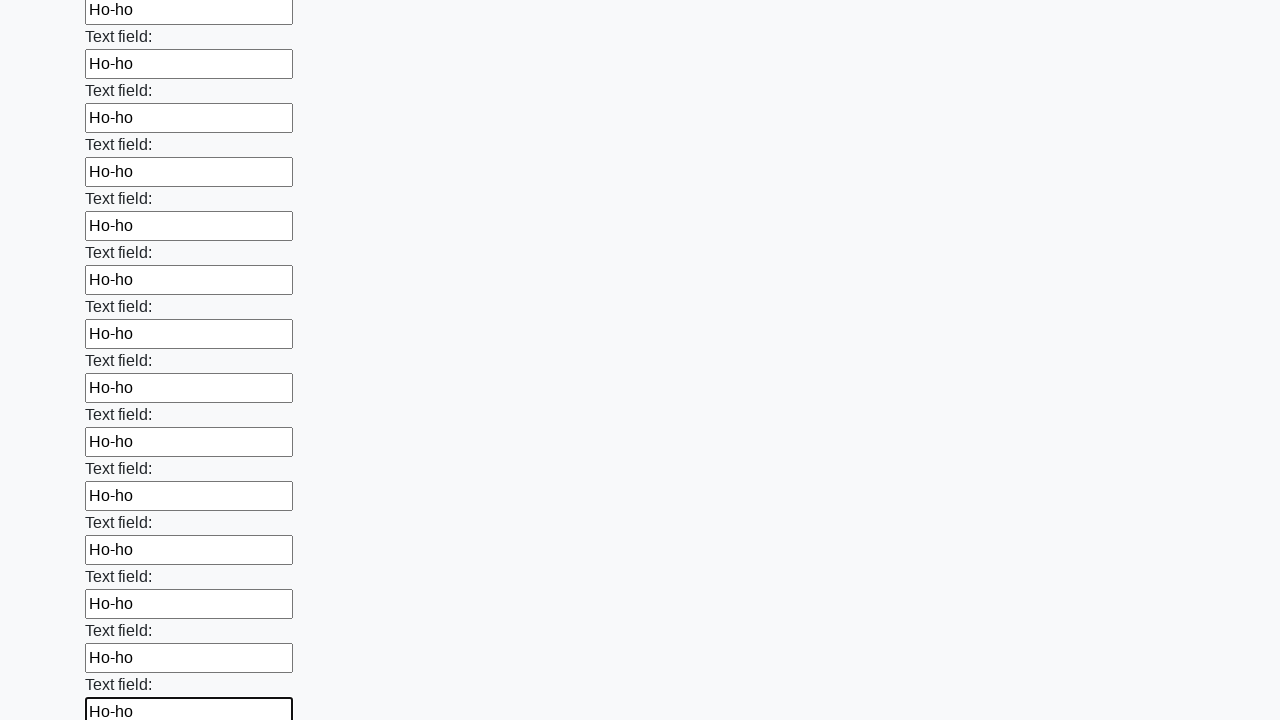

Filled input field with 'Ho-ho' on input >> nth=40
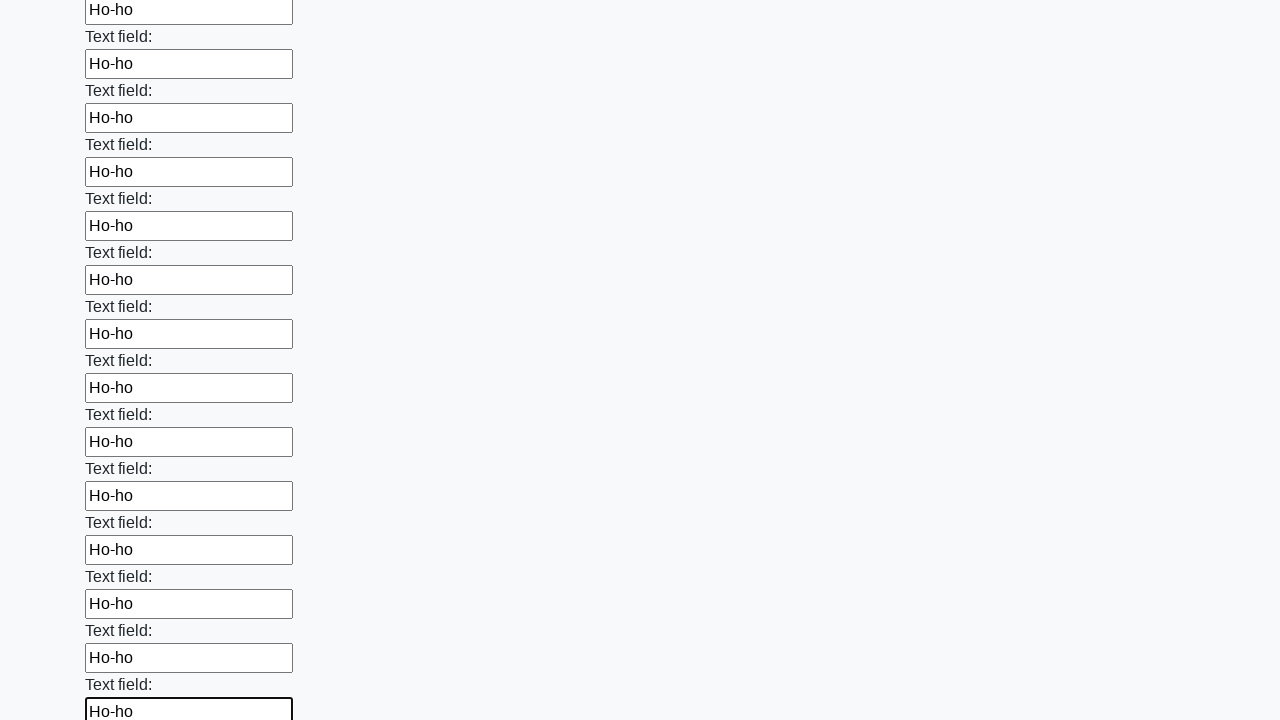

Filled input field with 'Ho-ho' on input >> nth=41
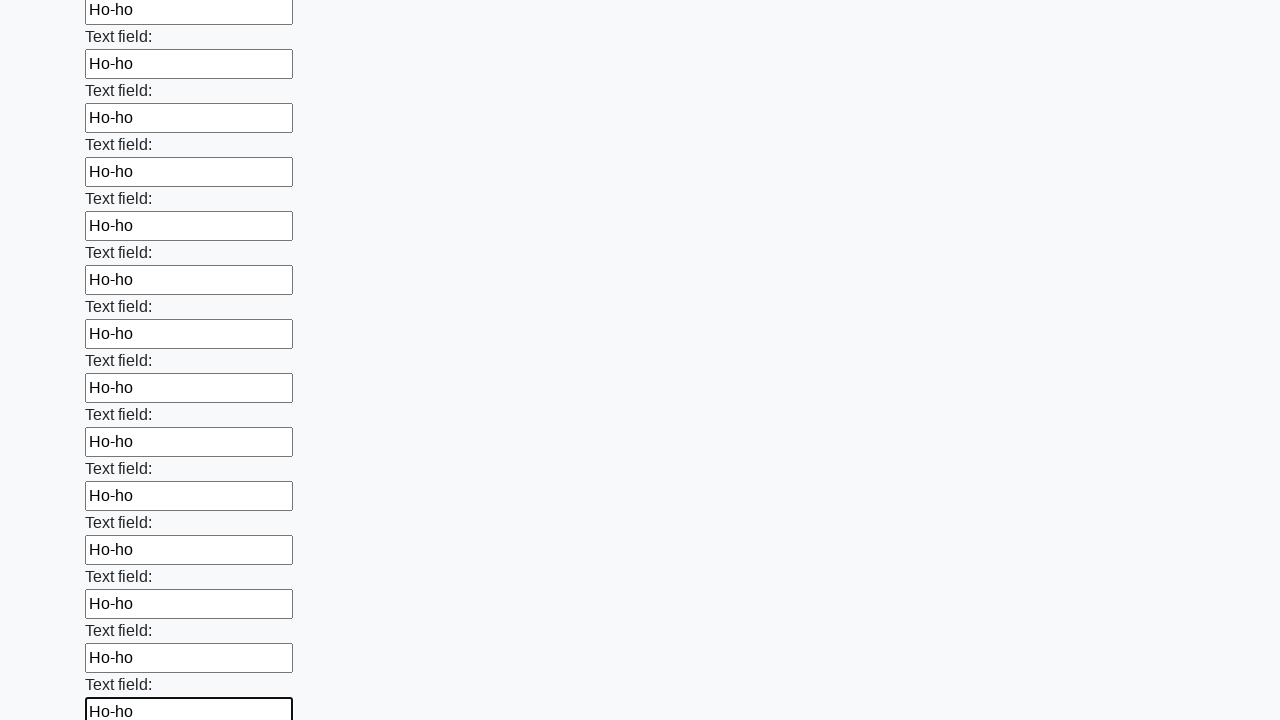

Filled input field with 'Ho-ho' on input >> nth=42
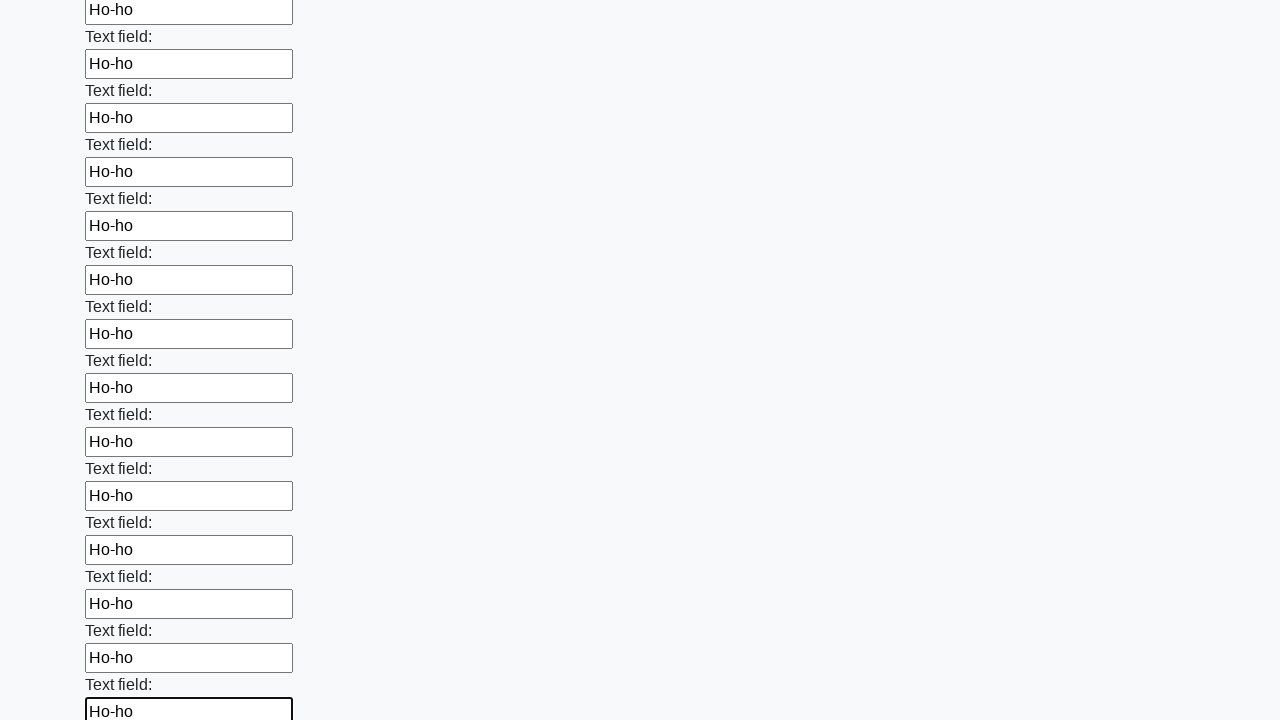

Filled input field with 'Ho-ho' on input >> nth=43
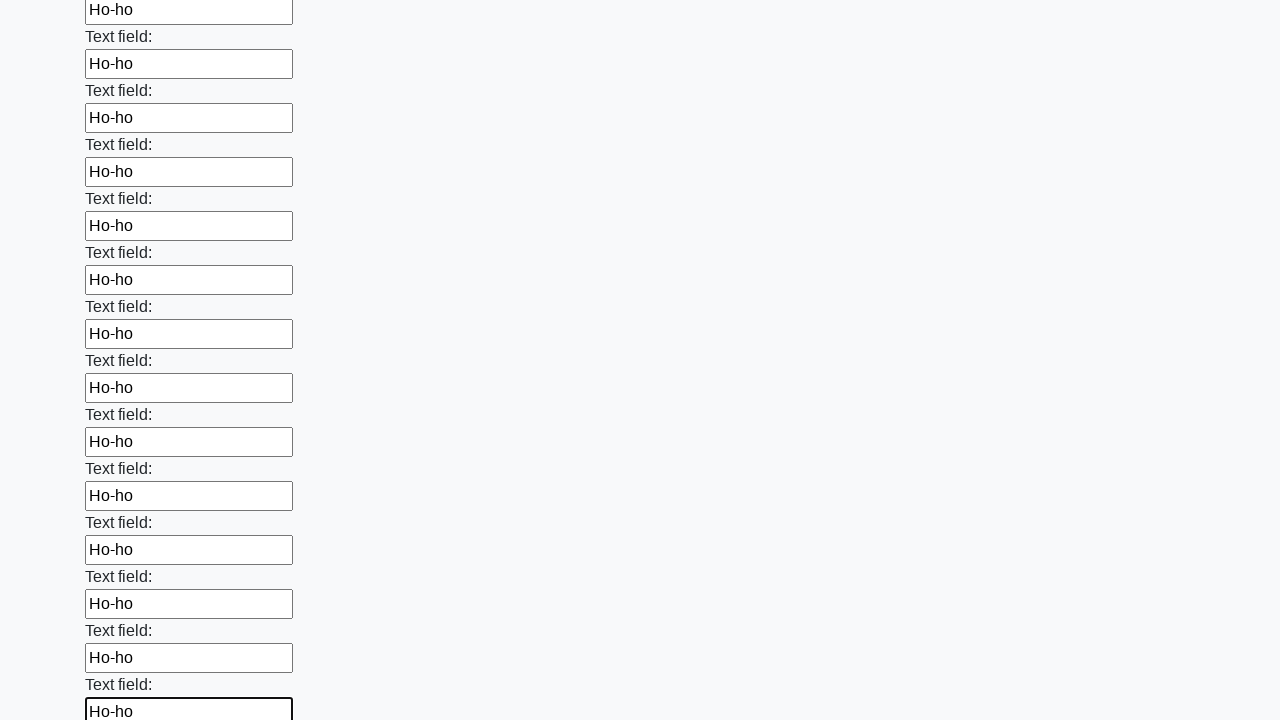

Filled input field with 'Ho-ho' on input >> nth=44
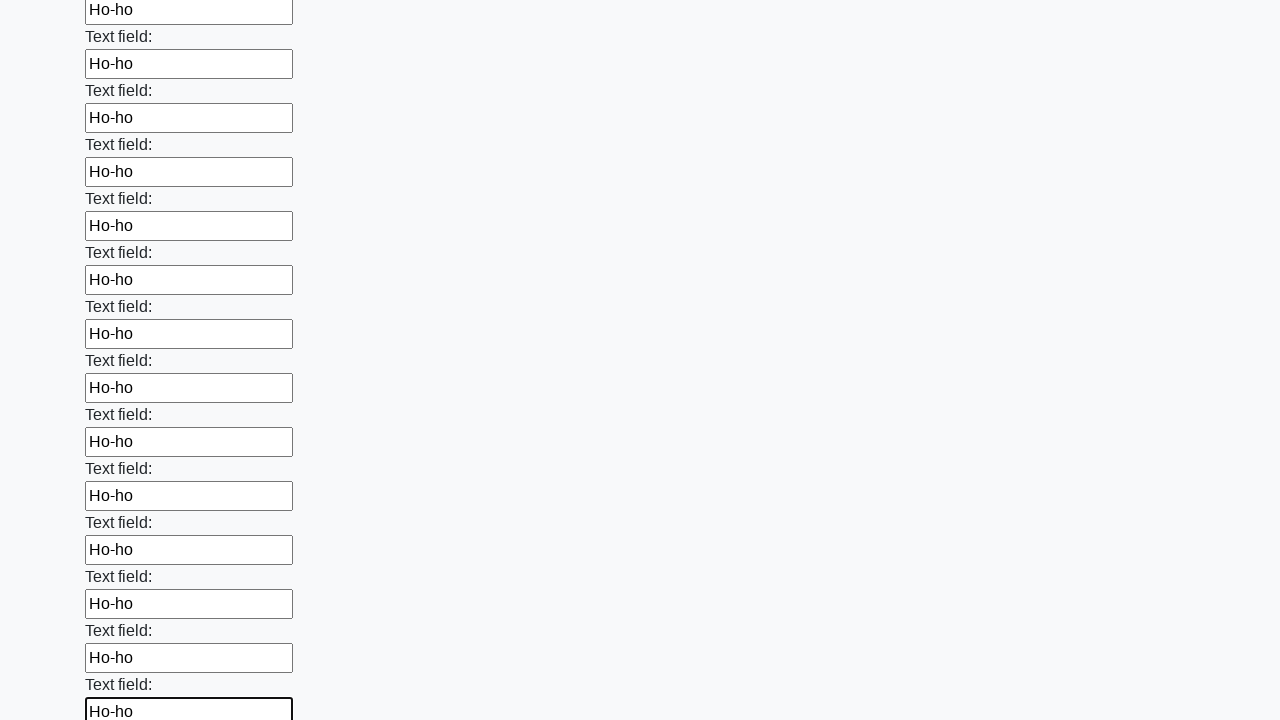

Filled input field with 'Ho-ho' on input >> nth=45
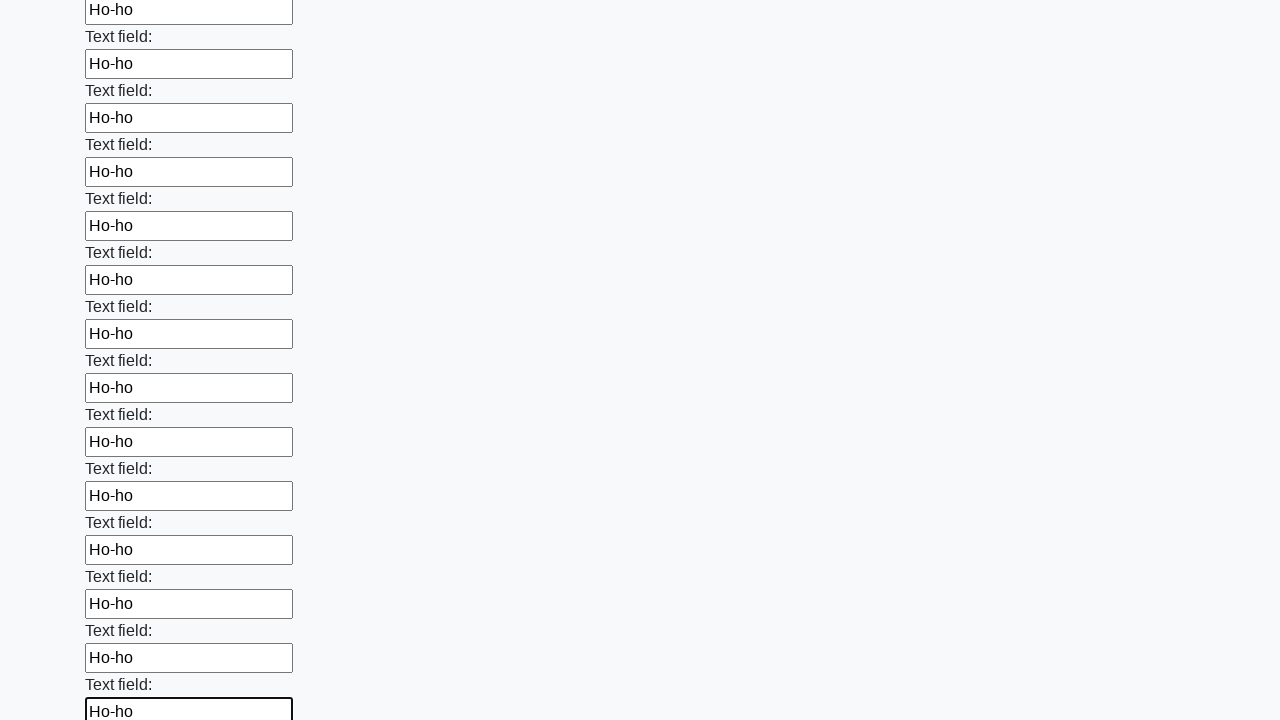

Filled input field with 'Ho-ho' on input >> nth=46
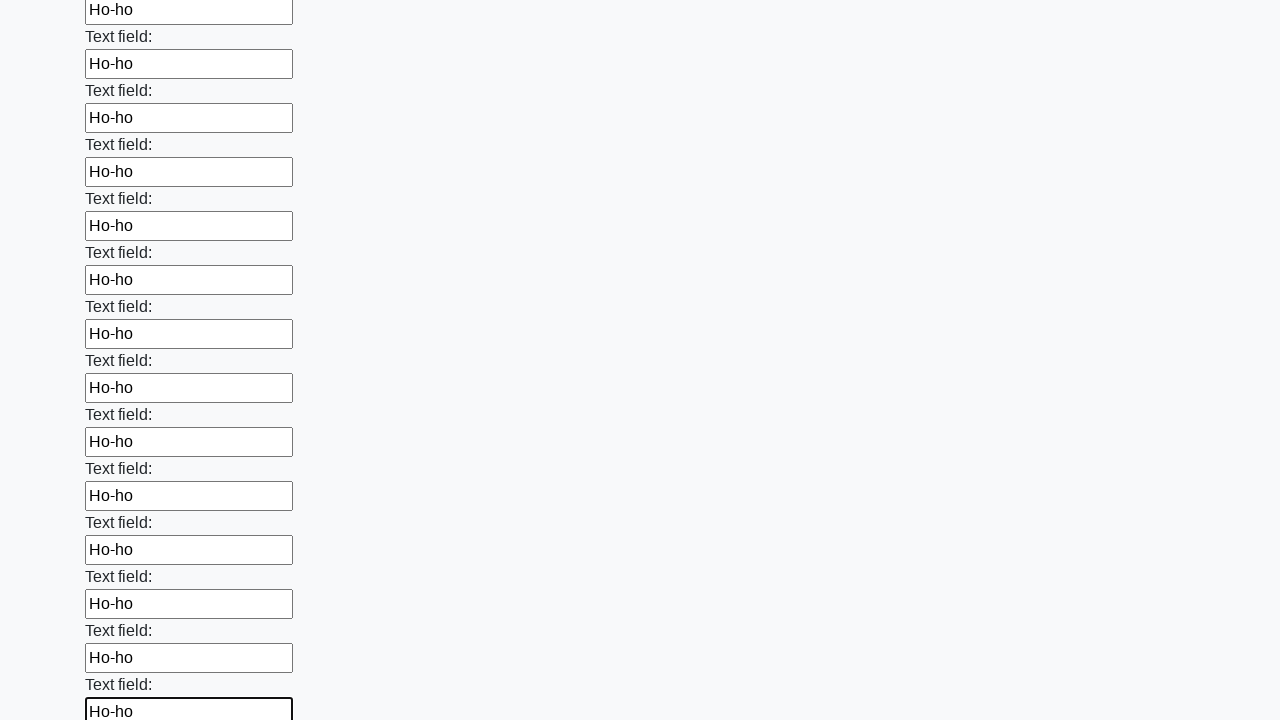

Filled input field with 'Ho-ho' on input >> nth=47
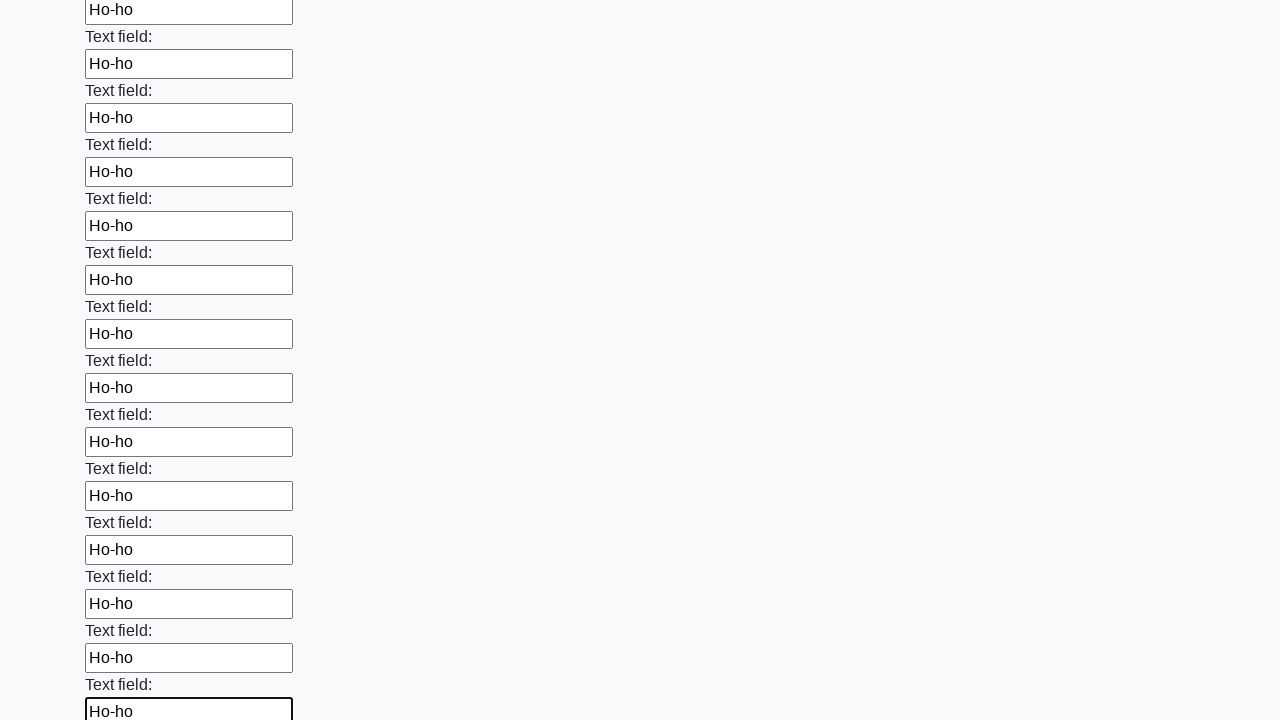

Filled input field with 'Ho-ho' on input >> nth=48
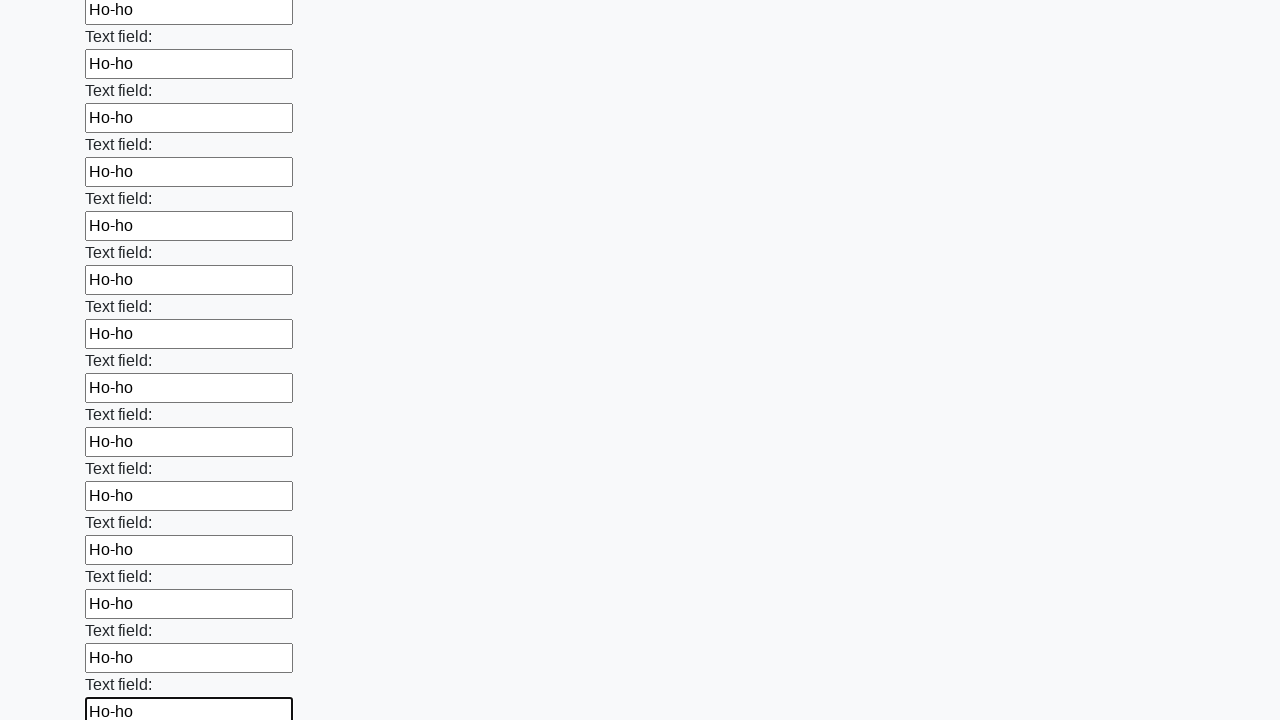

Filled input field with 'Ho-ho' on input >> nth=49
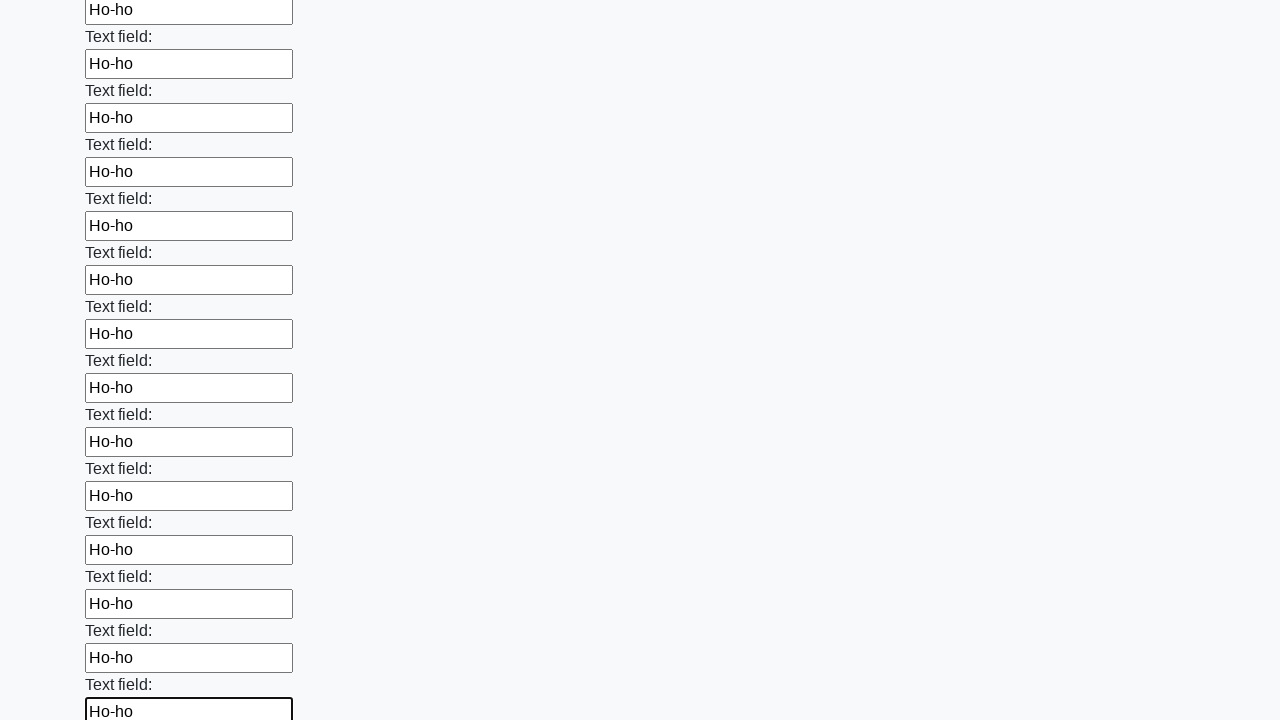

Filled input field with 'Ho-ho' on input >> nth=50
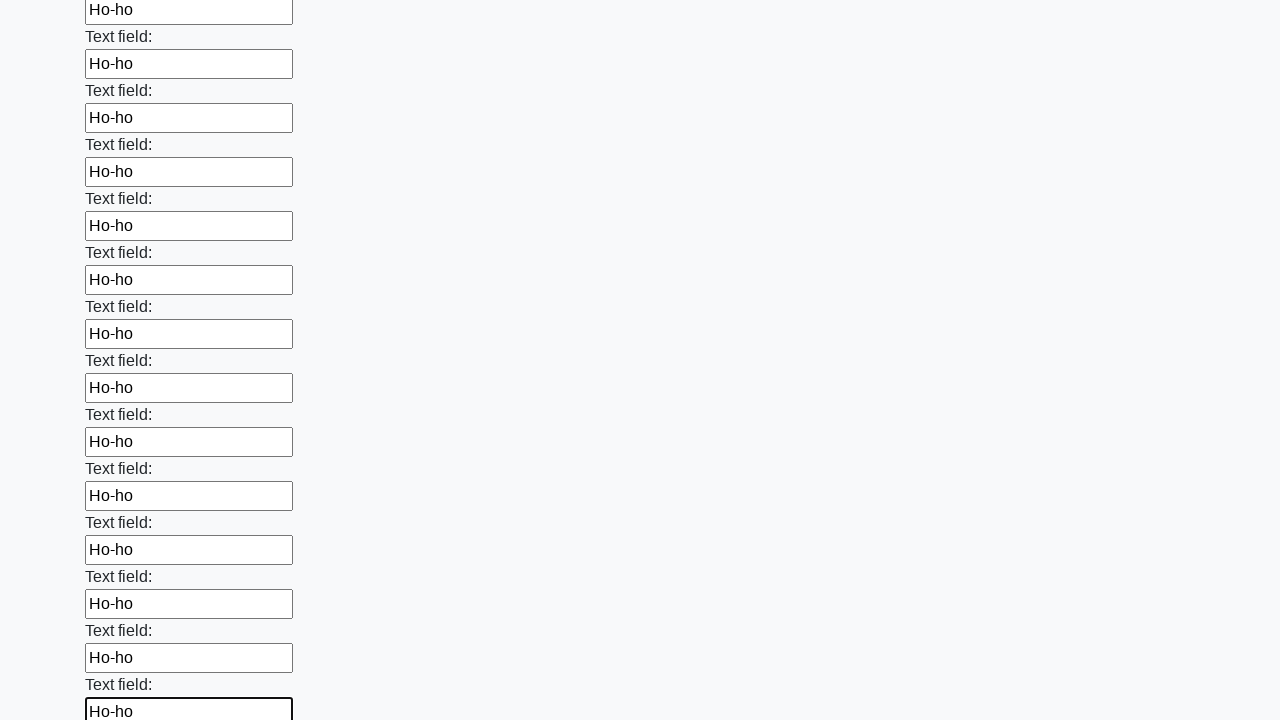

Filled input field with 'Ho-ho' on input >> nth=51
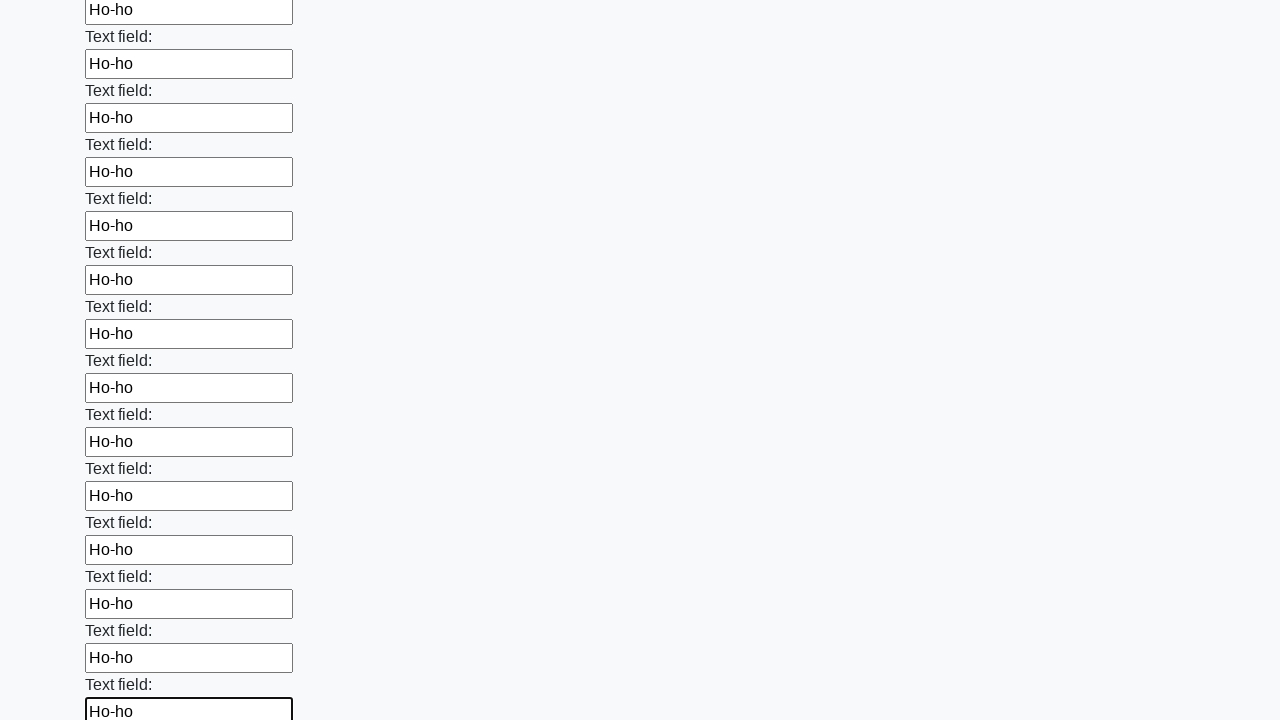

Filled input field with 'Ho-ho' on input >> nth=52
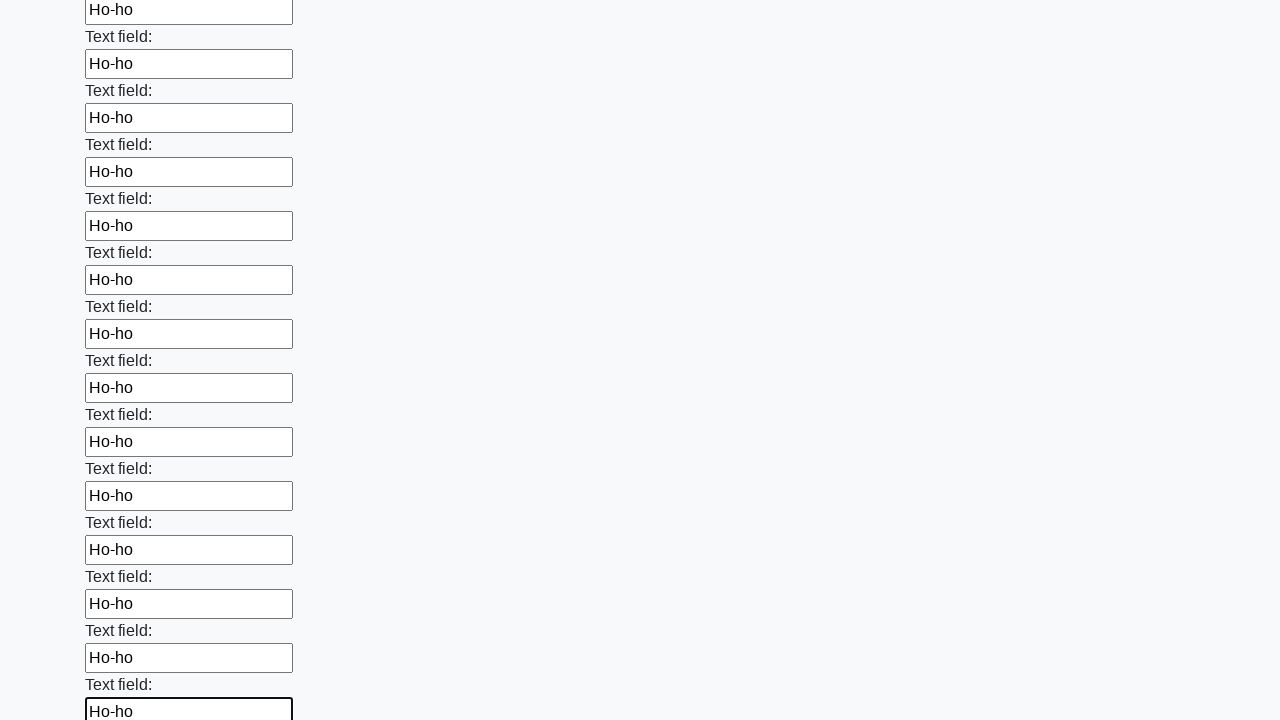

Filled input field with 'Ho-ho' on input >> nth=53
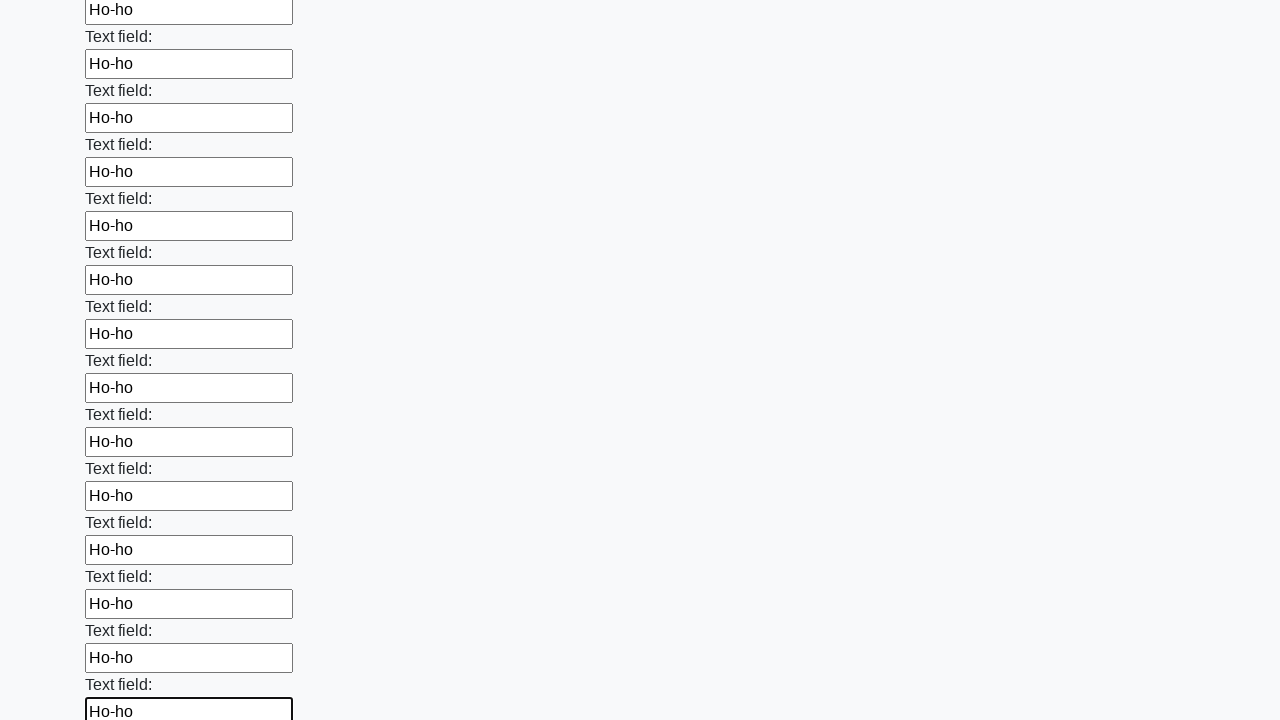

Filled input field with 'Ho-ho' on input >> nth=54
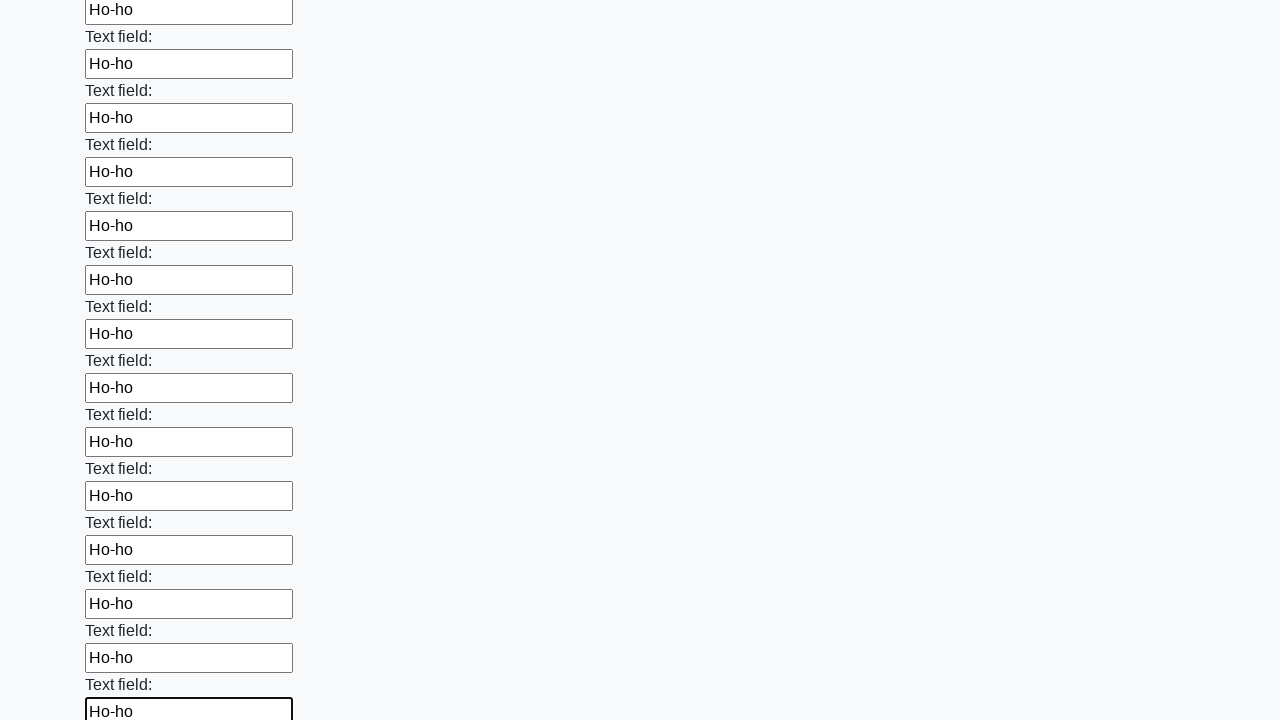

Filled input field with 'Ho-ho' on input >> nth=55
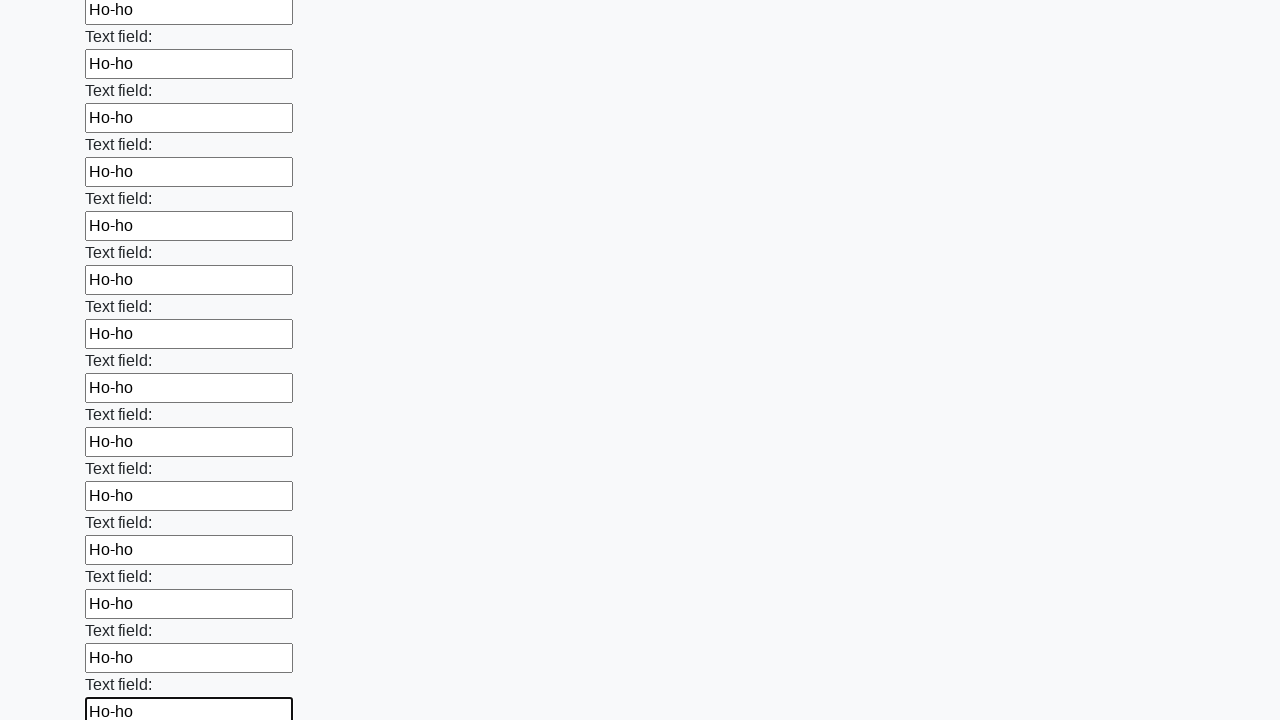

Filled input field with 'Ho-ho' on input >> nth=56
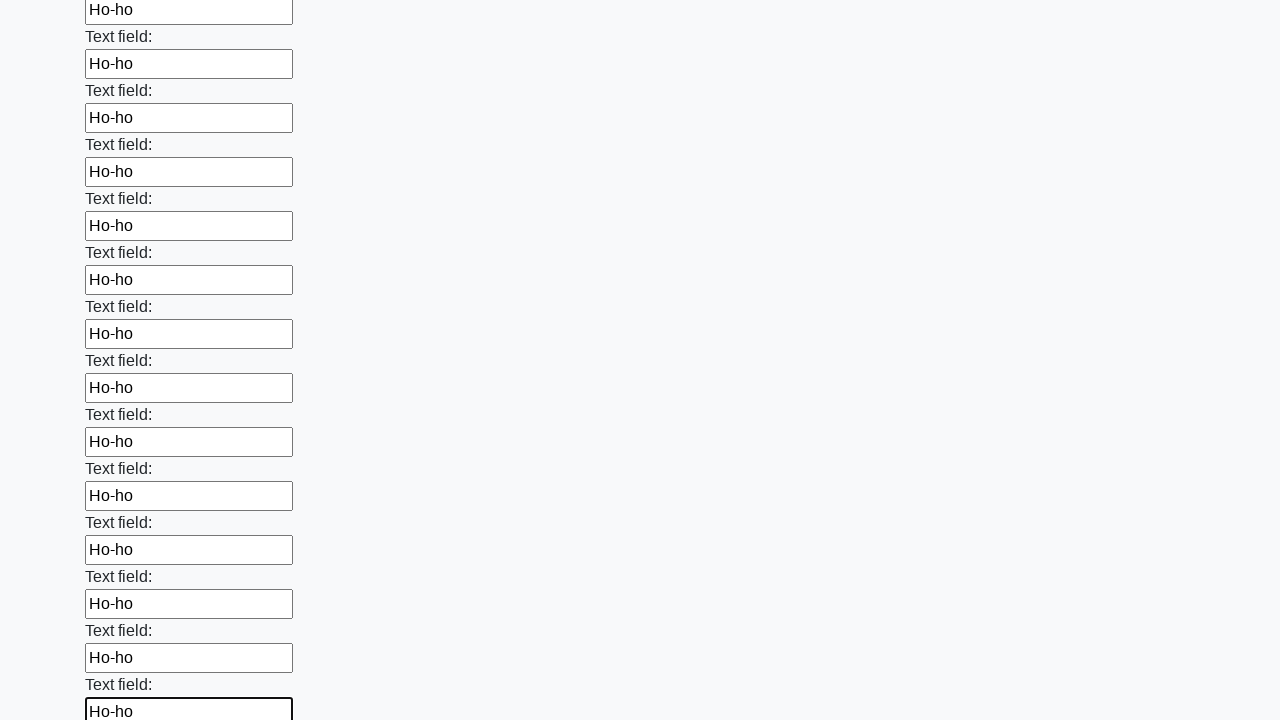

Filled input field with 'Ho-ho' on input >> nth=57
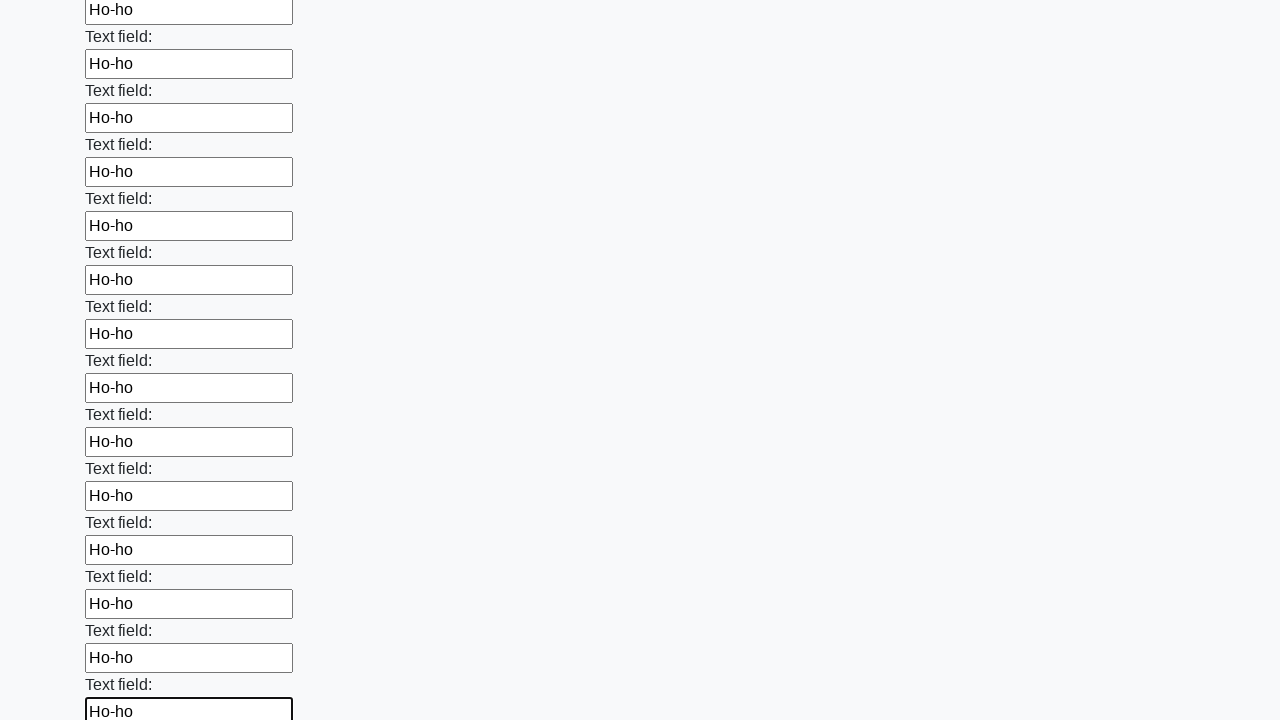

Filled input field with 'Ho-ho' on input >> nth=58
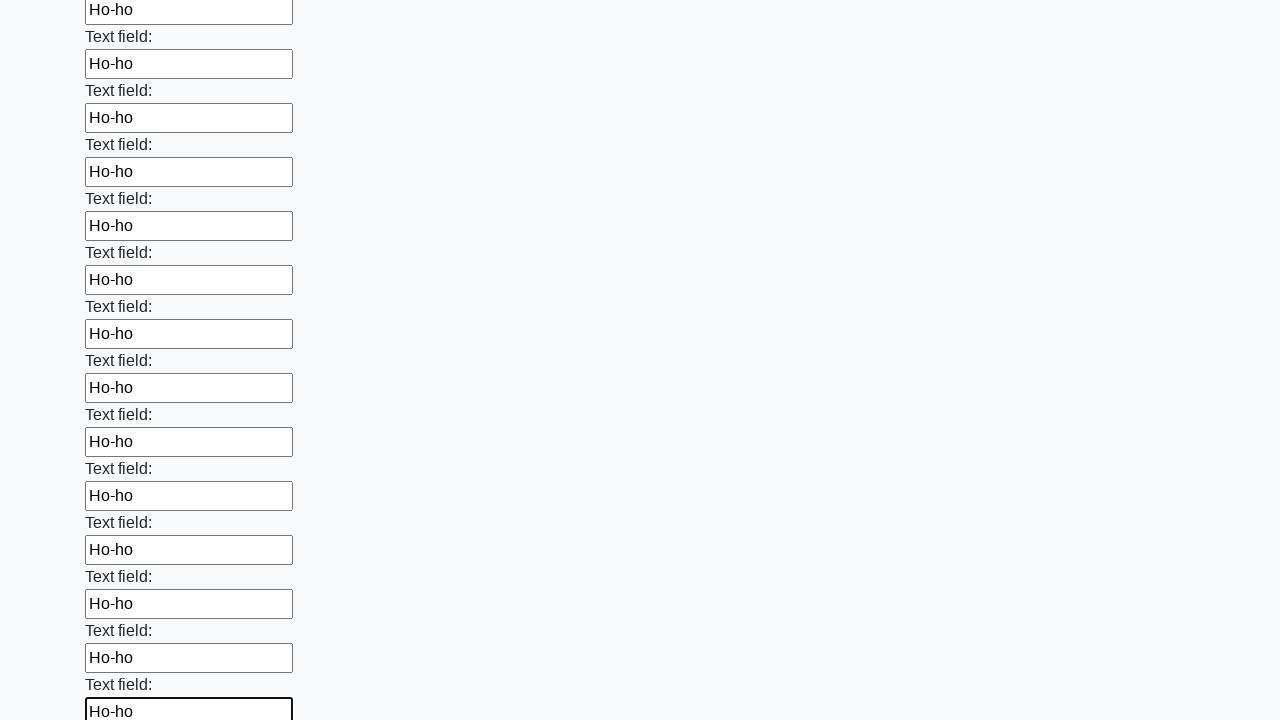

Filled input field with 'Ho-ho' on input >> nth=59
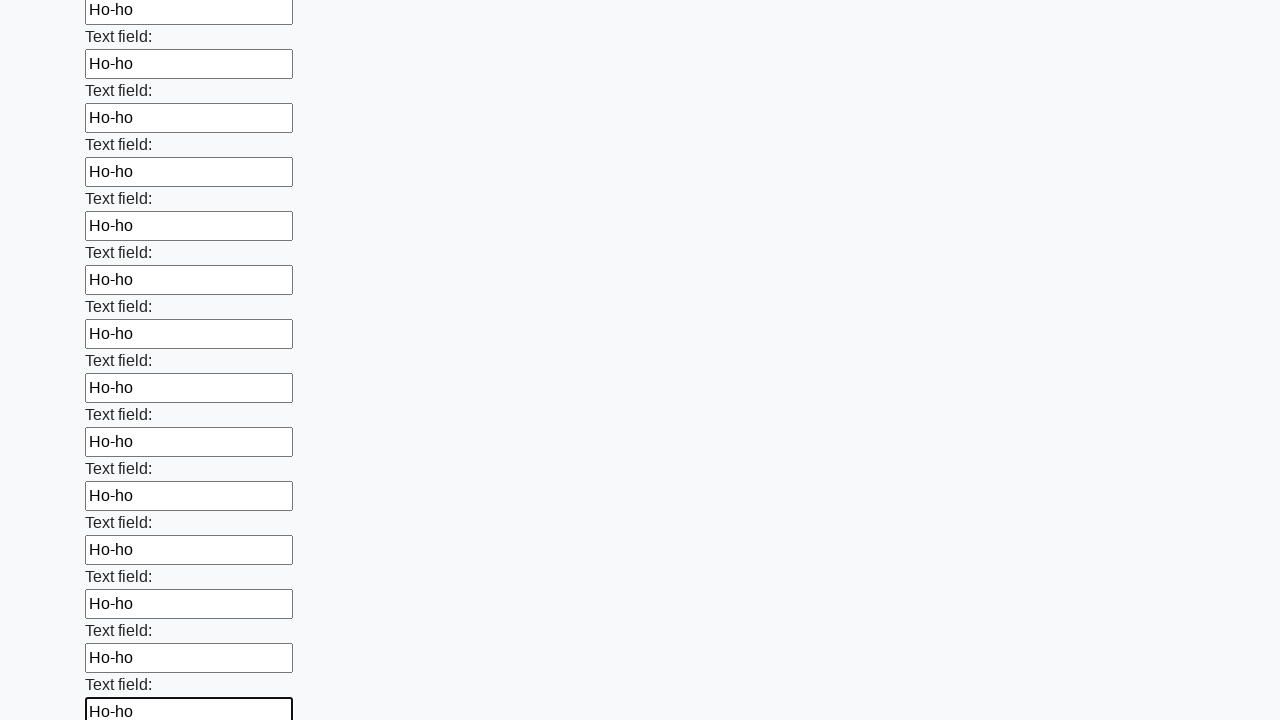

Filled input field with 'Ho-ho' on input >> nth=60
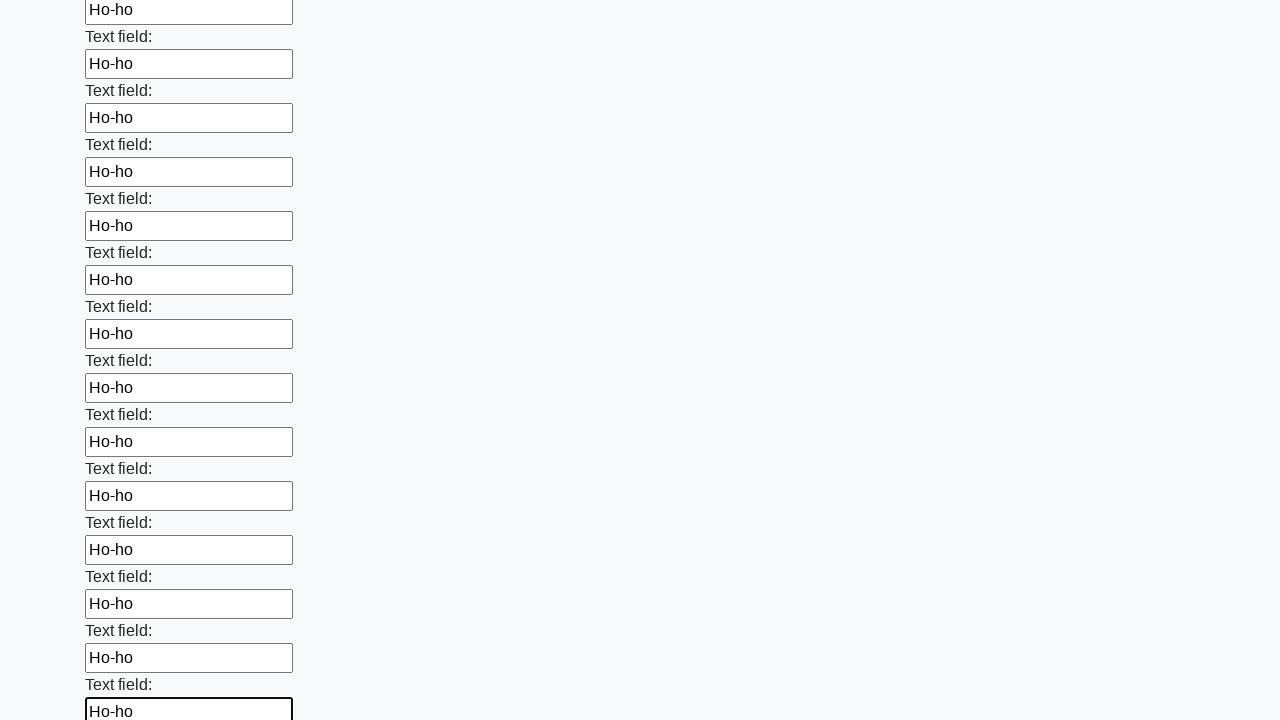

Filled input field with 'Ho-ho' on input >> nth=61
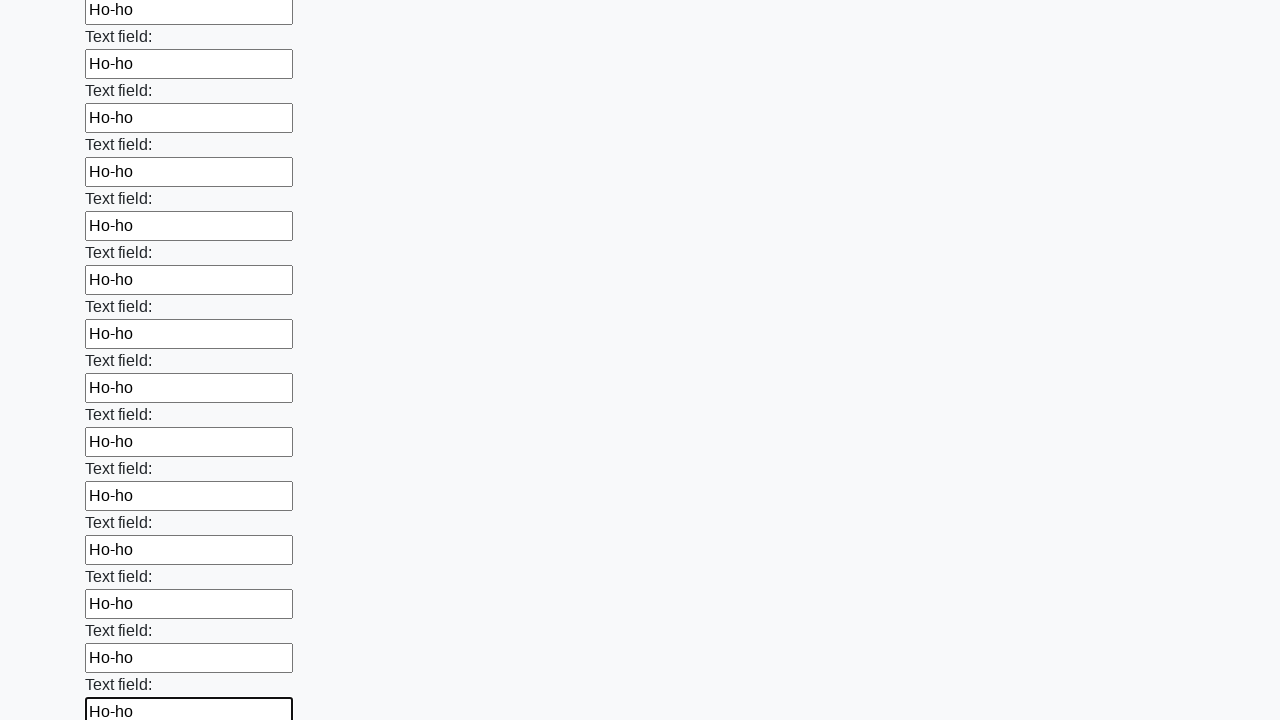

Filled input field with 'Ho-ho' on input >> nth=62
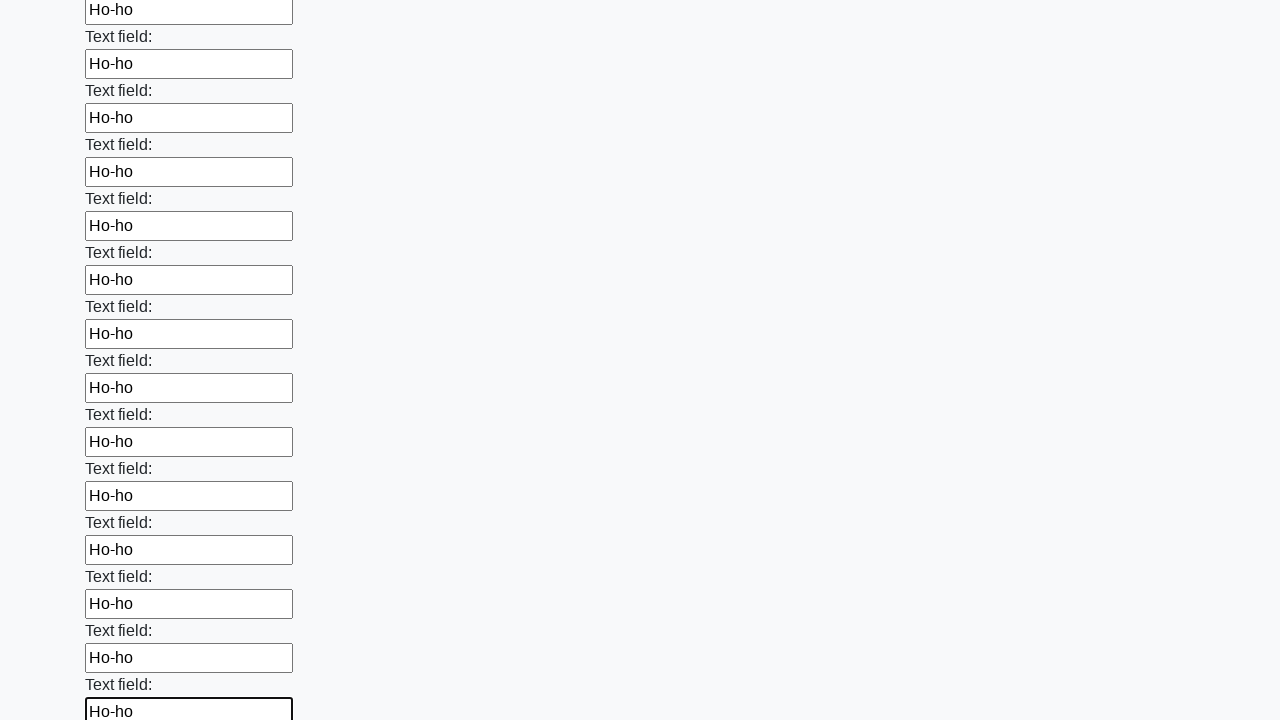

Filled input field with 'Ho-ho' on input >> nth=63
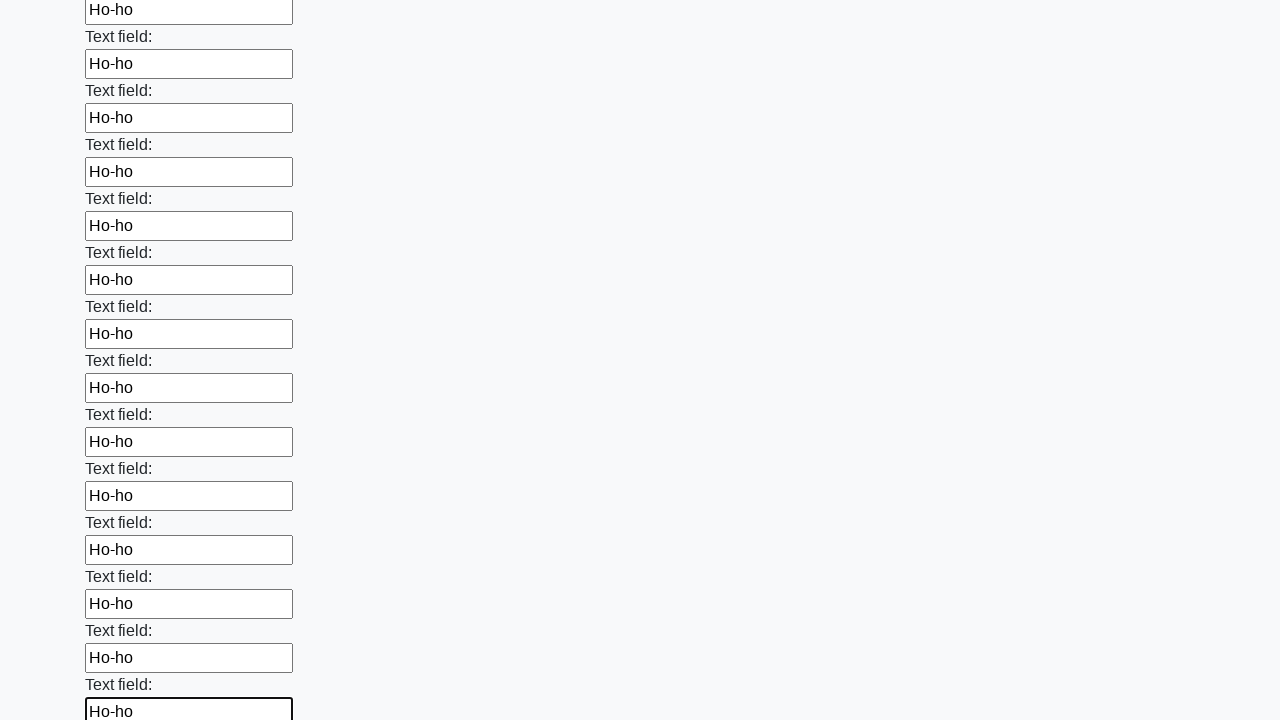

Filled input field with 'Ho-ho' on input >> nth=64
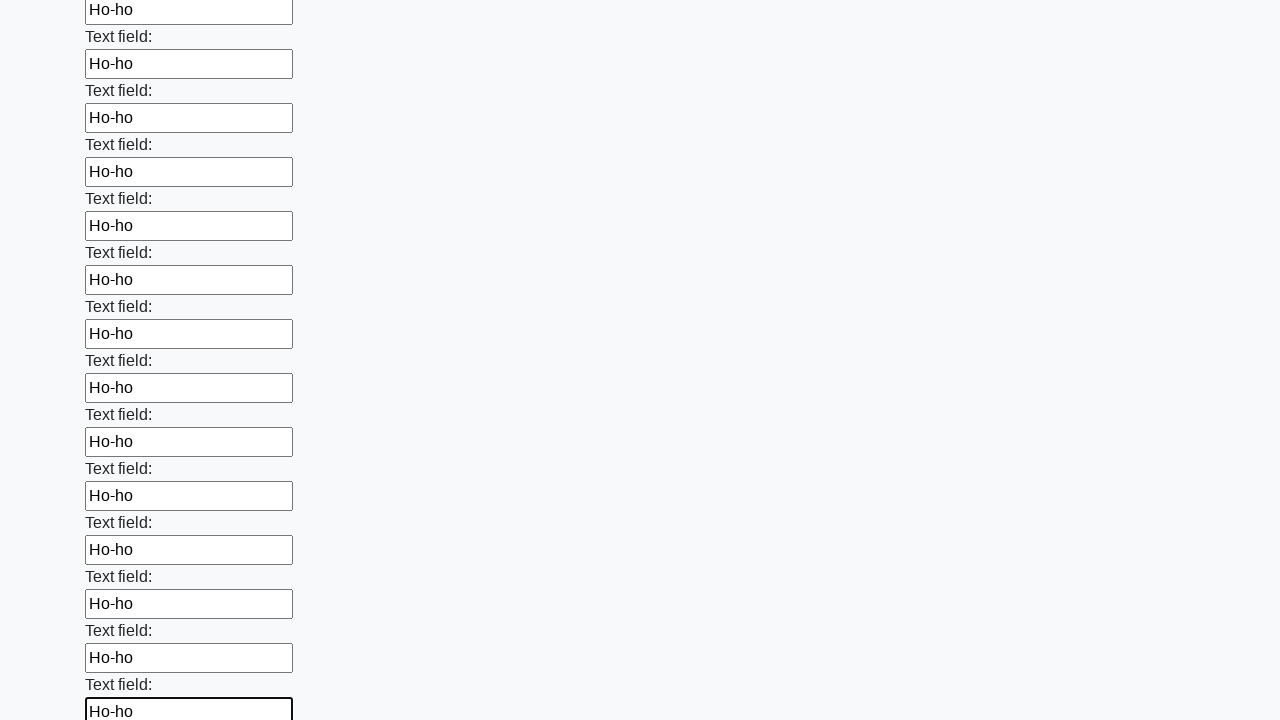

Filled input field with 'Ho-ho' on input >> nth=65
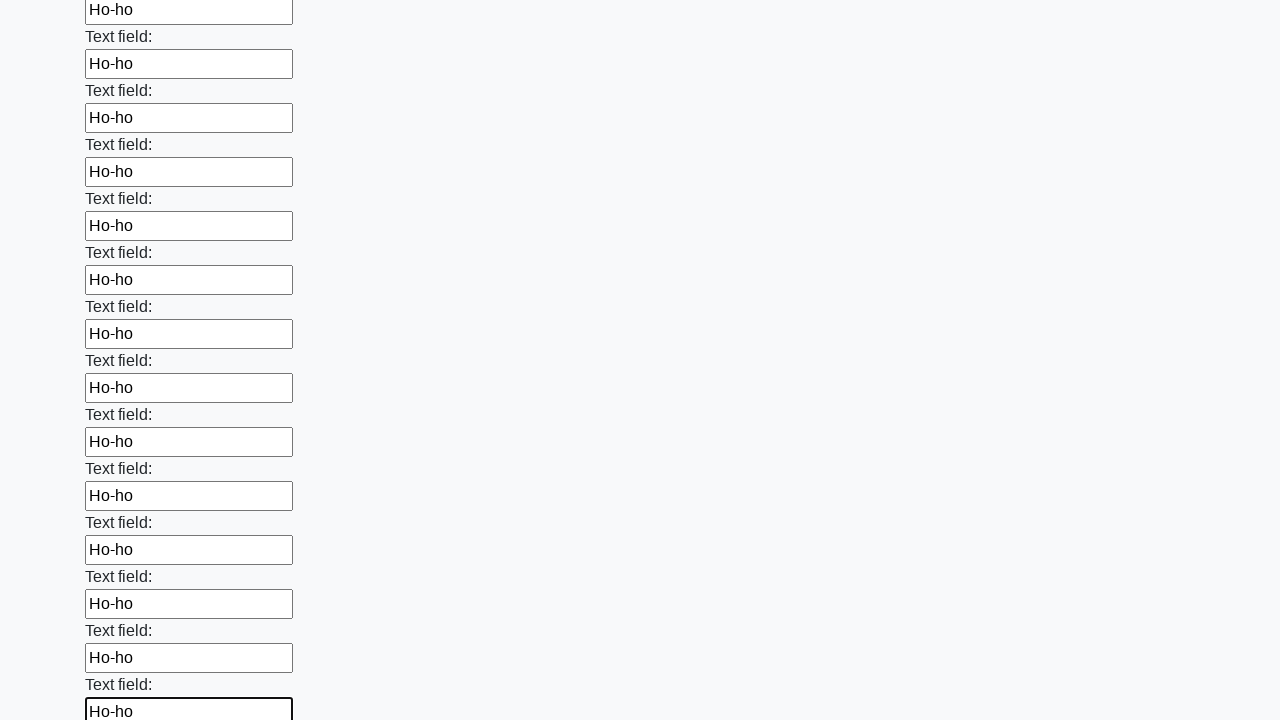

Filled input field with 'Ho-ho' on input >> nth=66
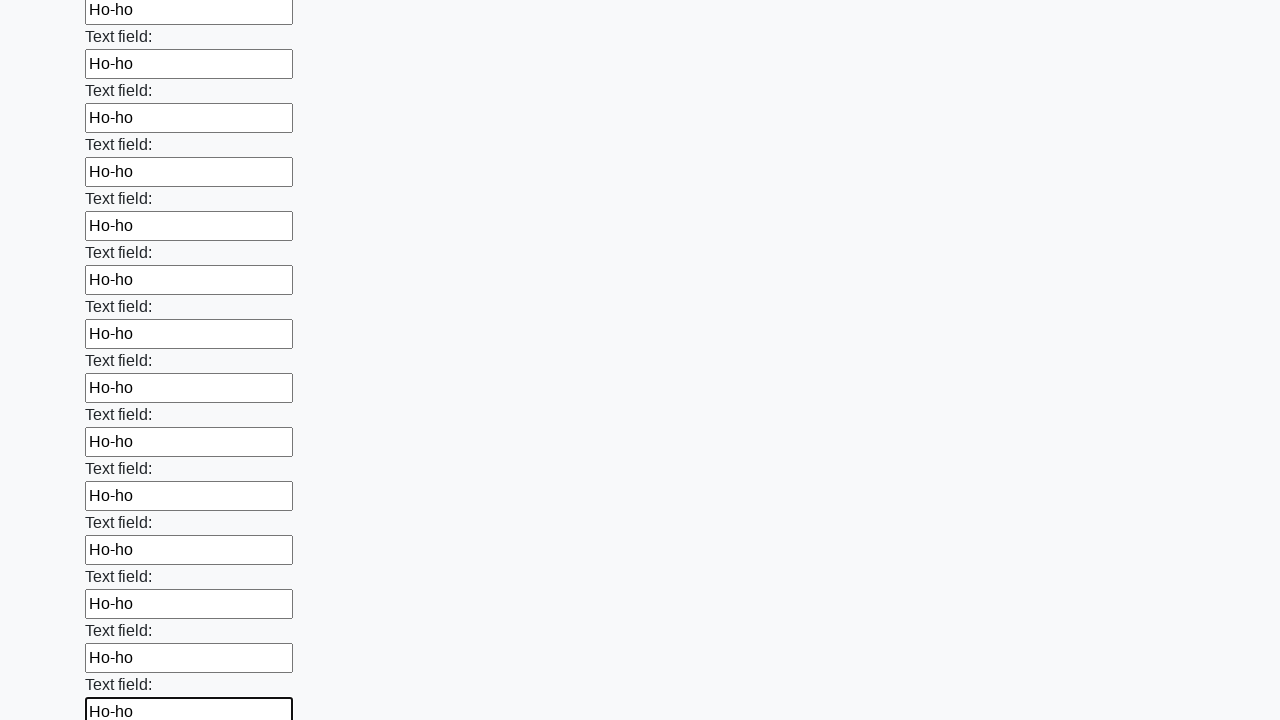

Filled input field with 'Ho-ho' on input >> nth=67
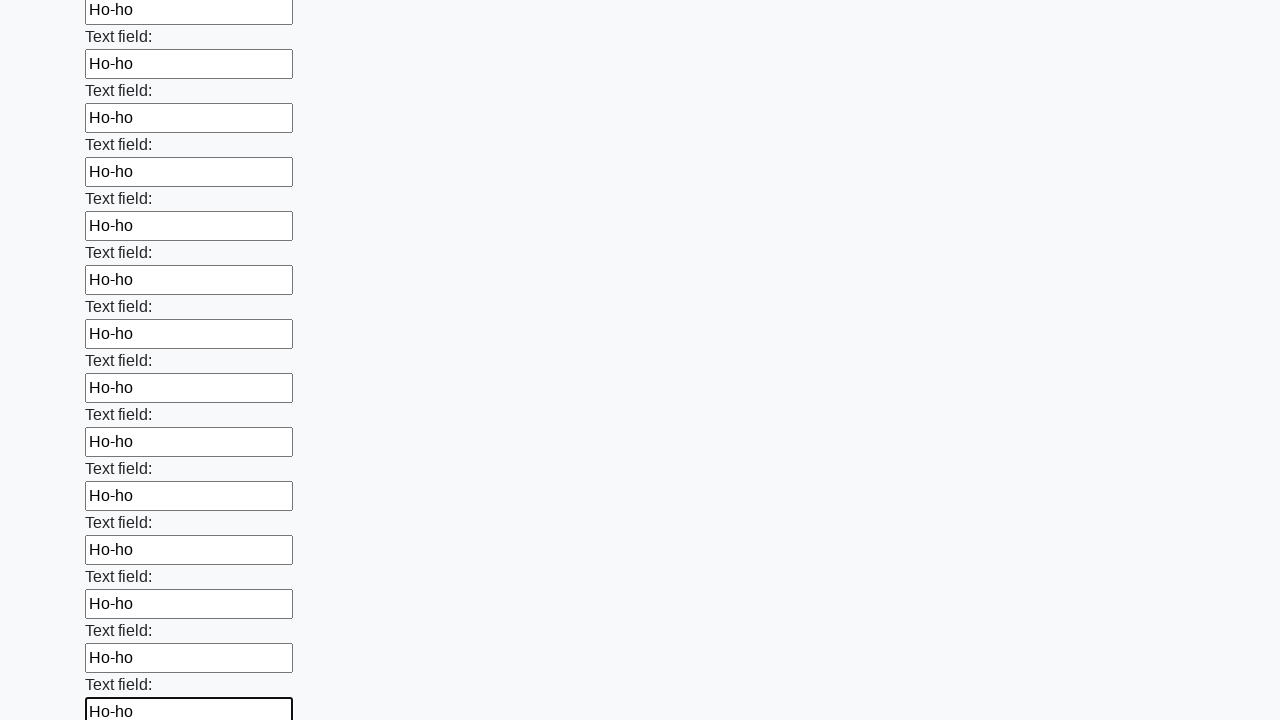

Filled input field with 'Ho-ho' on input >> nth=68
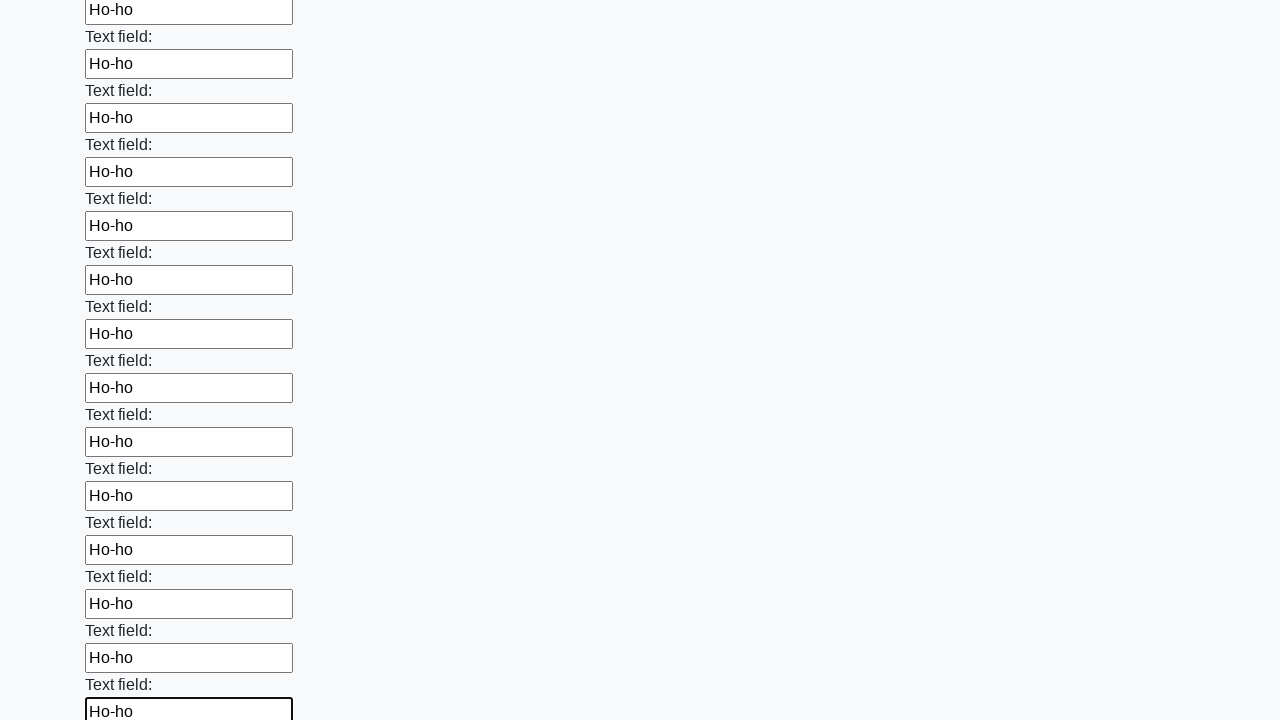

Filled input field with 'Ho-ho' on input >> nth=69
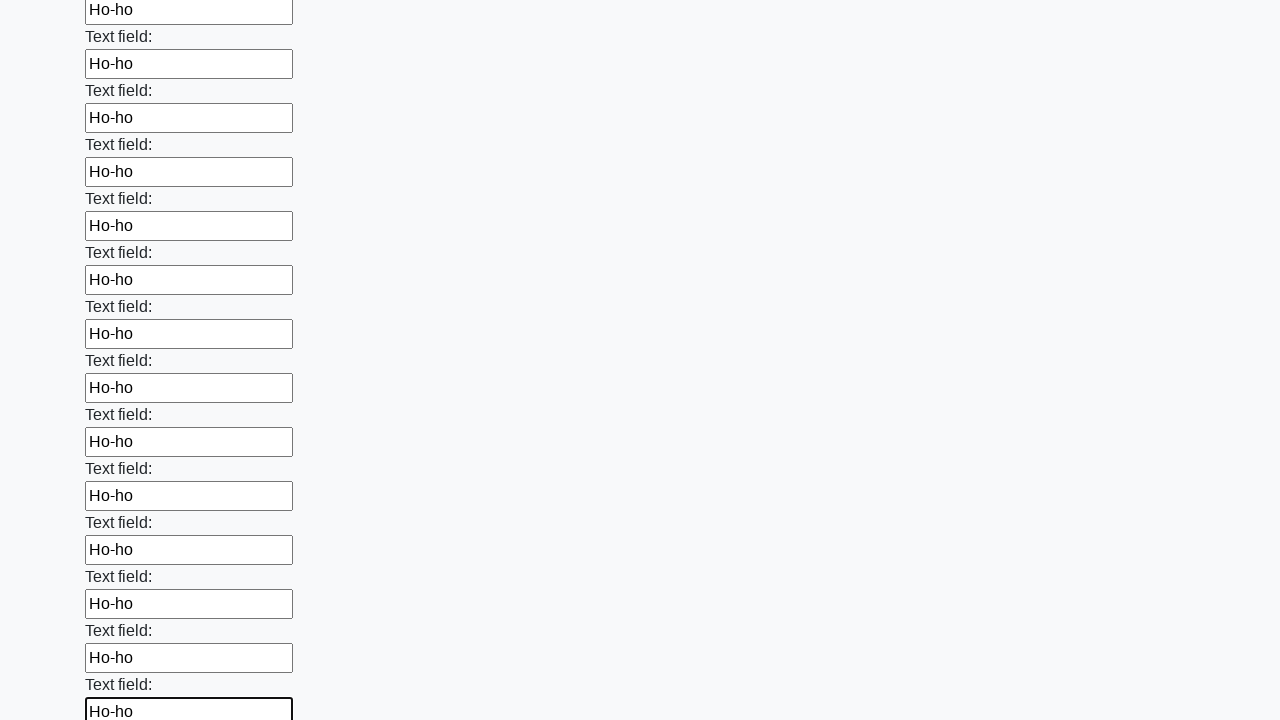

Filled input field with 'Ho-ho' on input >> nth=70
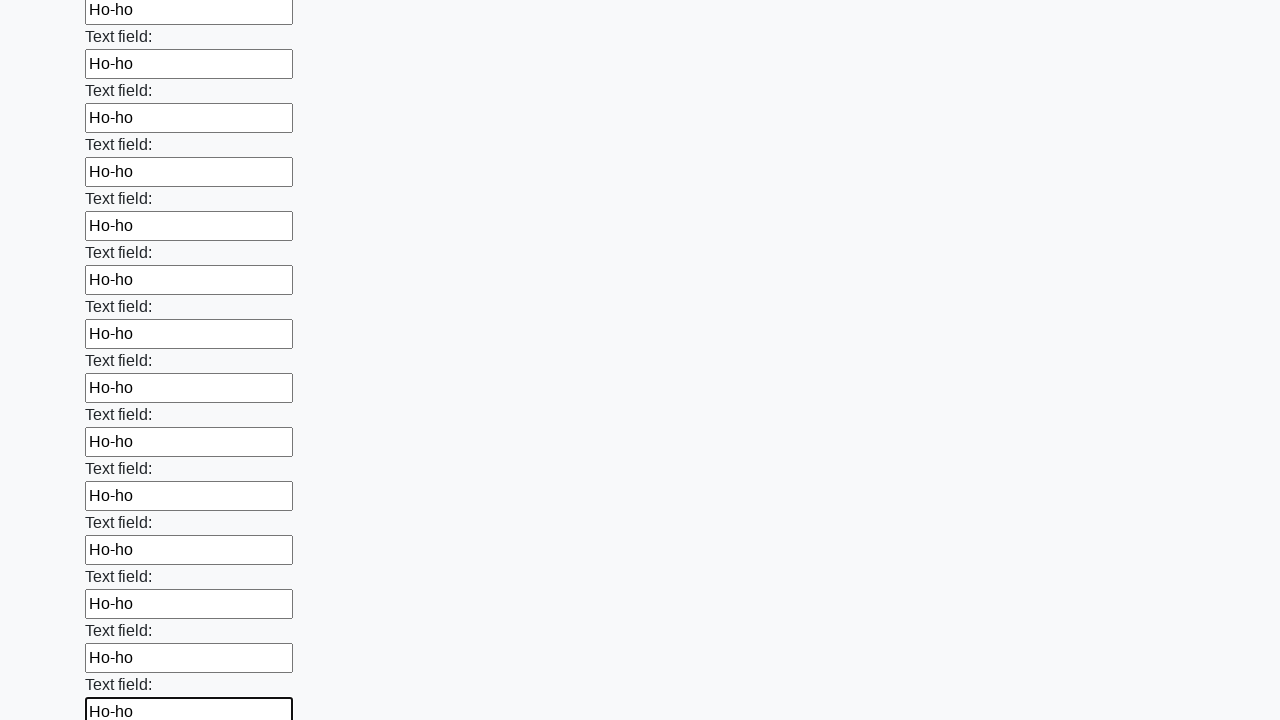

Filled input field with 'Ho-ho' on input >> nth=71
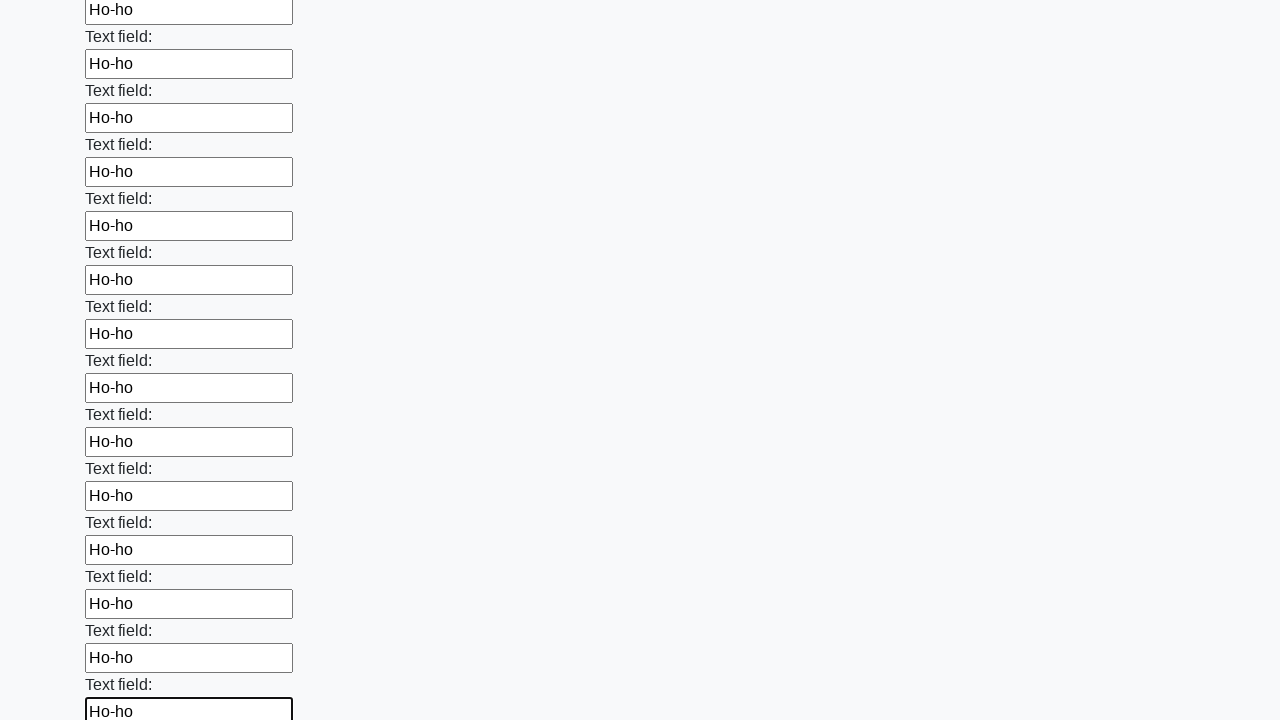

Filled input field with 'Ho-ho' on input >> nth=72
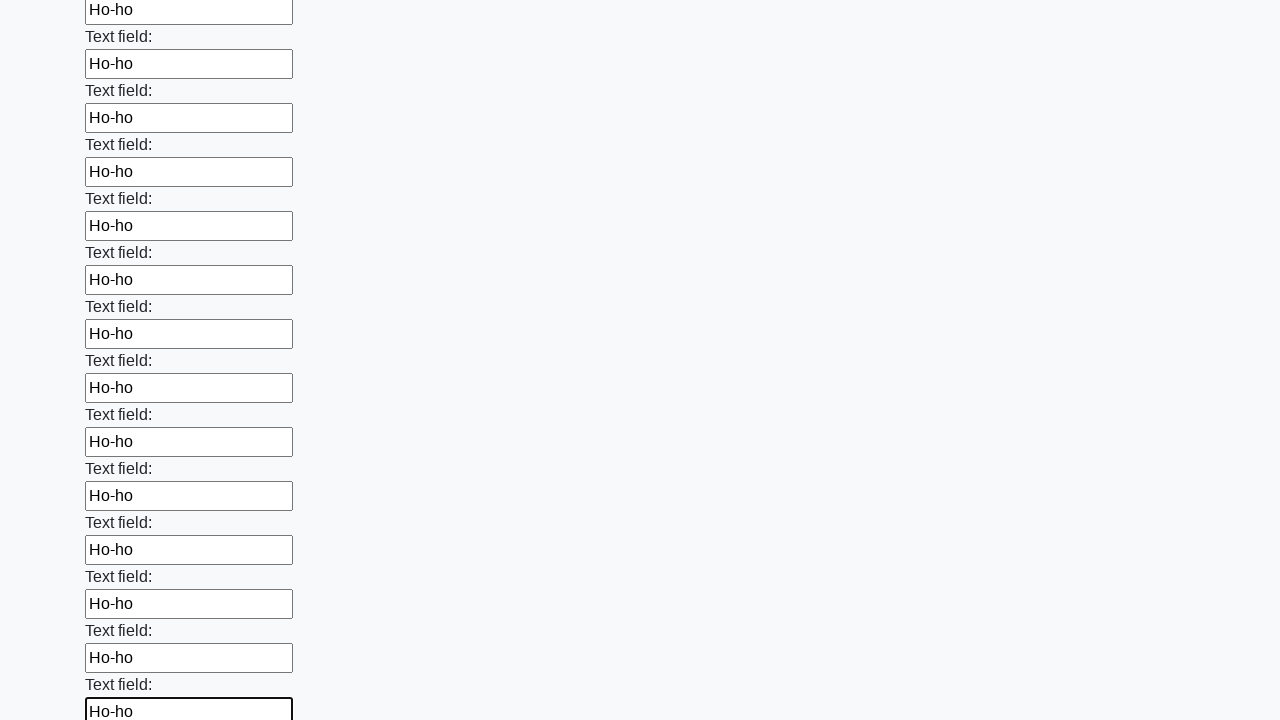

Filled input field with 'Ho-ho' on input >> nth=73
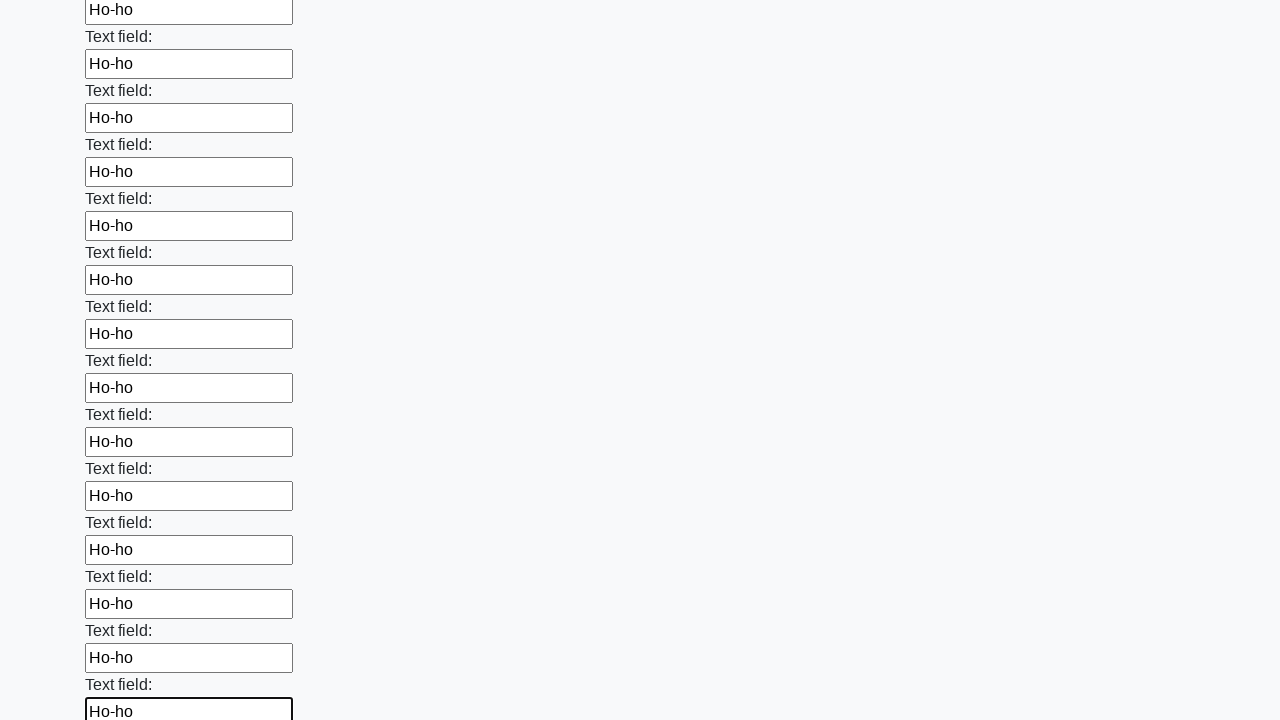

Filled input field with 'Ho-ho' on input >> nth=74
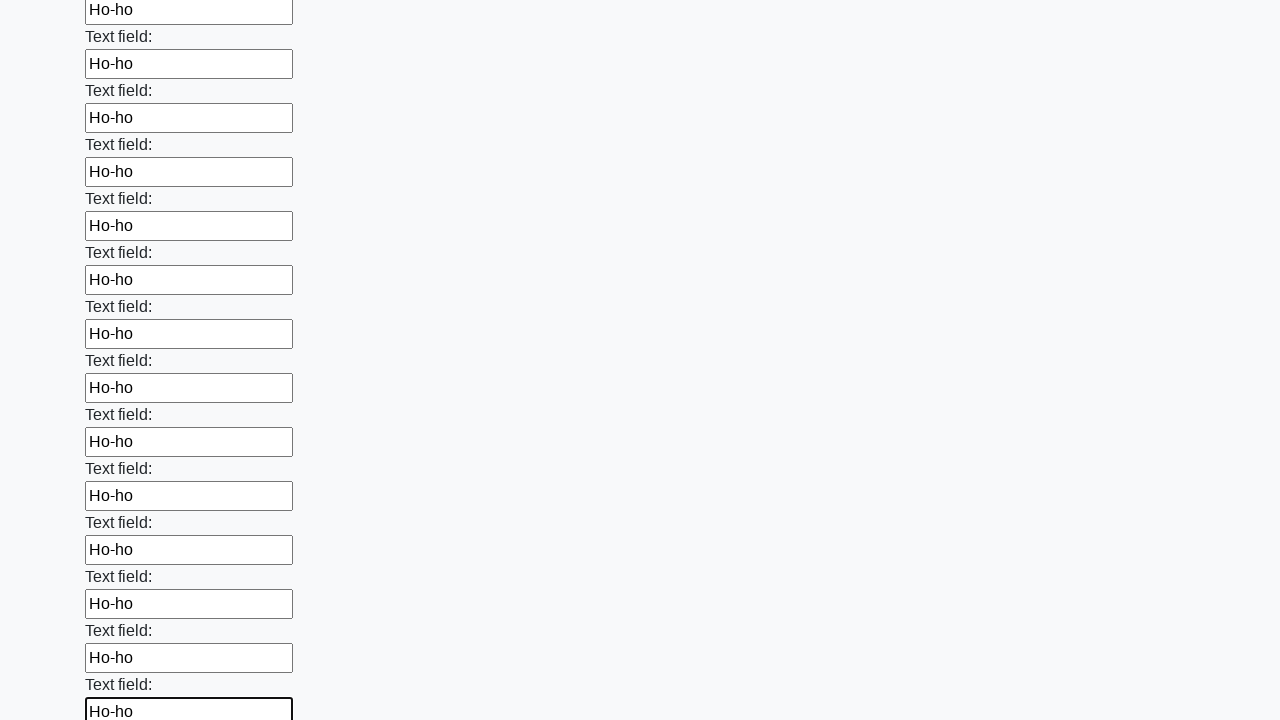

Filled input field with 'Ho-ho' on input >> nth=75
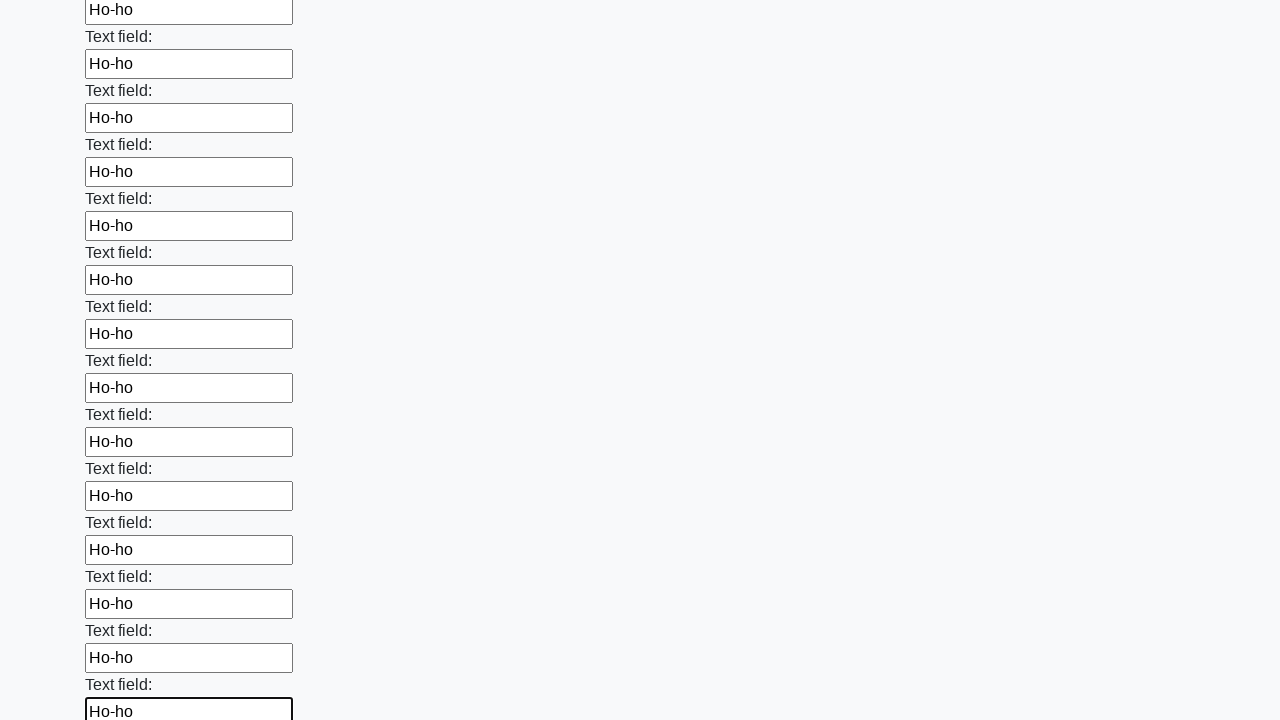

Filled input field with 'Ho-ho' on input >> nth=76
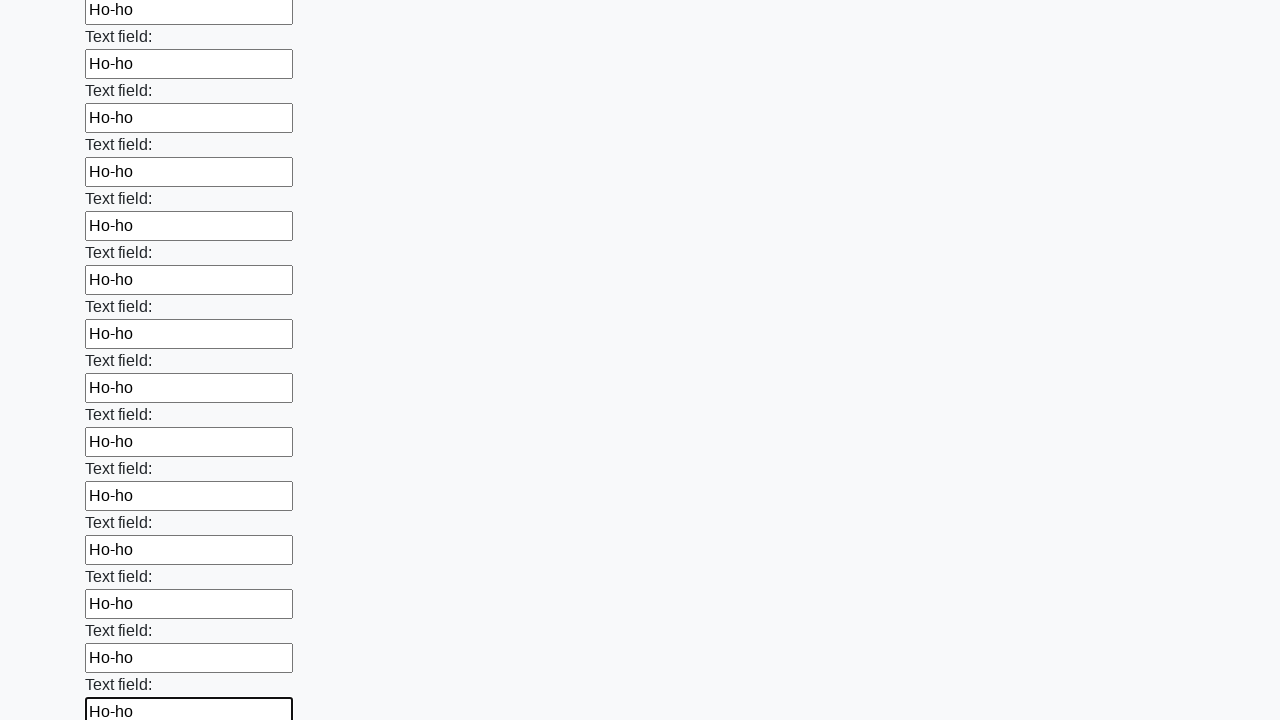

Filled input field with 'Ho-ho' on input >> nth=77
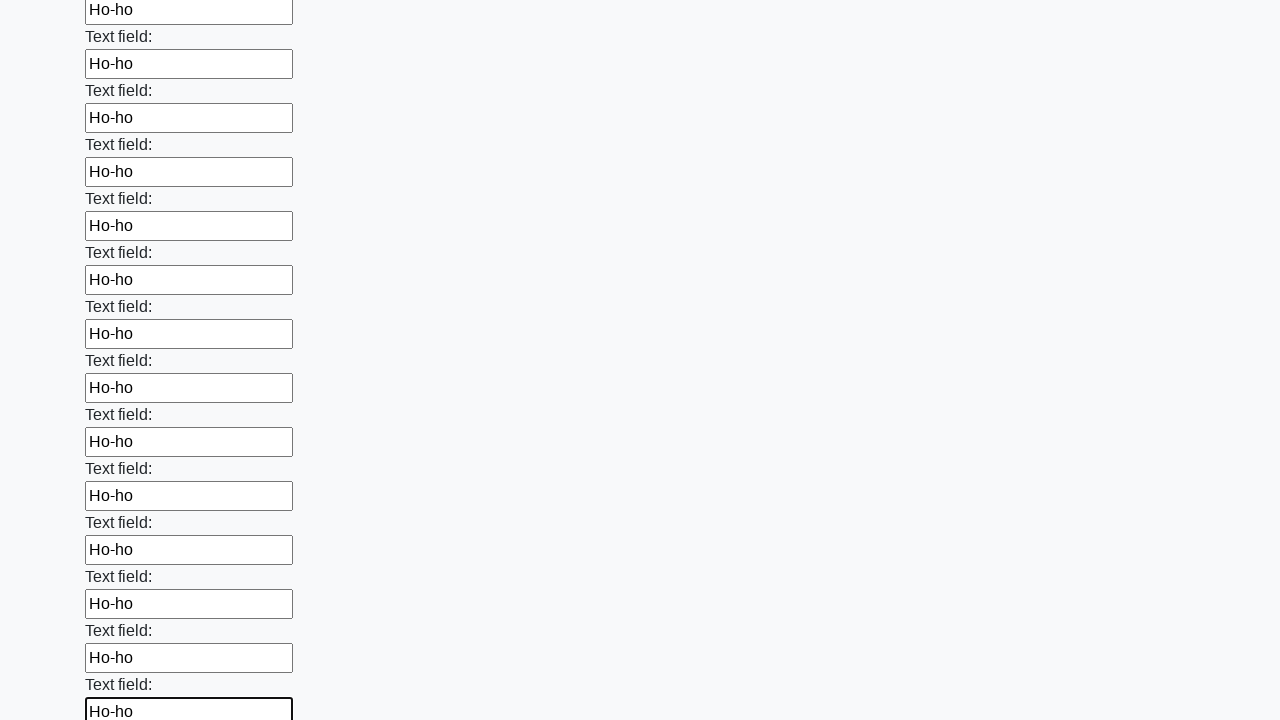

Filled input field with 'Ho-ho' on input >> nth=78
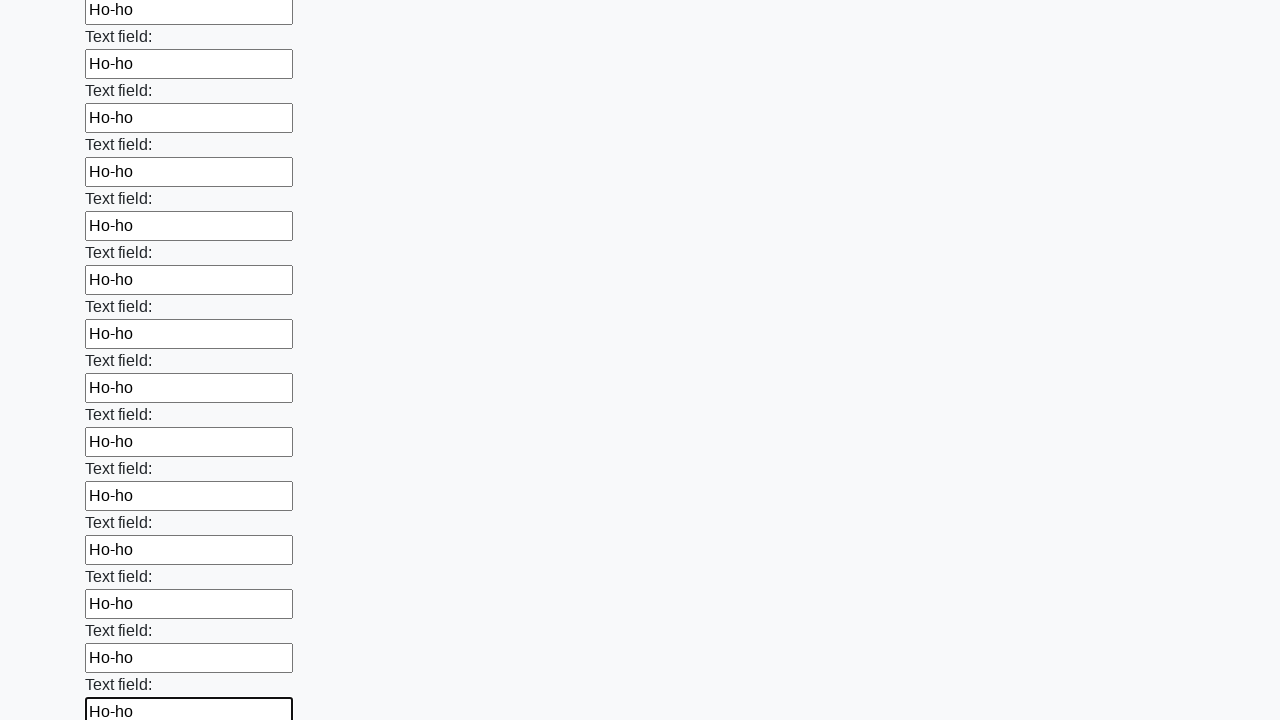

Filled input field with 'Ho-ho' on input >> nth=79
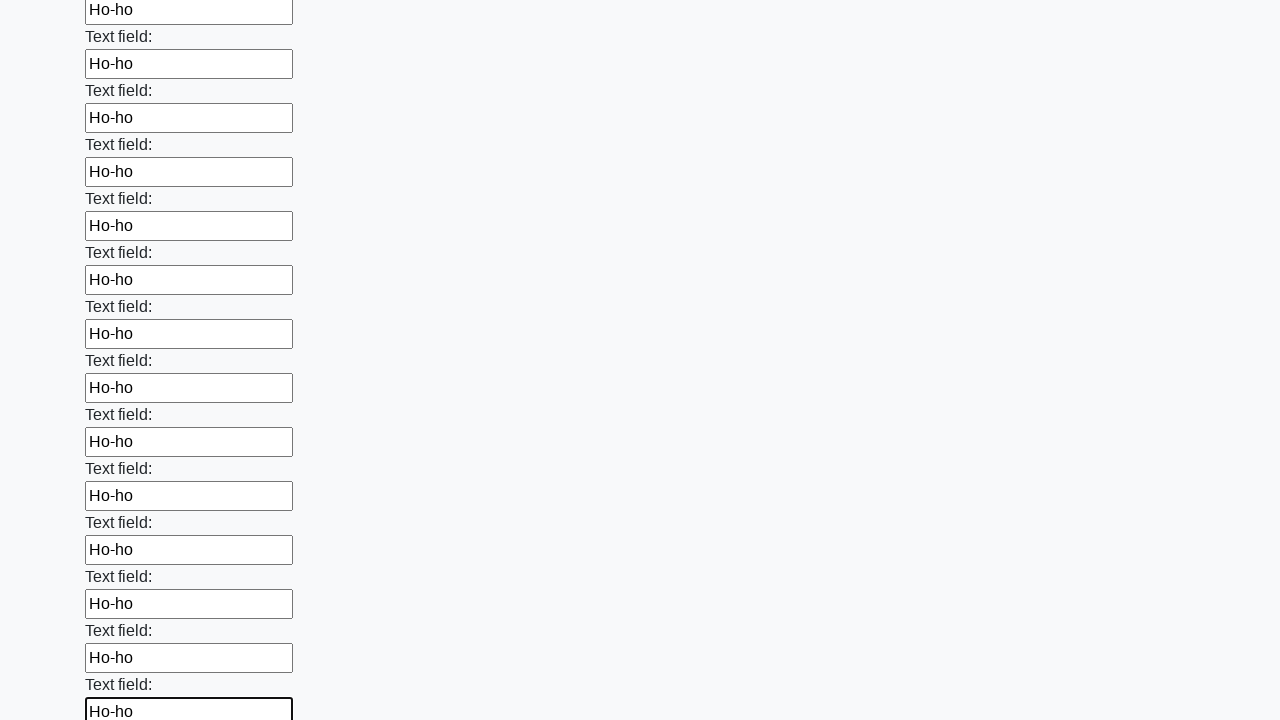

Filled input field with 'Ho-ho' on input >> nth=80
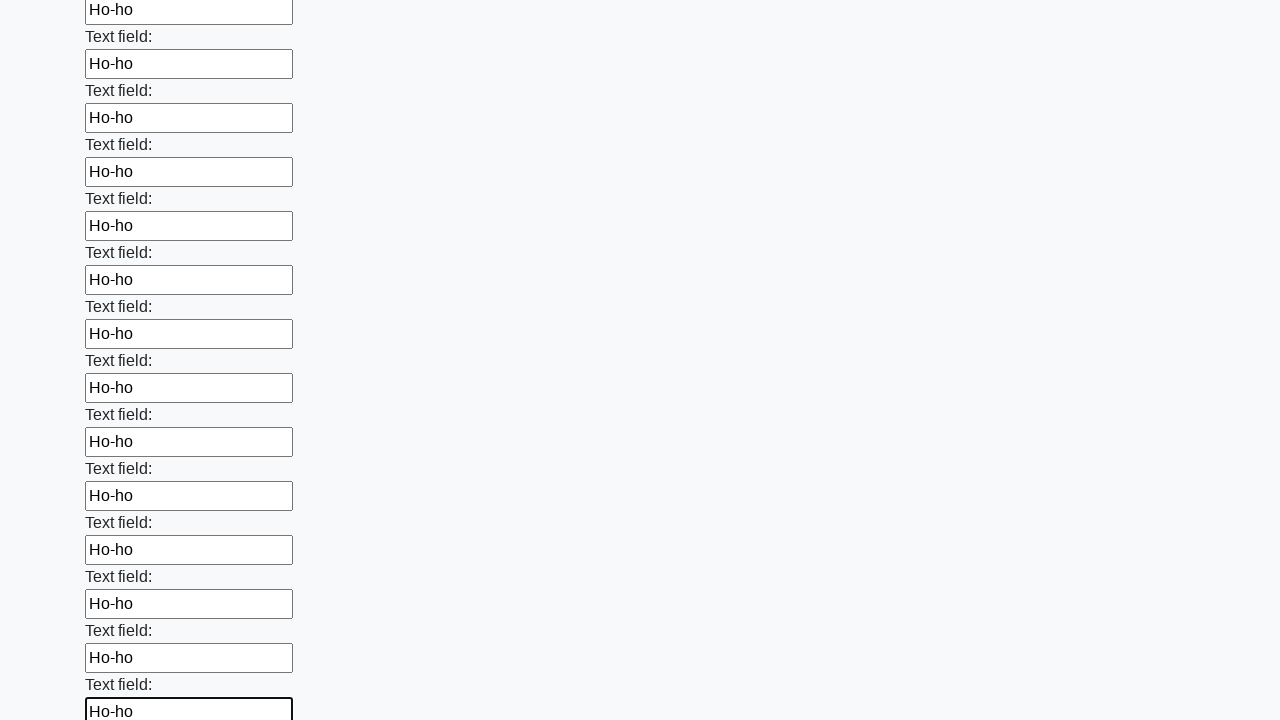

Filled input field with 'Ho-ho' on input >> nth=81
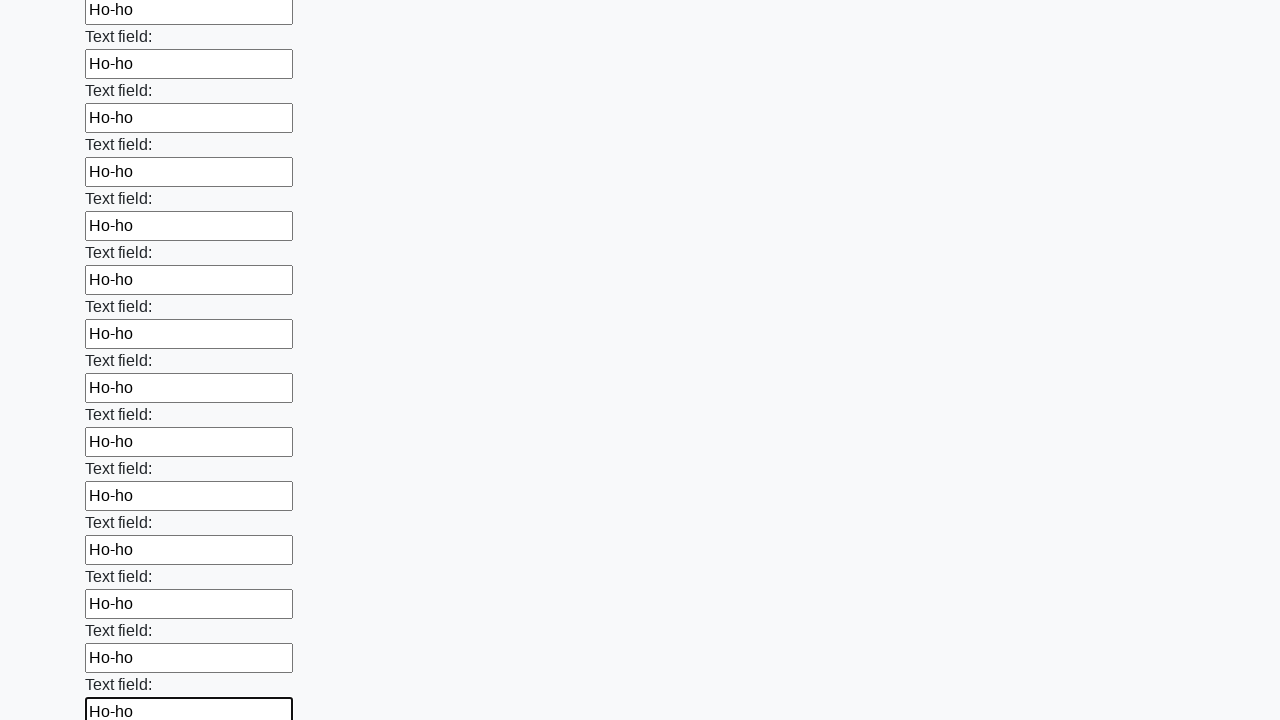

Filled input field with 'Ho-ho' on input >> nth=82
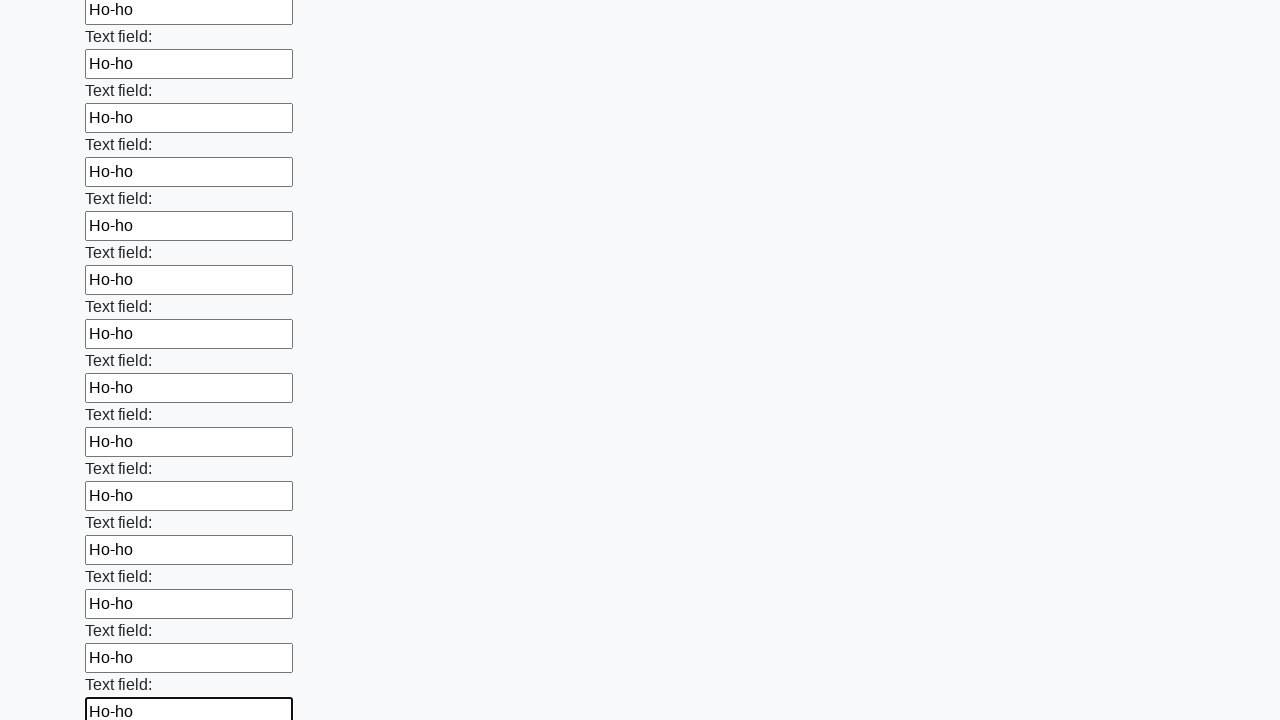

Filled input field with 'Ho-ho' on input >> nth=83
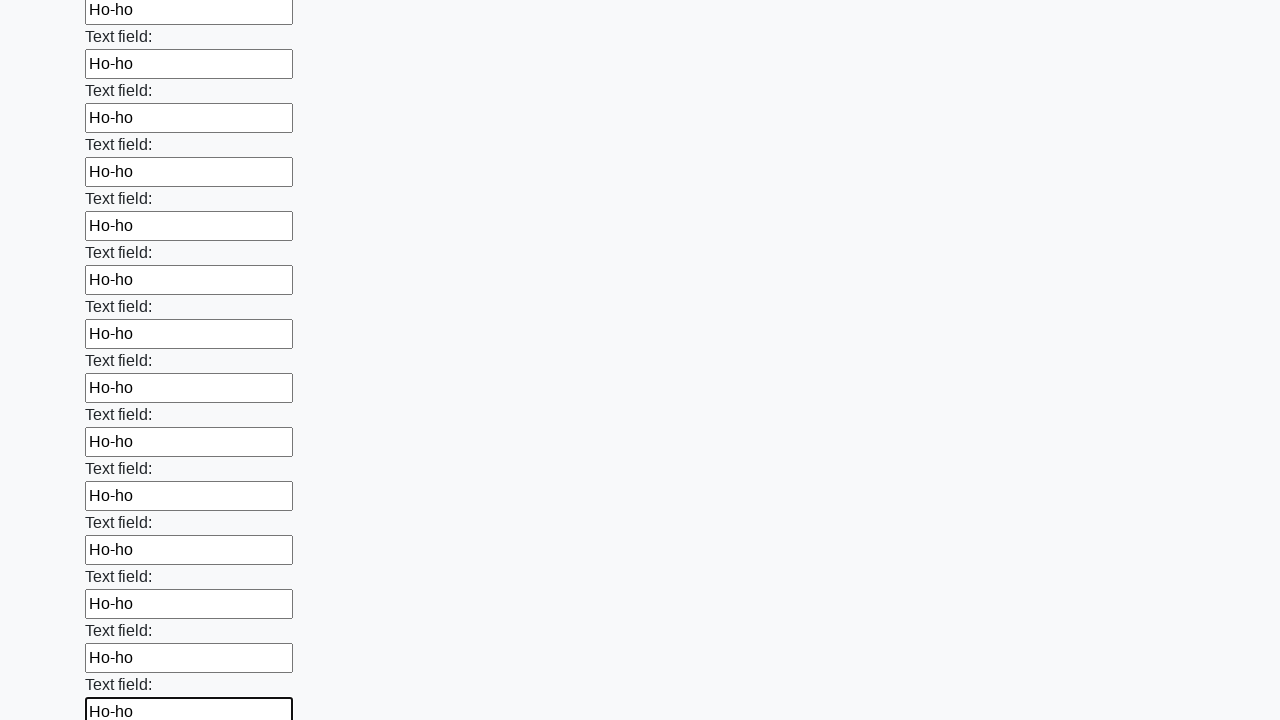

Filled input field with 'Ho-ho' on input >> nth=84
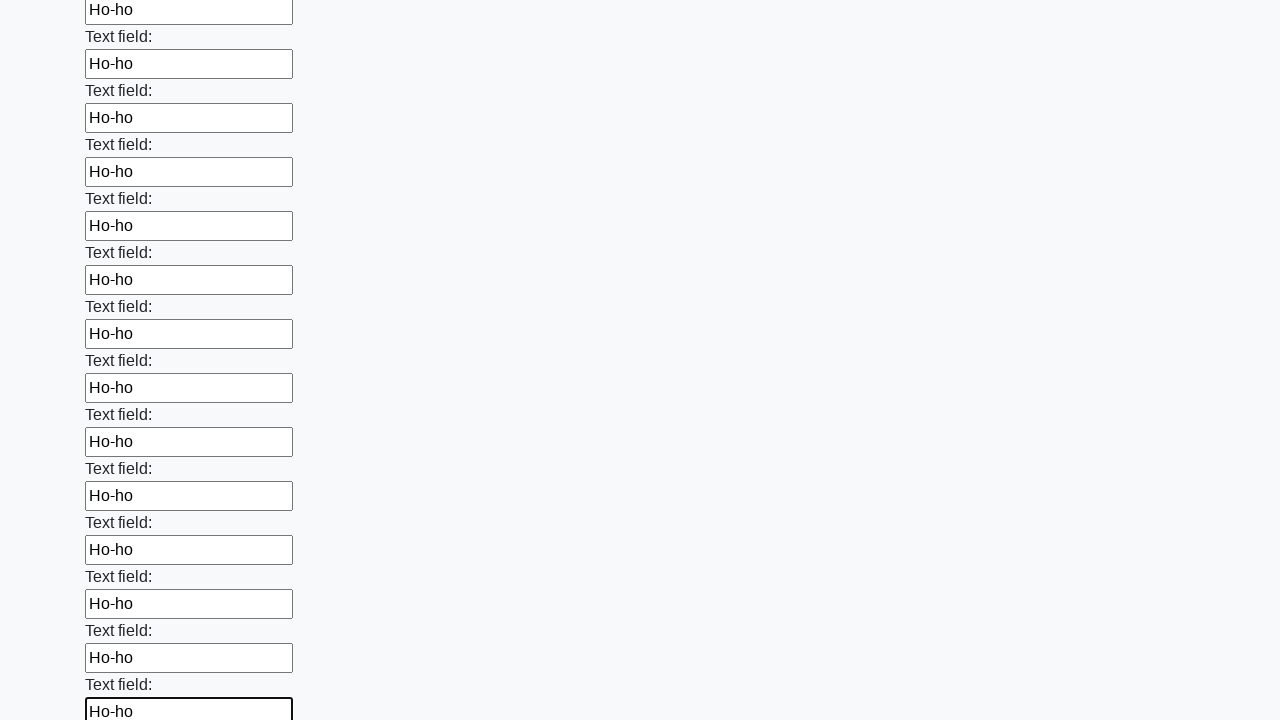

Filled input field with 'Ho-ho' on input >> nth=85
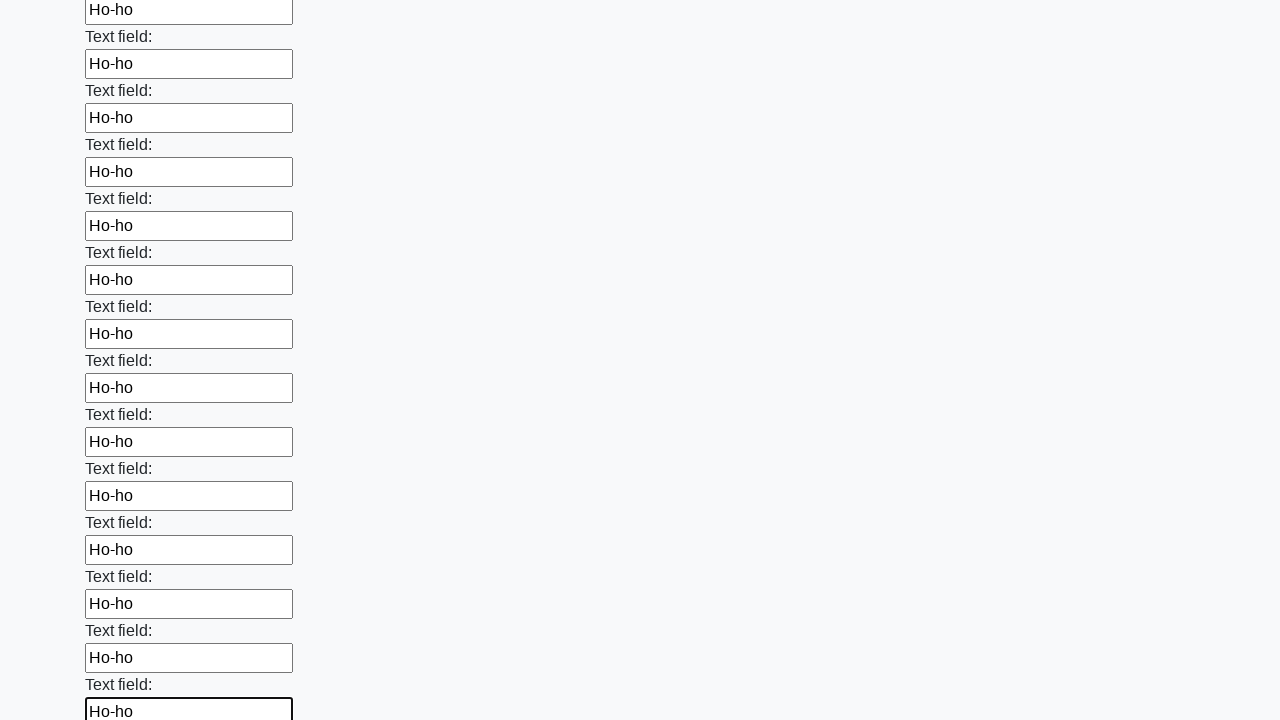

Filled input field with 'Ho-ho' on input >> nth=86
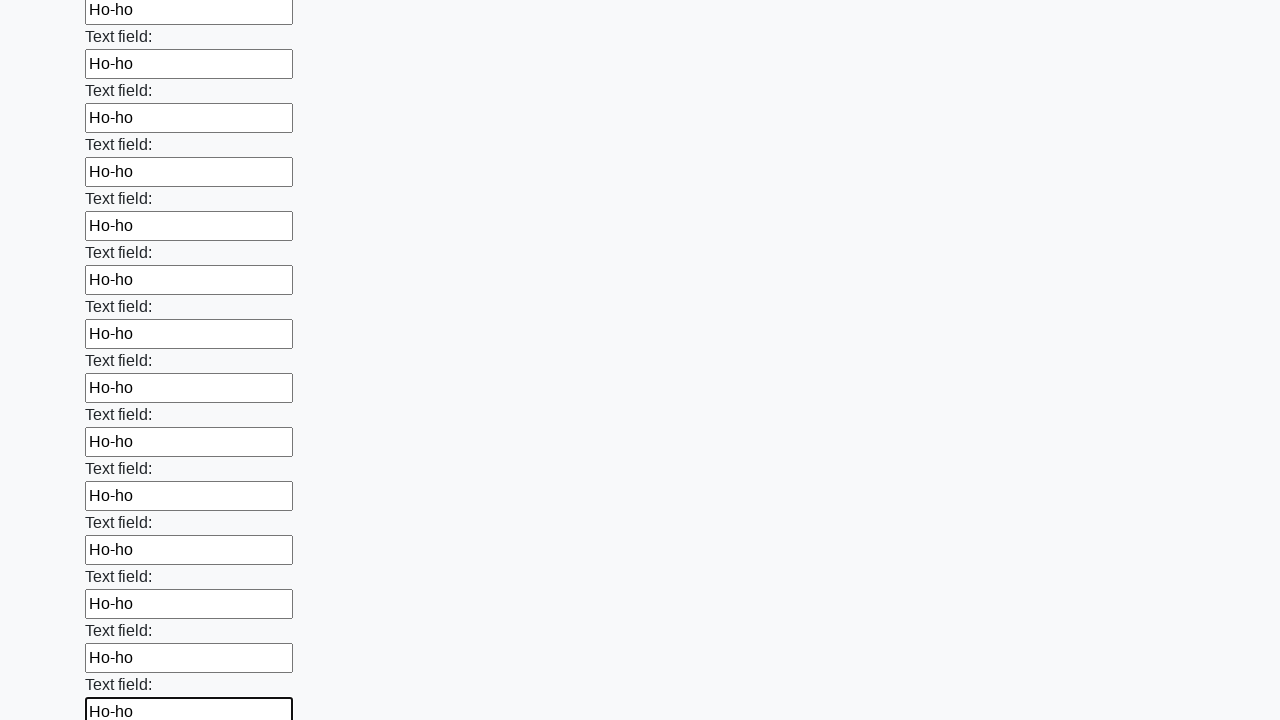

Filled input field with 'Ho-ho' on input >> nth=87
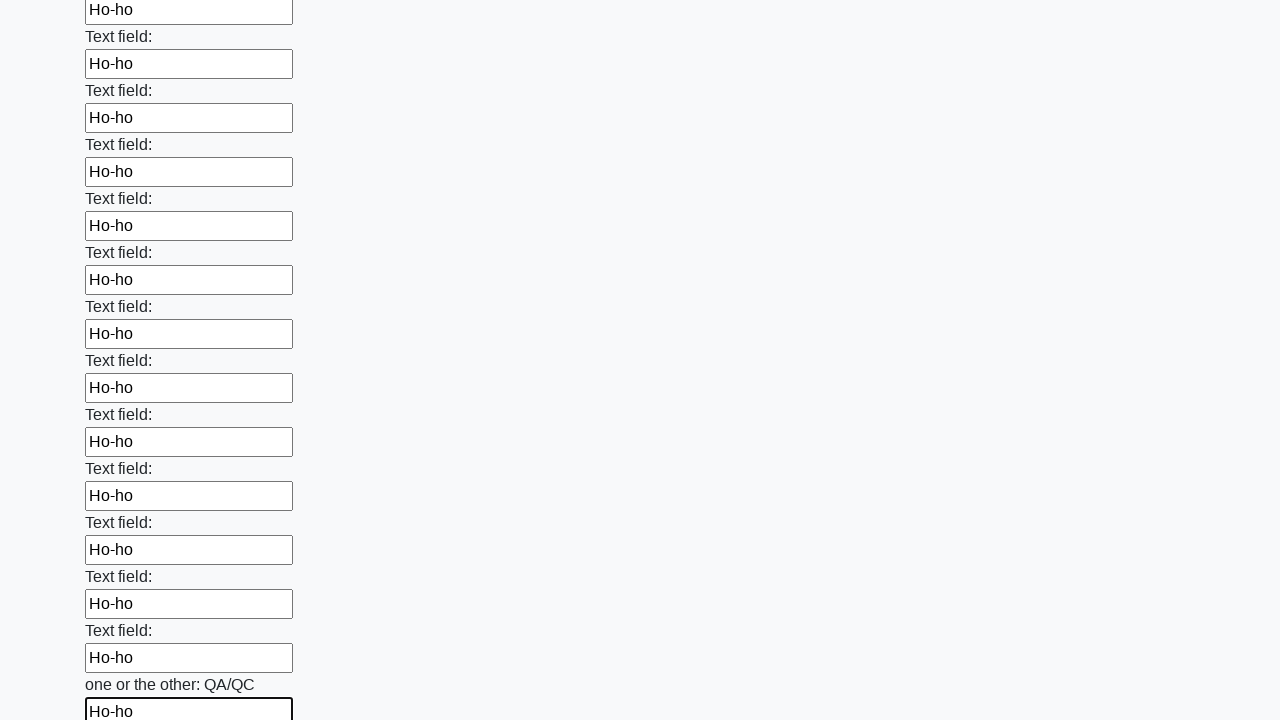

Filled input field with 'Ho-ho' on input >> nth=88
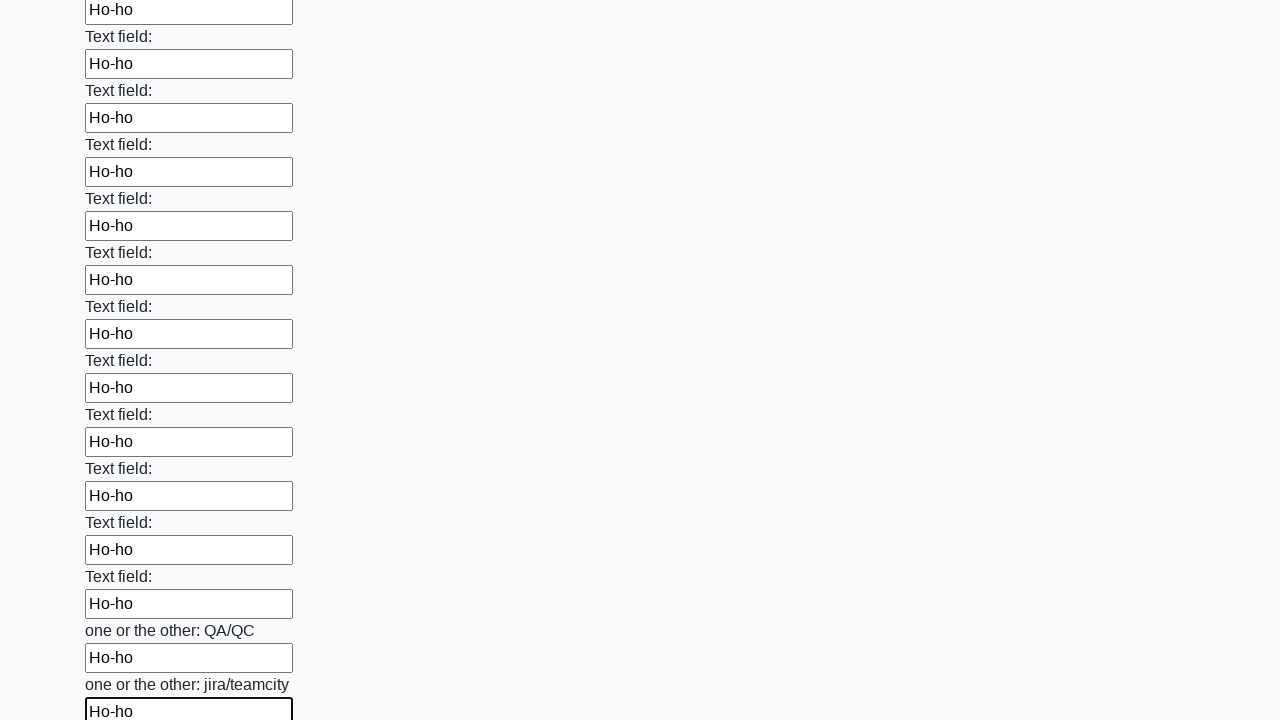

Filled input field with 'Ho-ho' on input >> nth=89
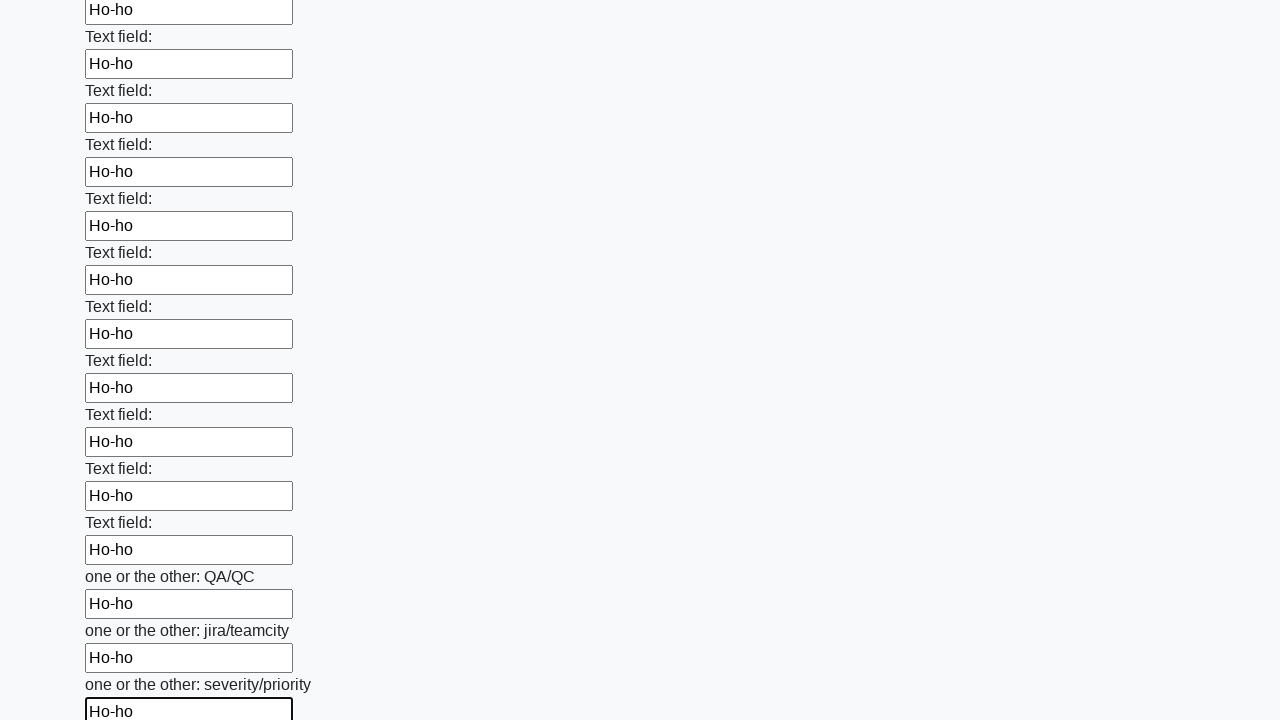

Filled input field with 'Ho-ho' on input >> nth=90
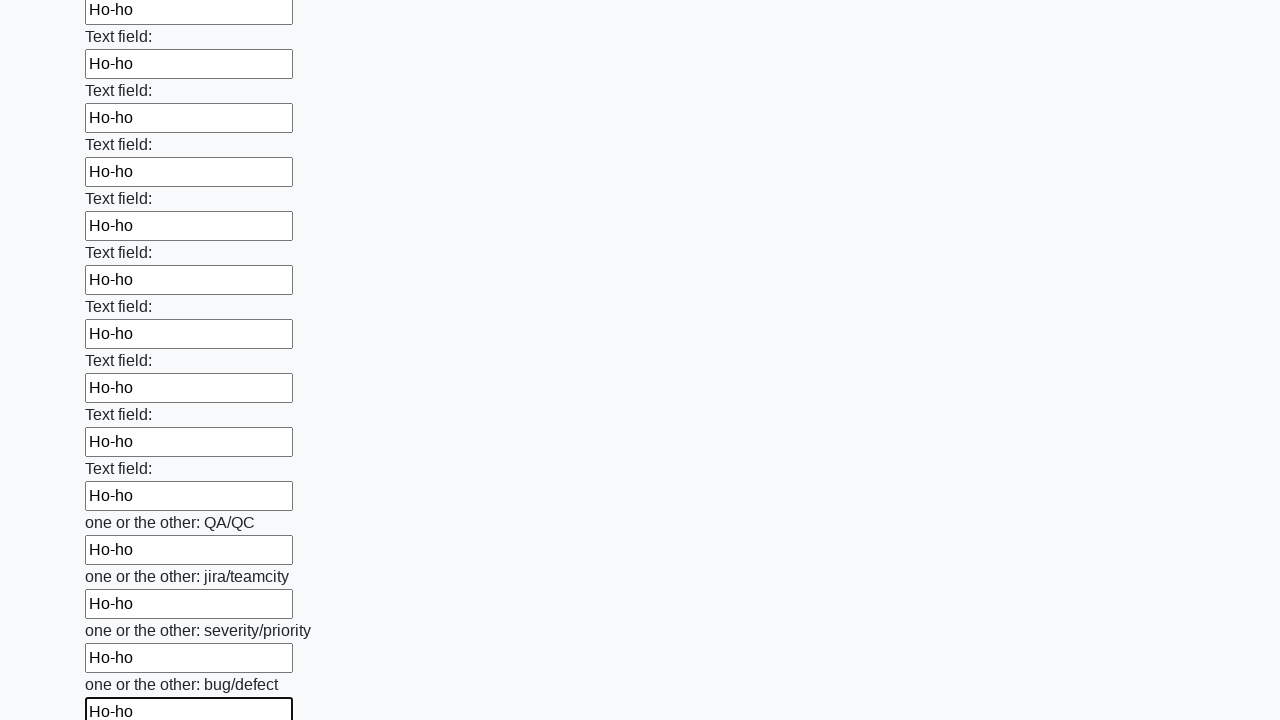

Filled input field with 'Ho-ho' on input >> nth=91
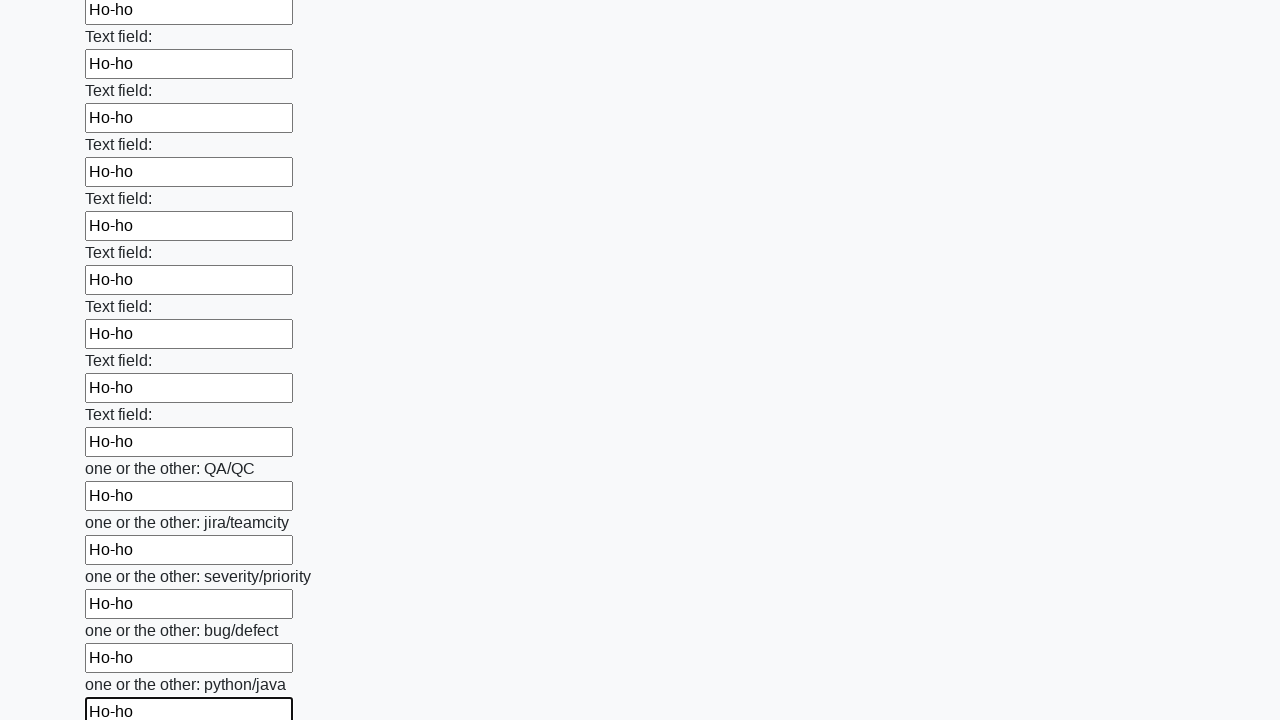

Filled input field with 'Ho-ho' on input >> nth=92
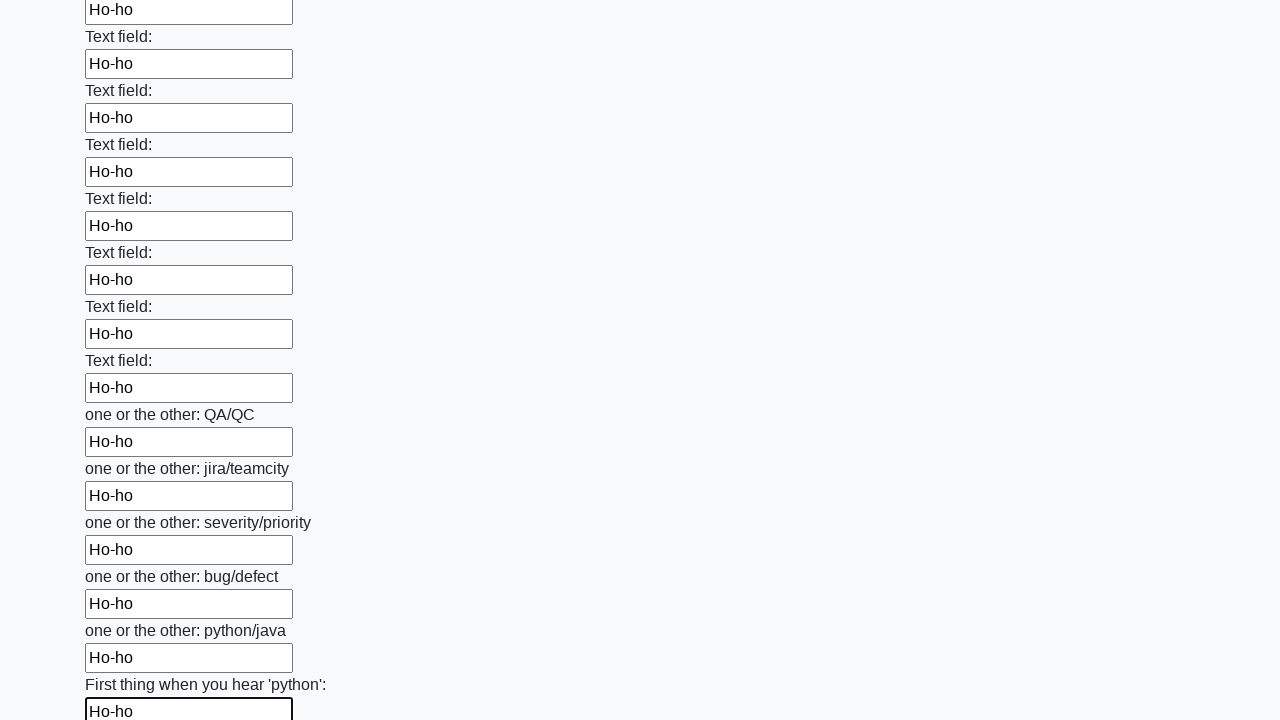

Filled input field with 'Ho-ho' on input >> nth=93
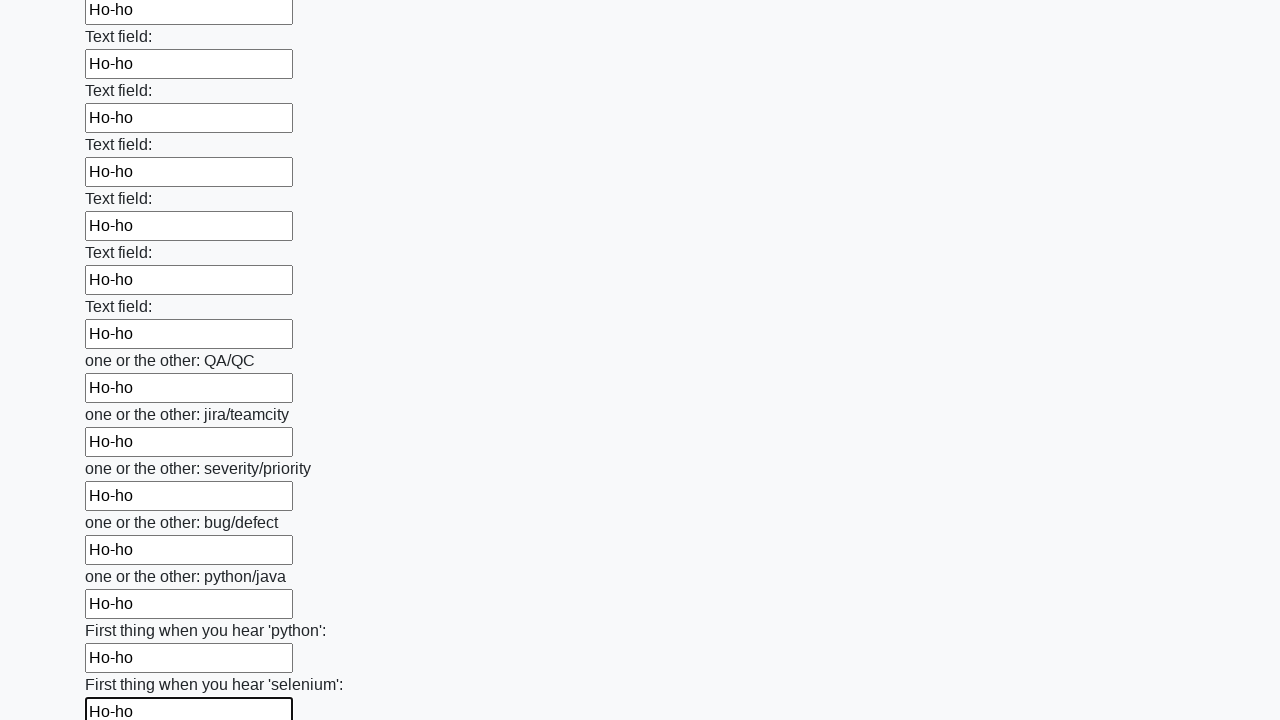

Filled input field with 'Ho-ho' on input >> nth=94
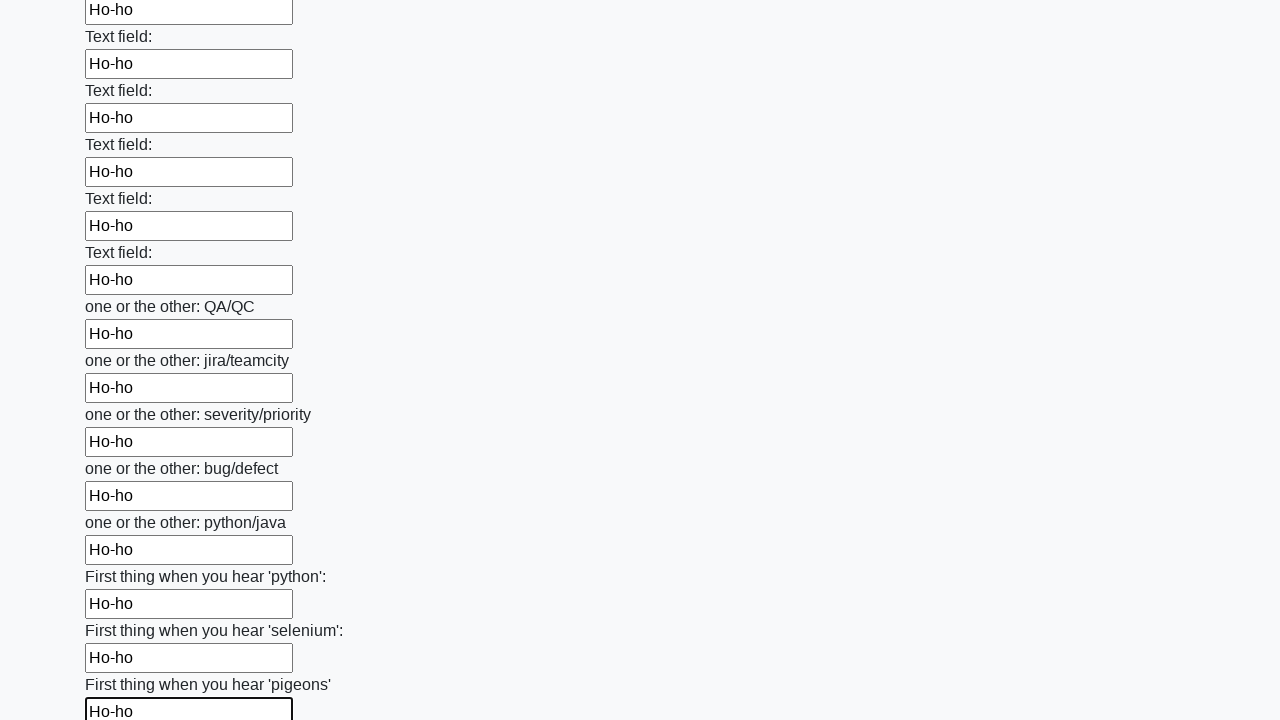

Filled input field with 'Ho-ho' on input >> nth=95
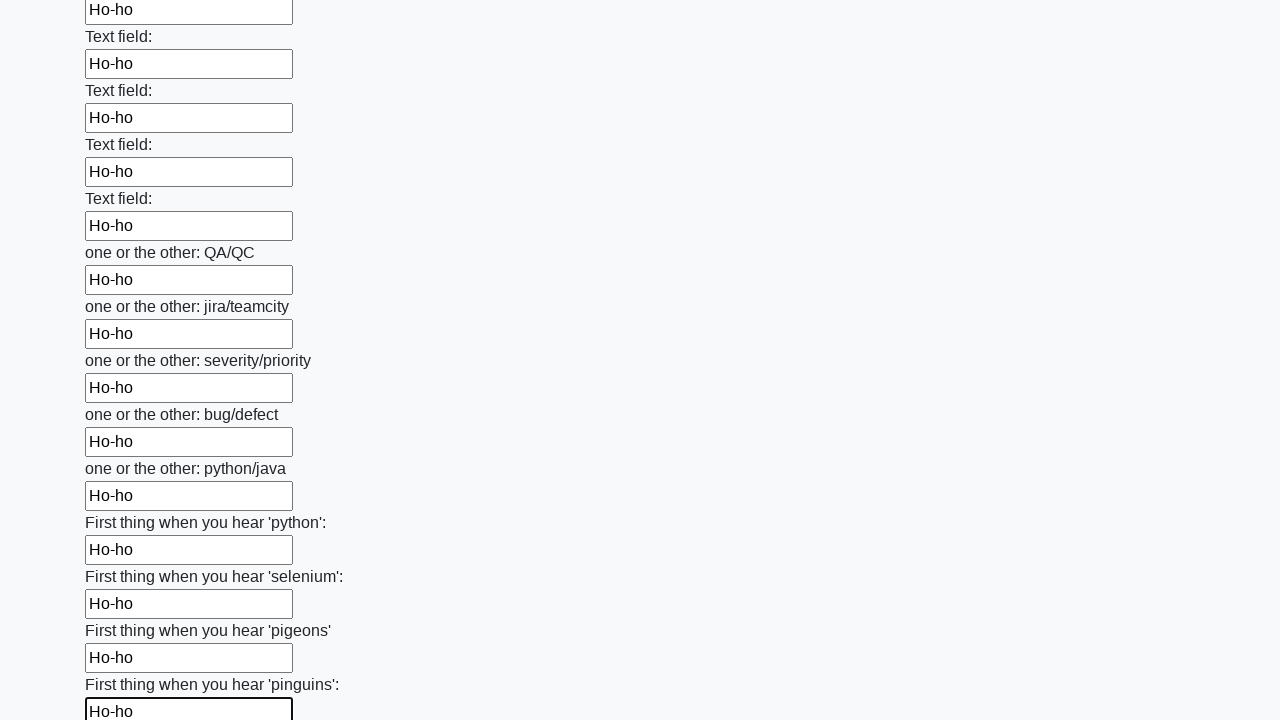

Filled input field with 'Ho-ho' on input >> nth=96
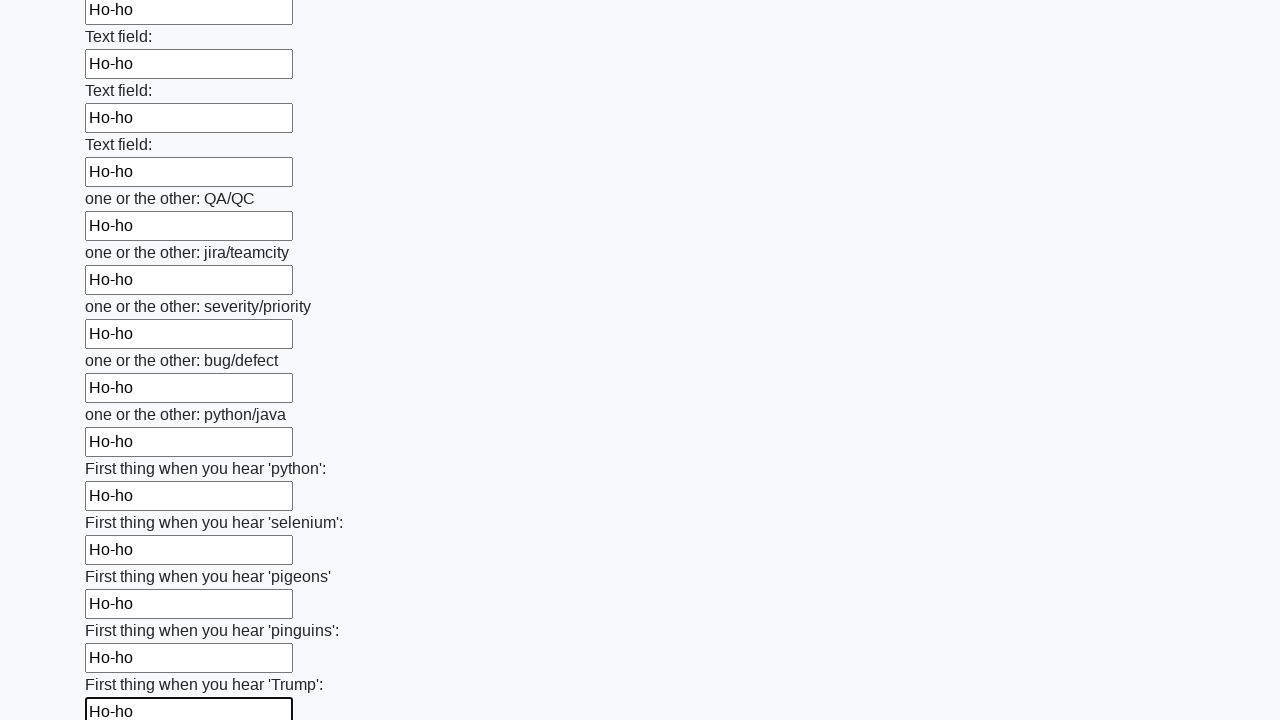

Filled input field with 'Ho-ho' on input >> nth=97
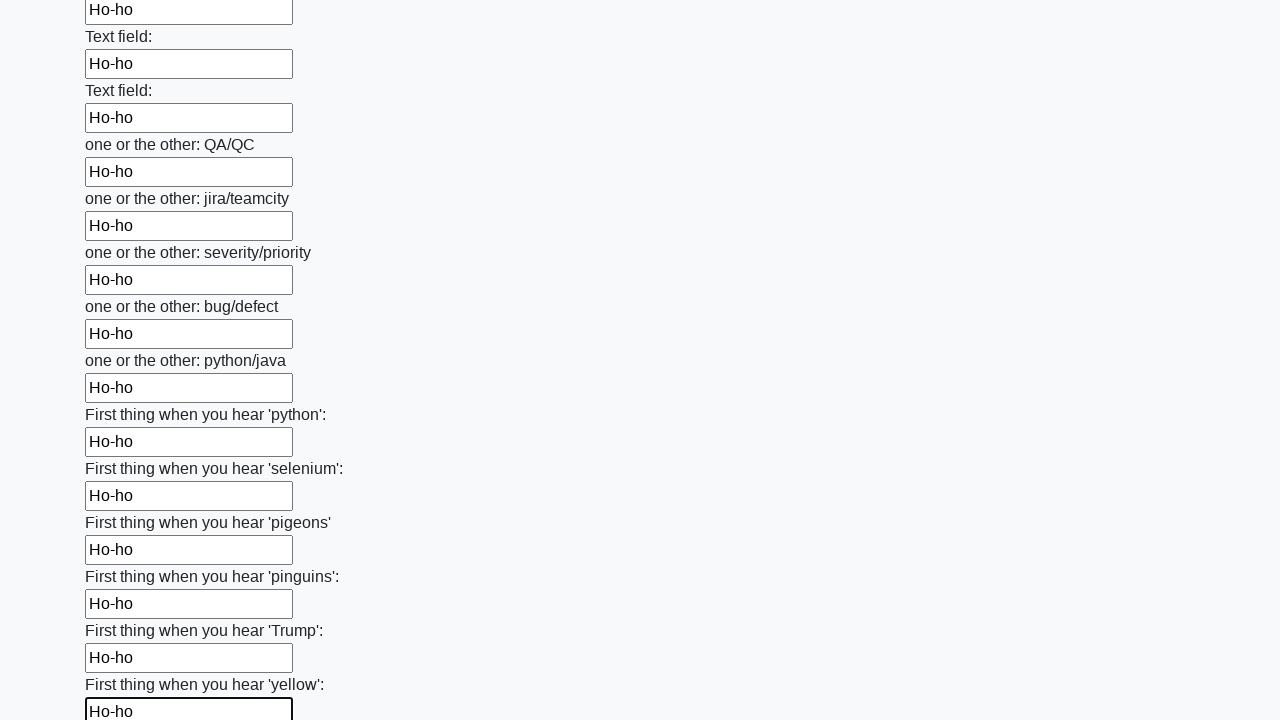

Filled input field with 'Ho-ho' on input >> nth=98
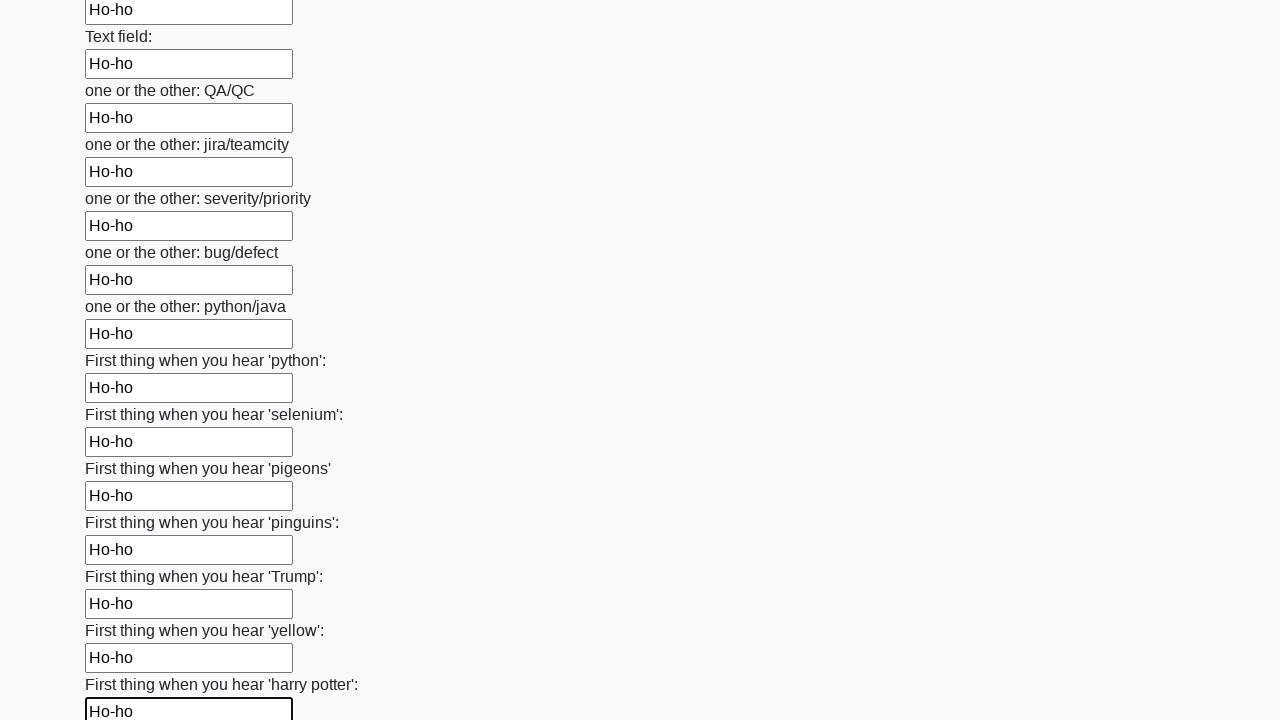

Filled input field with 'Ho-ho' on input >> nth=99
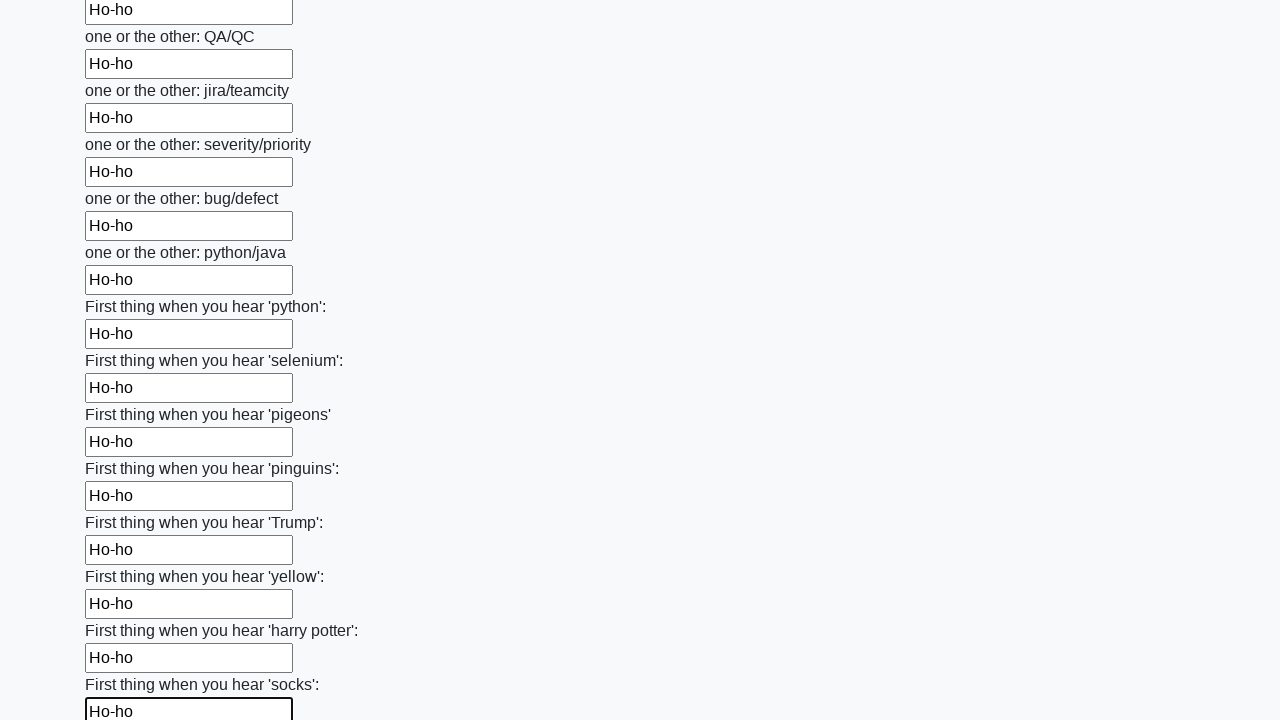

Clicked the submit button at (123, 611) on button.btn
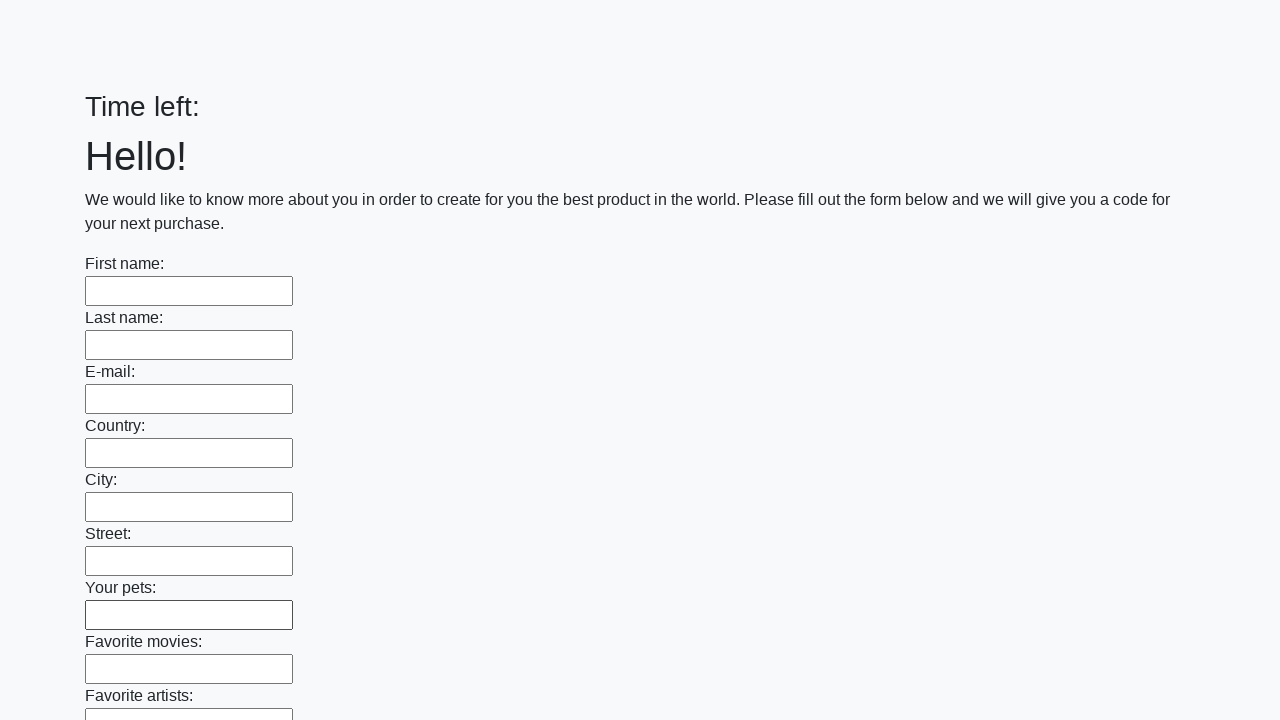

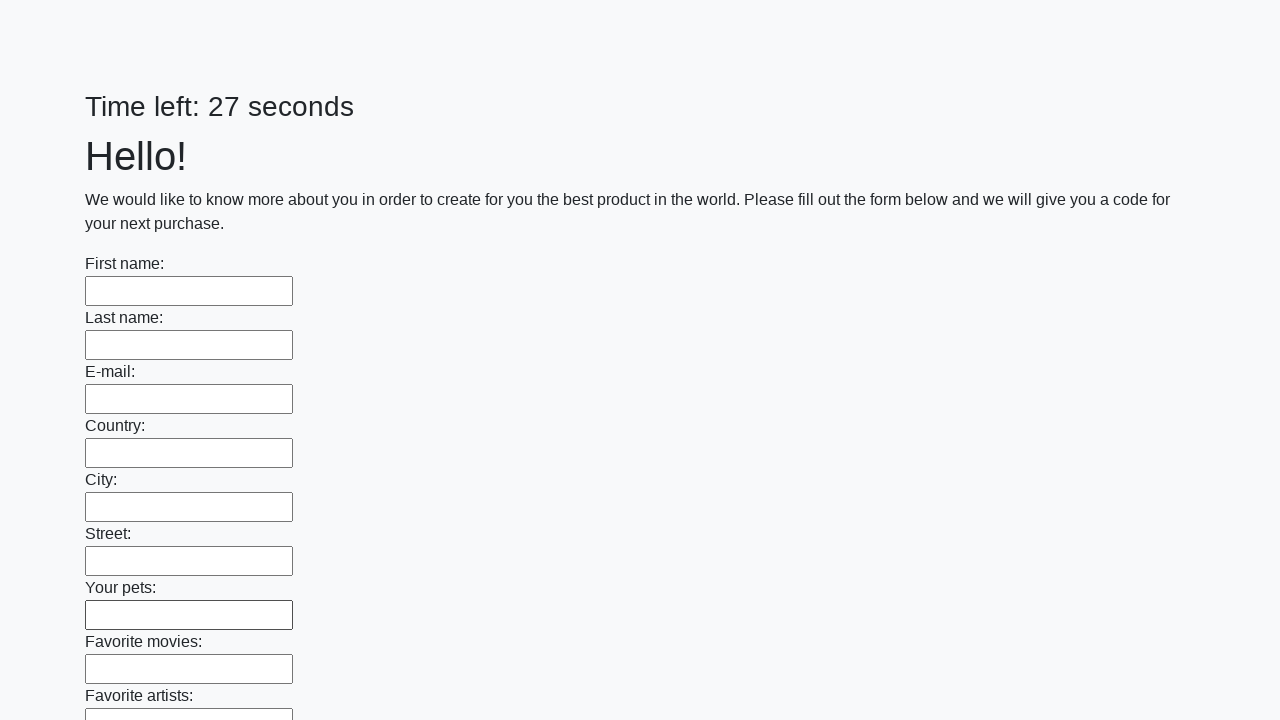